Tests filling all input fields on a large form with the same value and submitting

Starting URL: http://suninjuly.github.io/huge_form.html

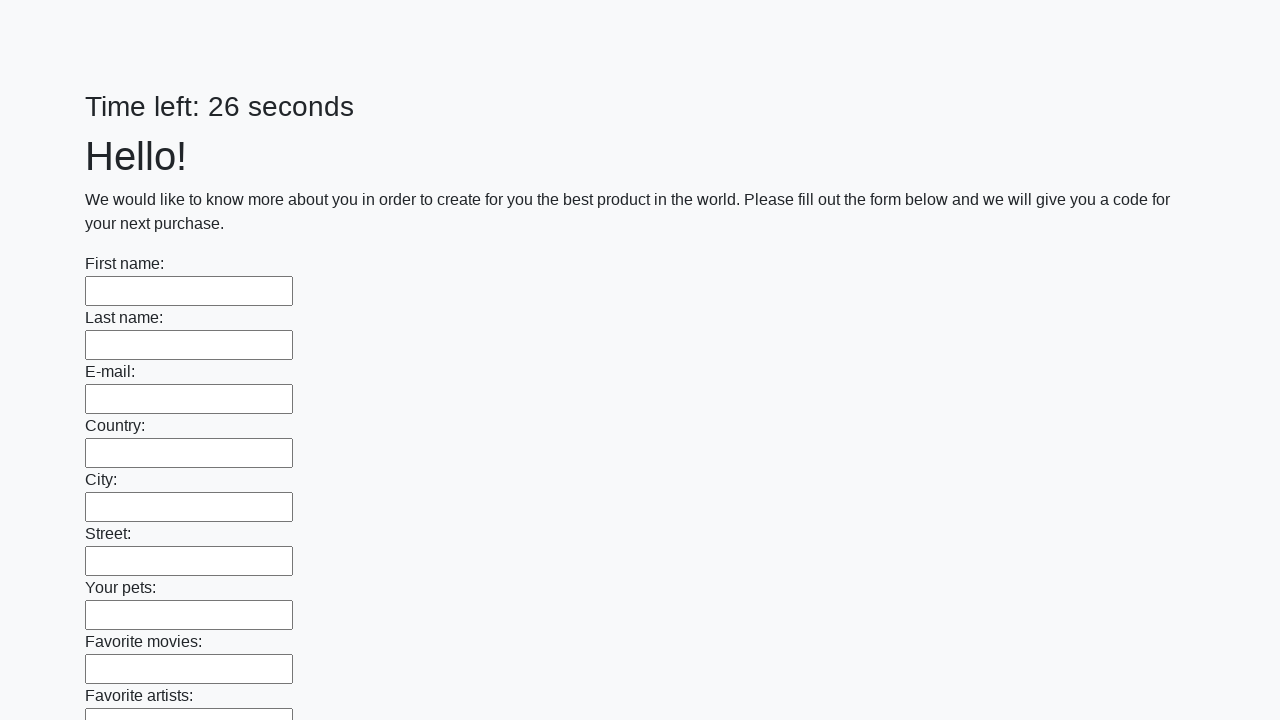

Navigated to huge form page
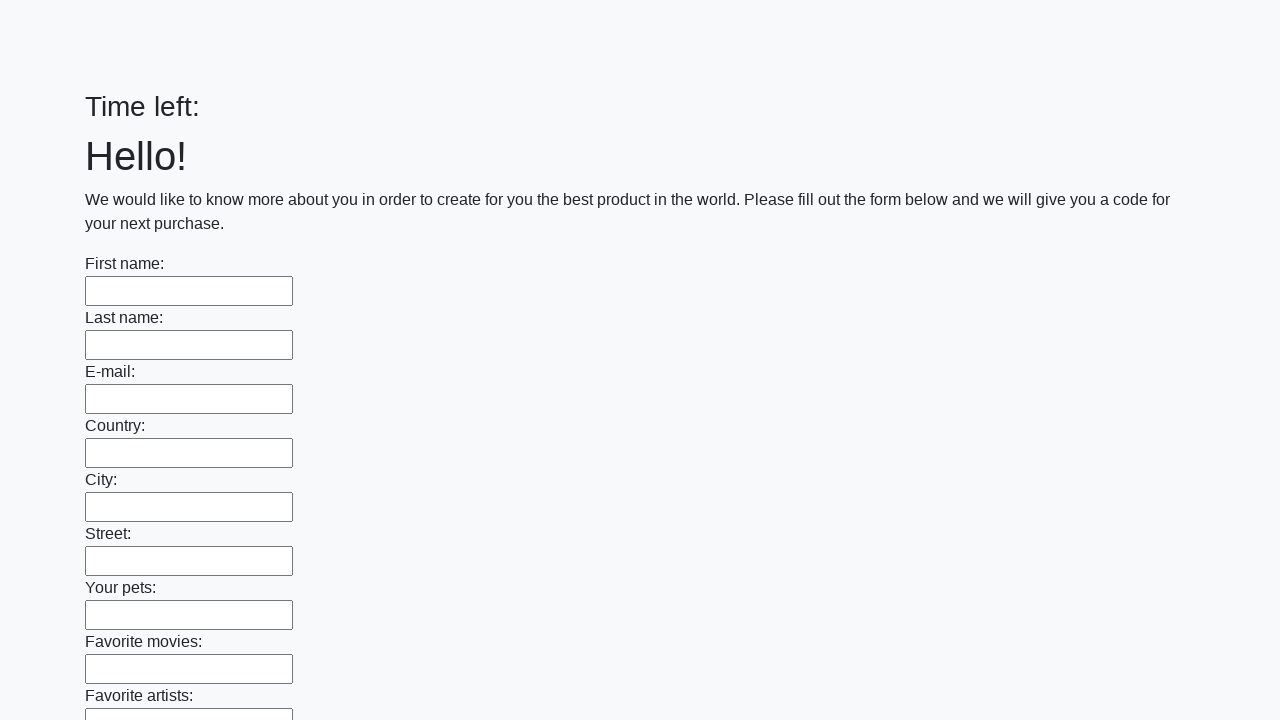

Filled an input field with 'TestValue123' on input >> nth=0
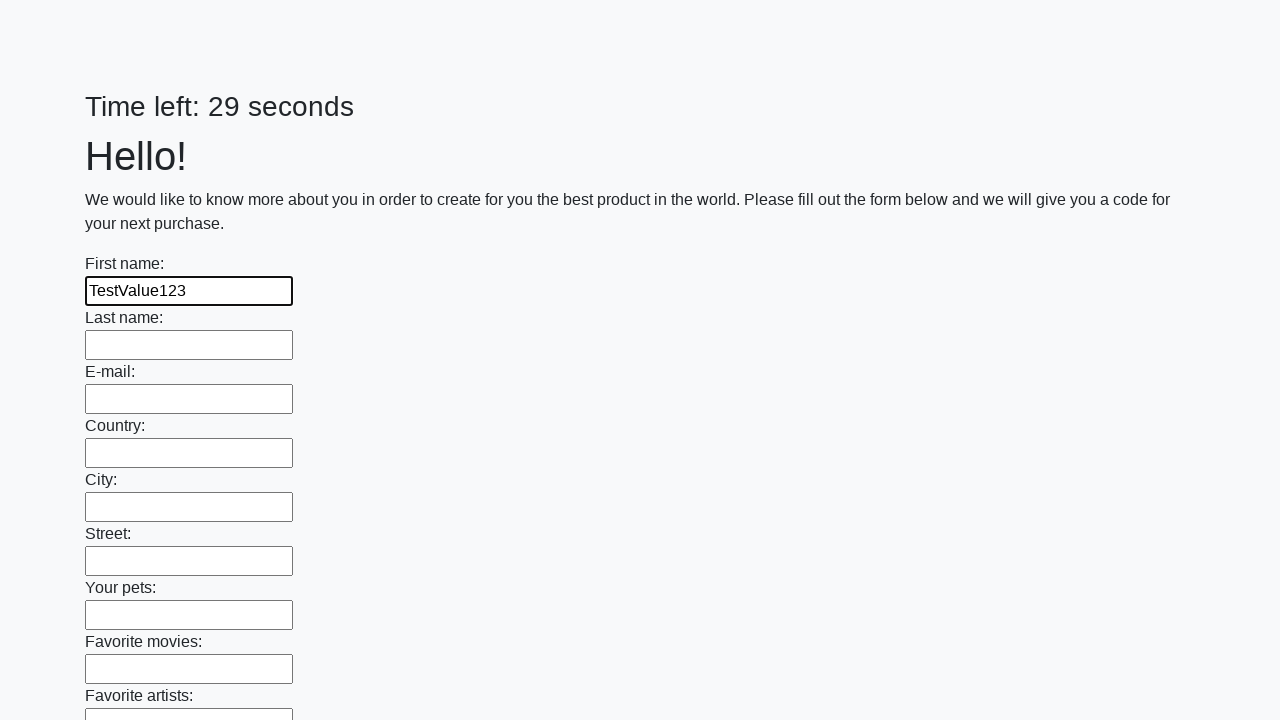

Filled an input field with 'TestValue123' on input >> nth=1
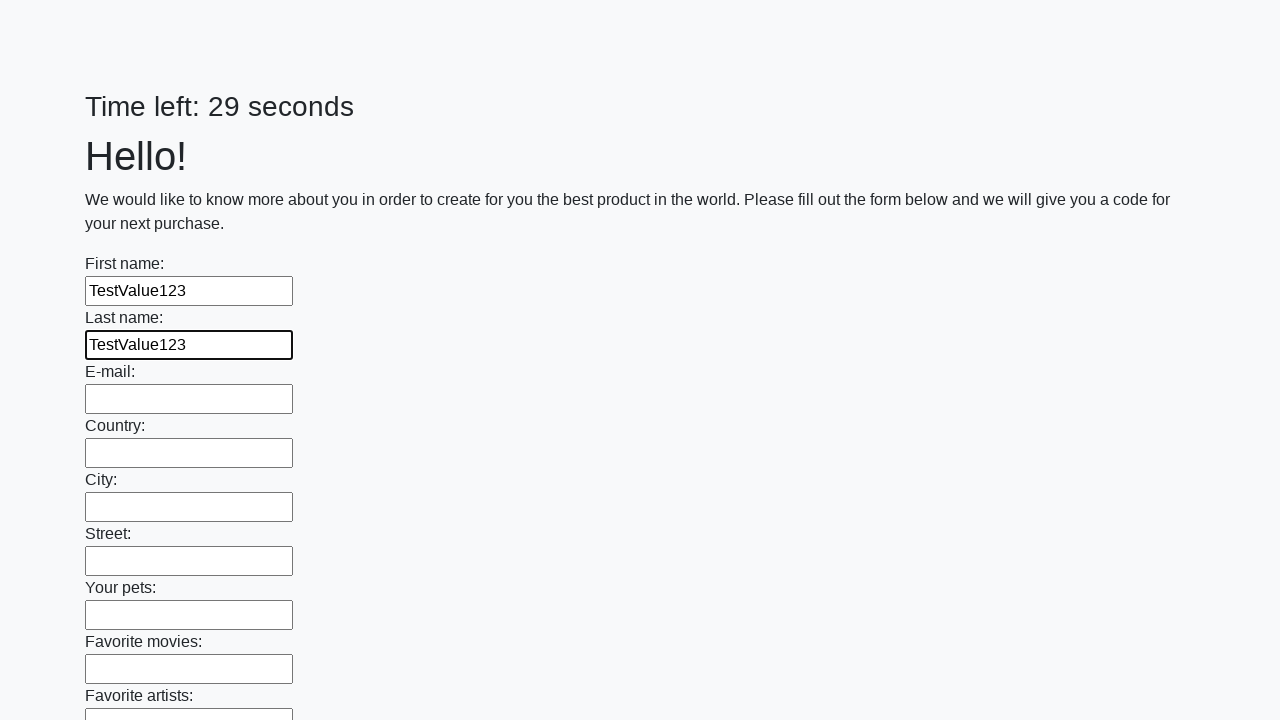

Filled an input field with 'TestValue123' on input >> nth=2
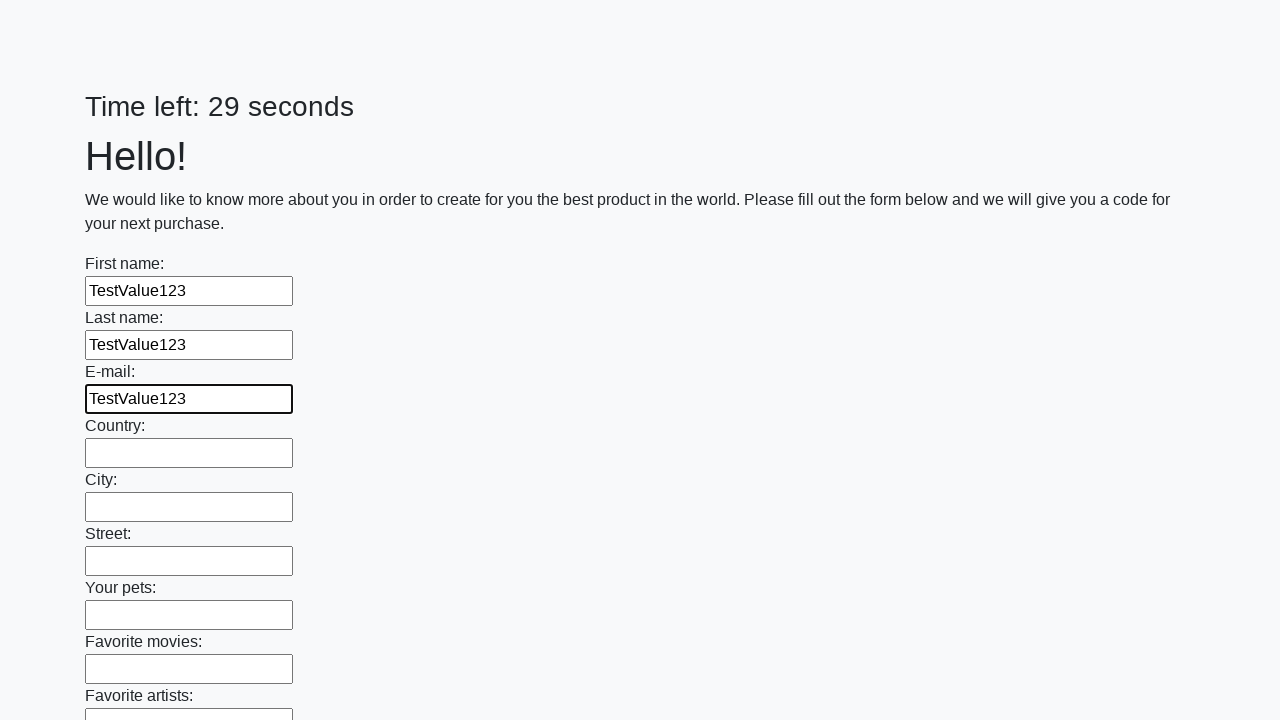

Filled an input field with 'TestValue123' on input >> nth=3
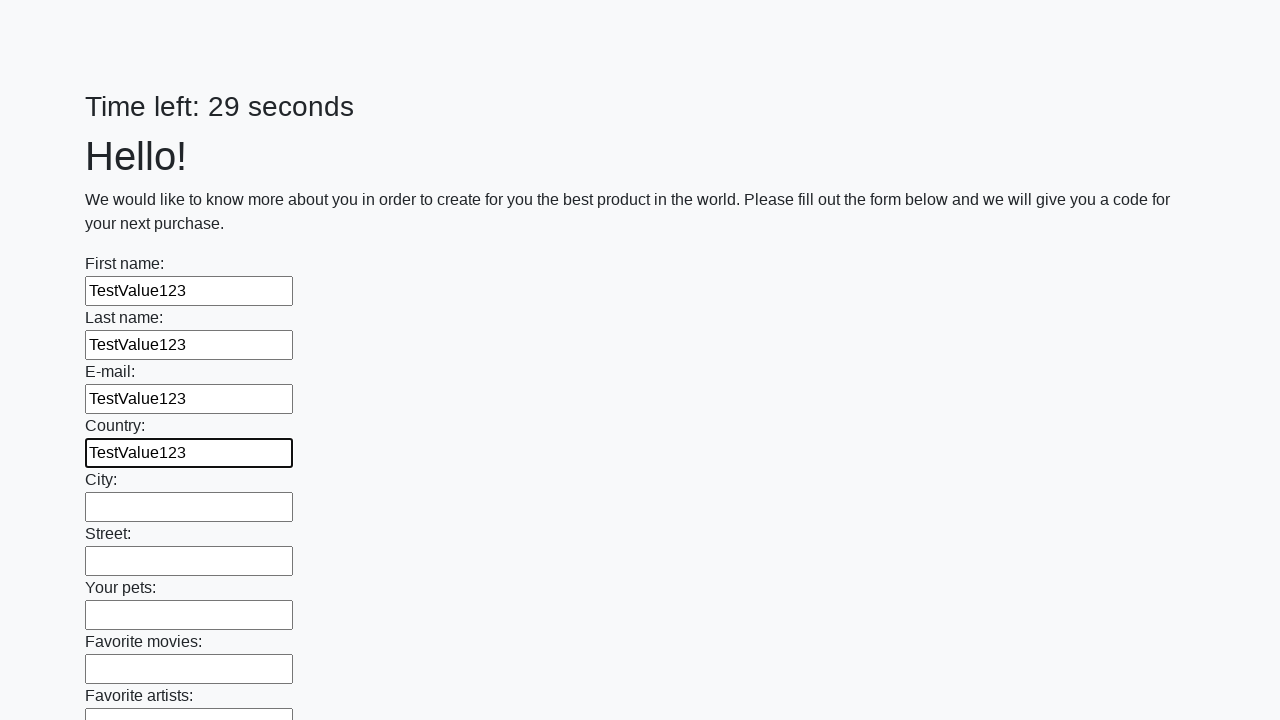

Filled an input field with 'TestValue123' on input >> nth=4
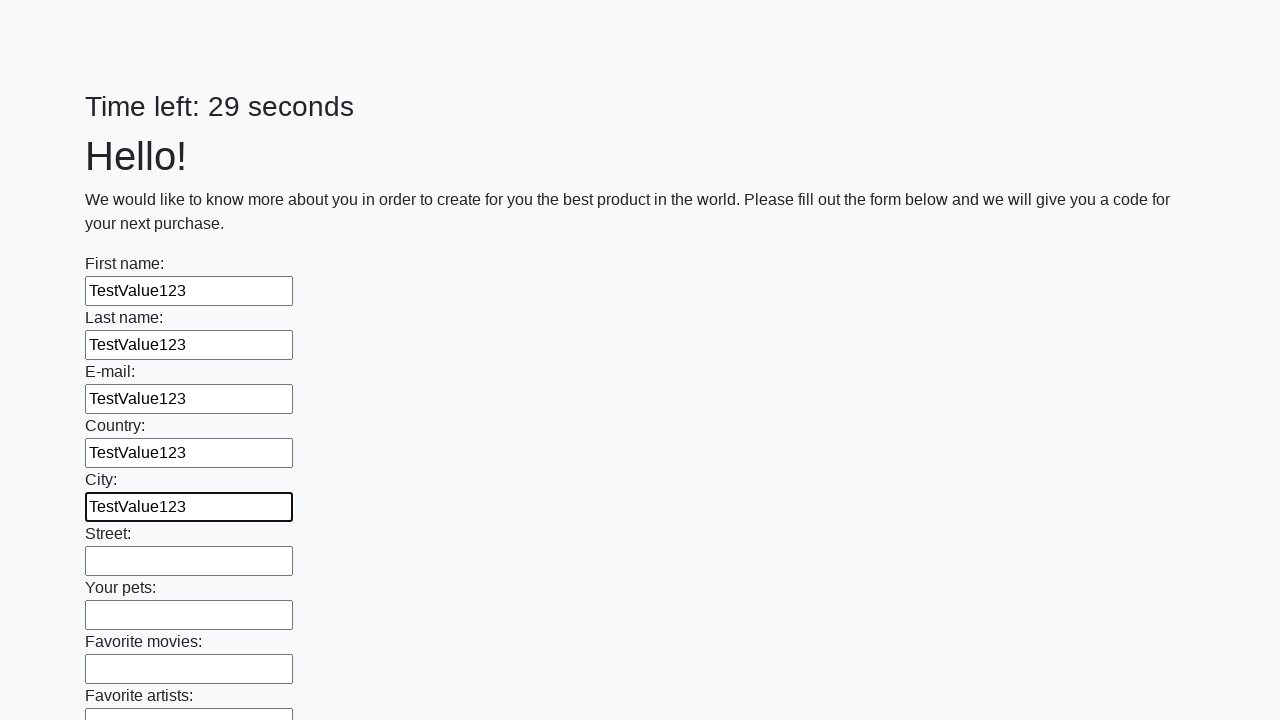

Filled an input field with 'TestValue123' on input >> nth=5
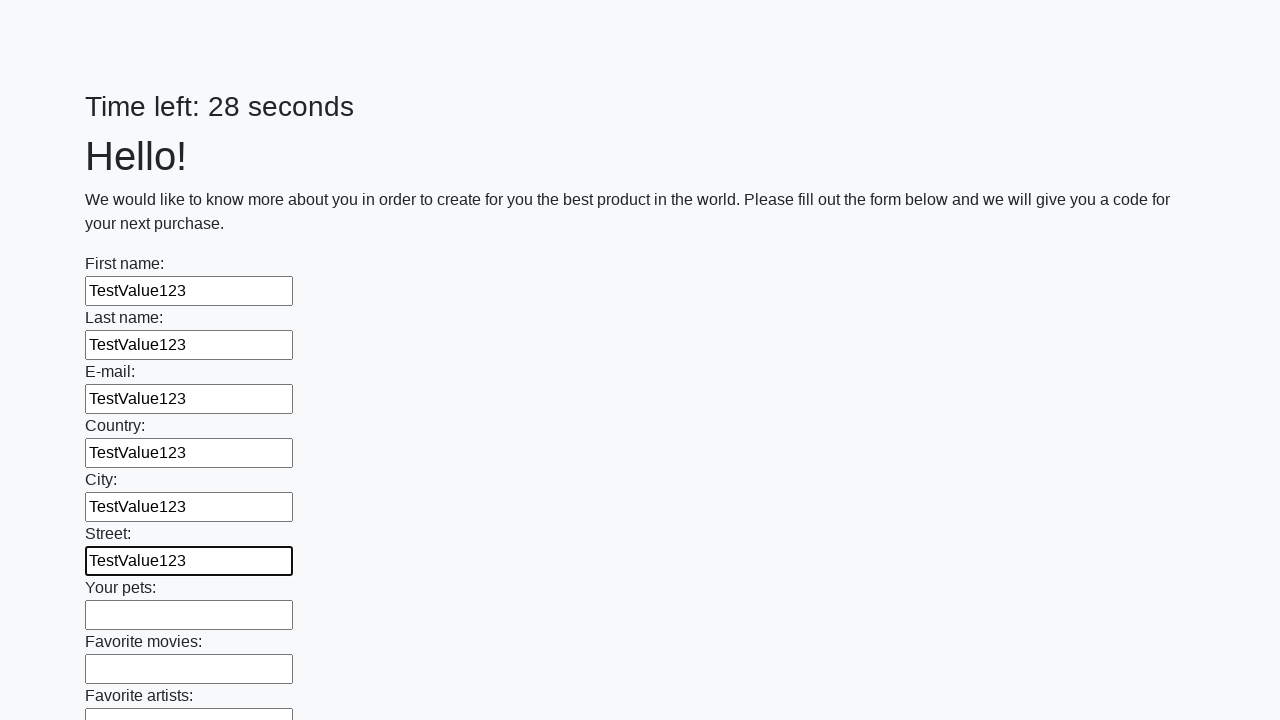

Filled an input field with 'TestValue123' on input >> nth=6
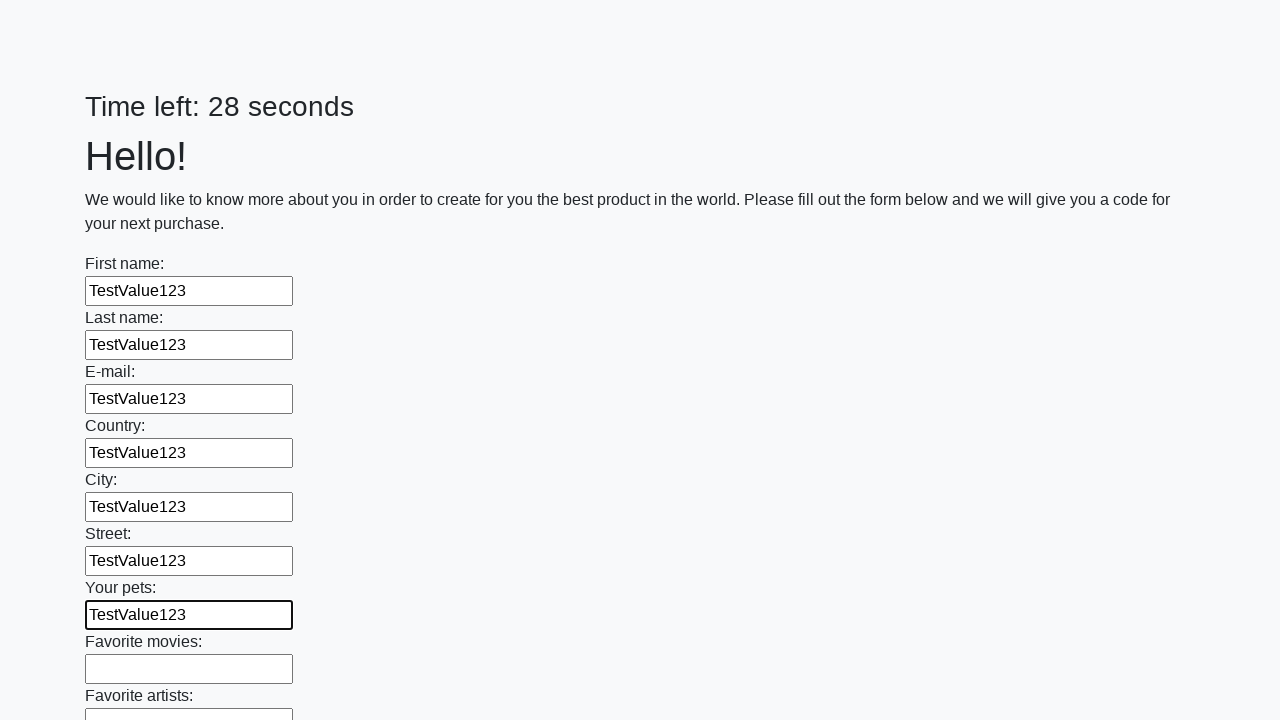

Filled an input field with 'TestValue123' on input >> nth=7
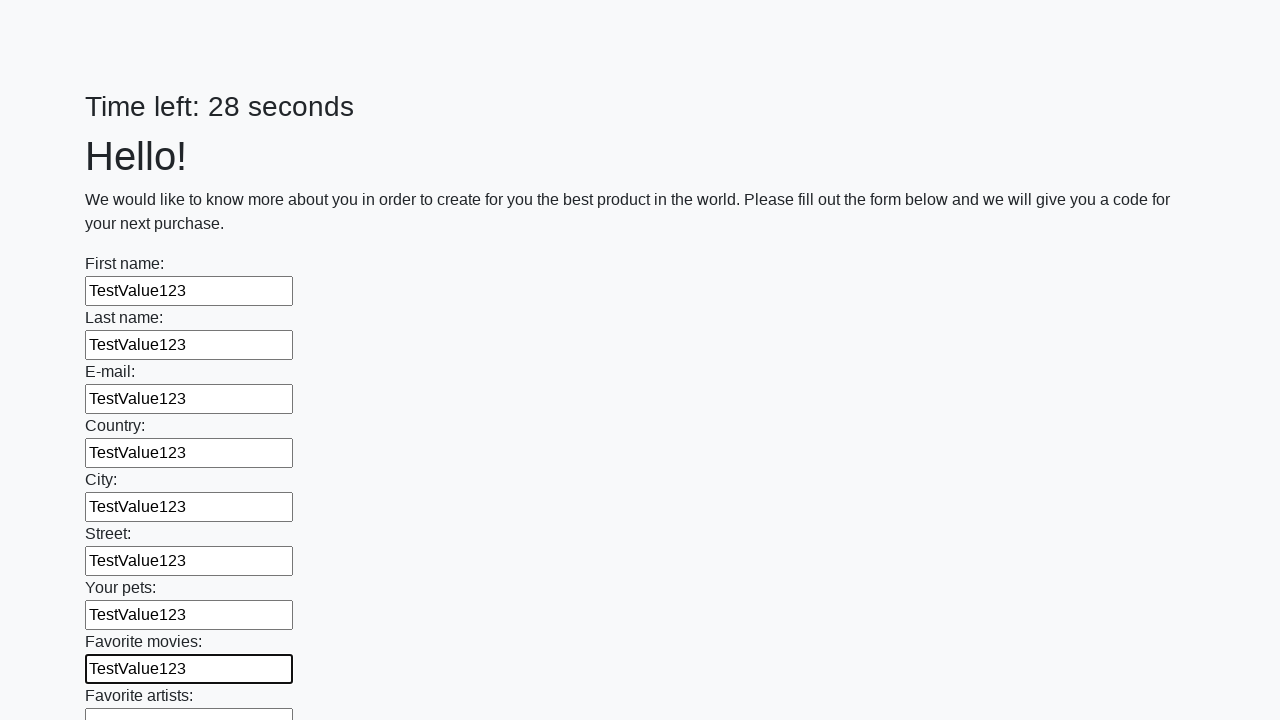

Filled an input field with 'TestValue123' on input >> nth=8
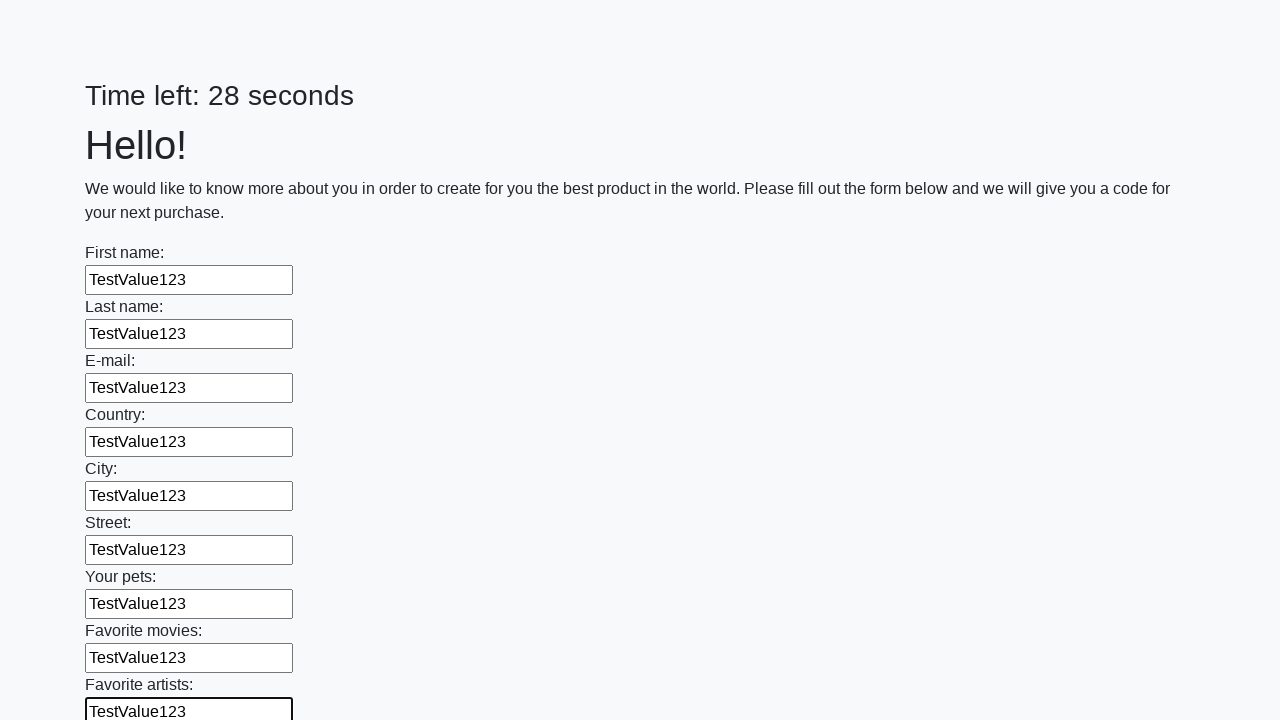

Filled an input field with 'TestValue123' on input >> nth=9
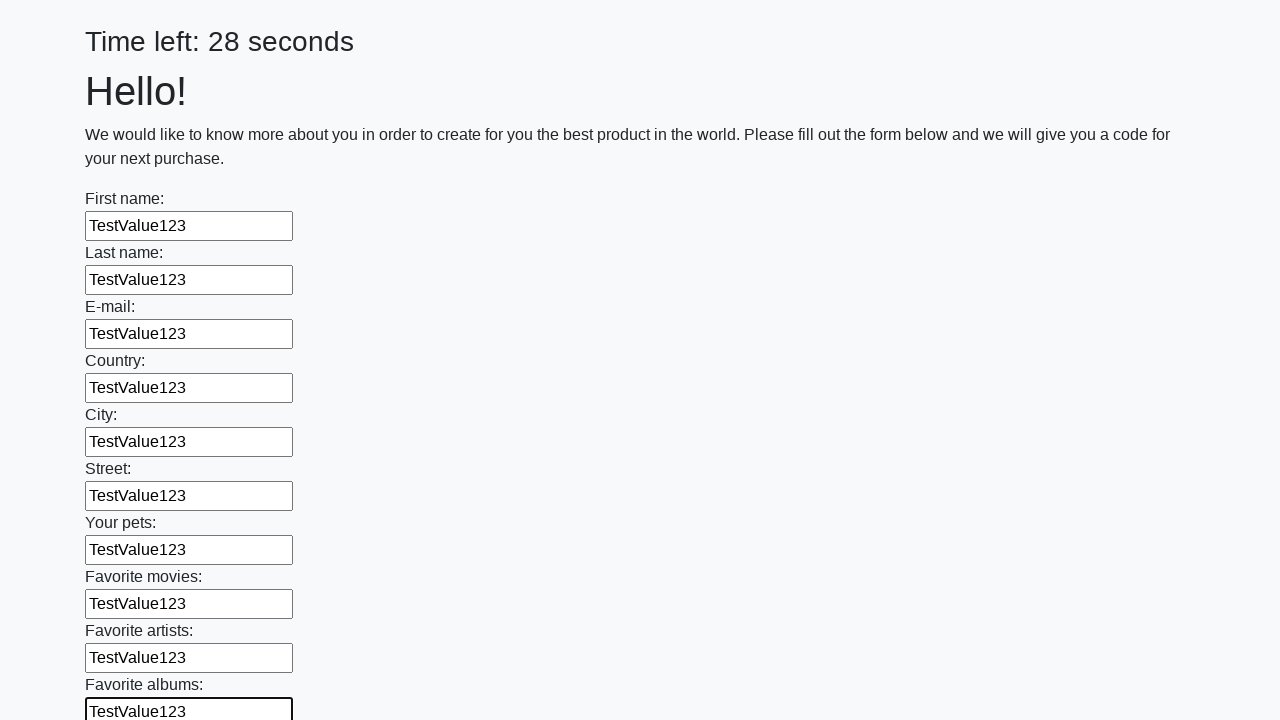

Filled an input field with 'TestValue123' on input >> nth=10
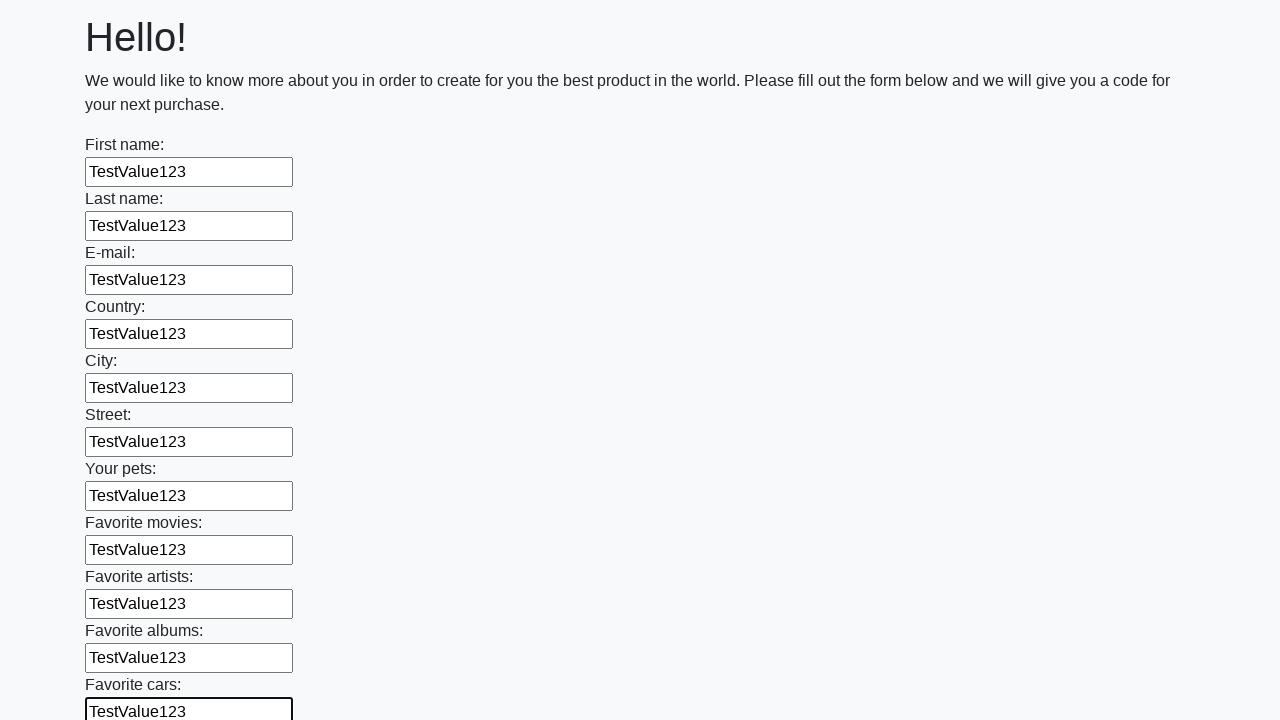

Filled an input field with 'TestValue123' on input >> nth=11
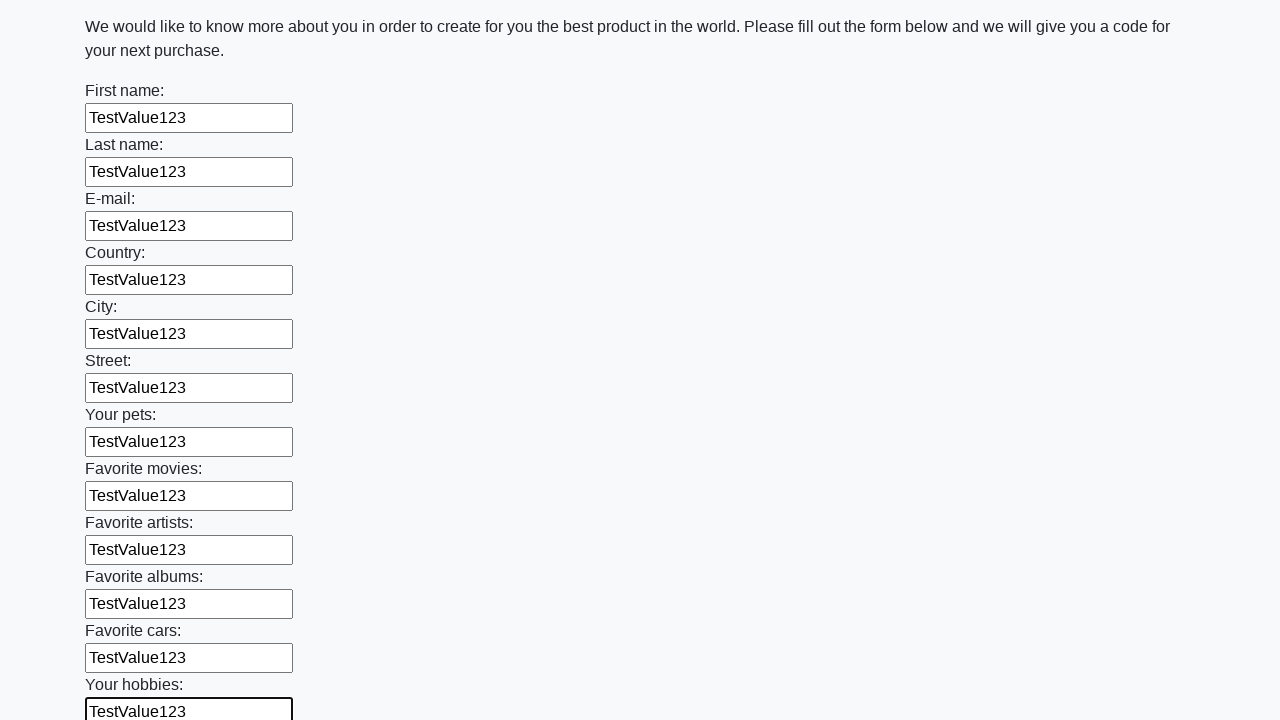

Filled an input field with 'TestValue123' on input >> nth=12
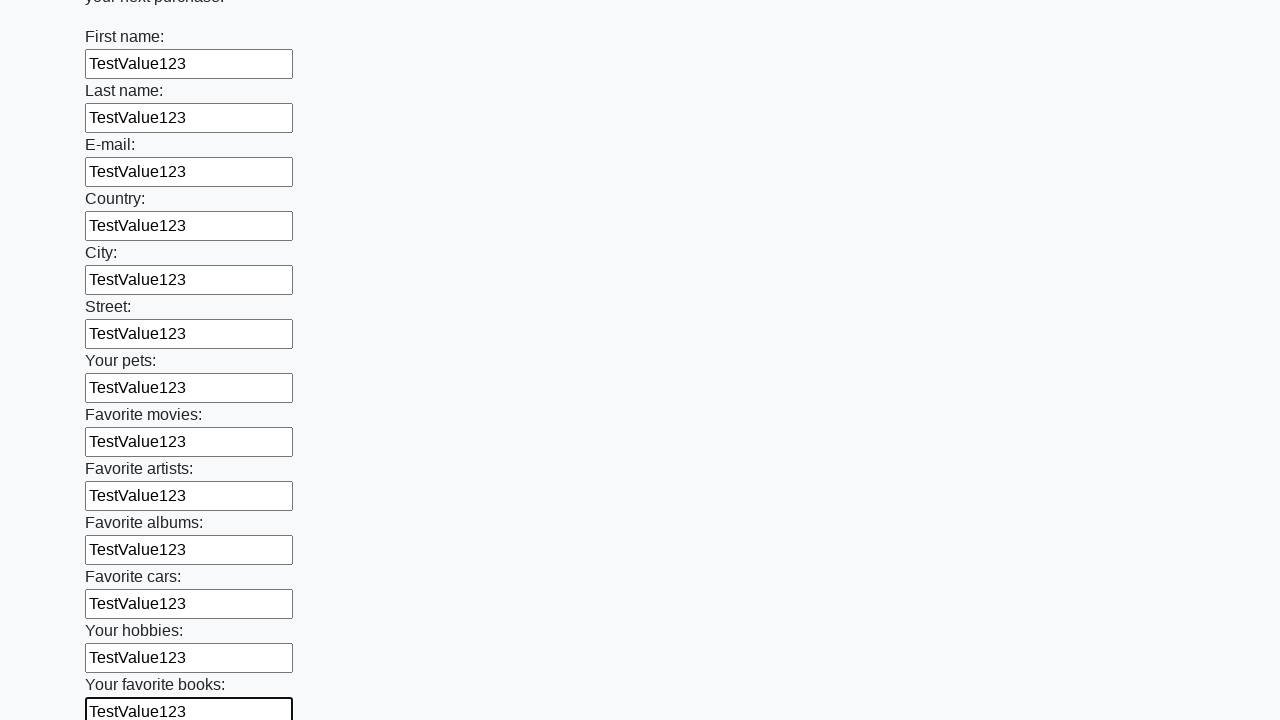

Filled an input field with 'TestValue123' on input >> nth=13
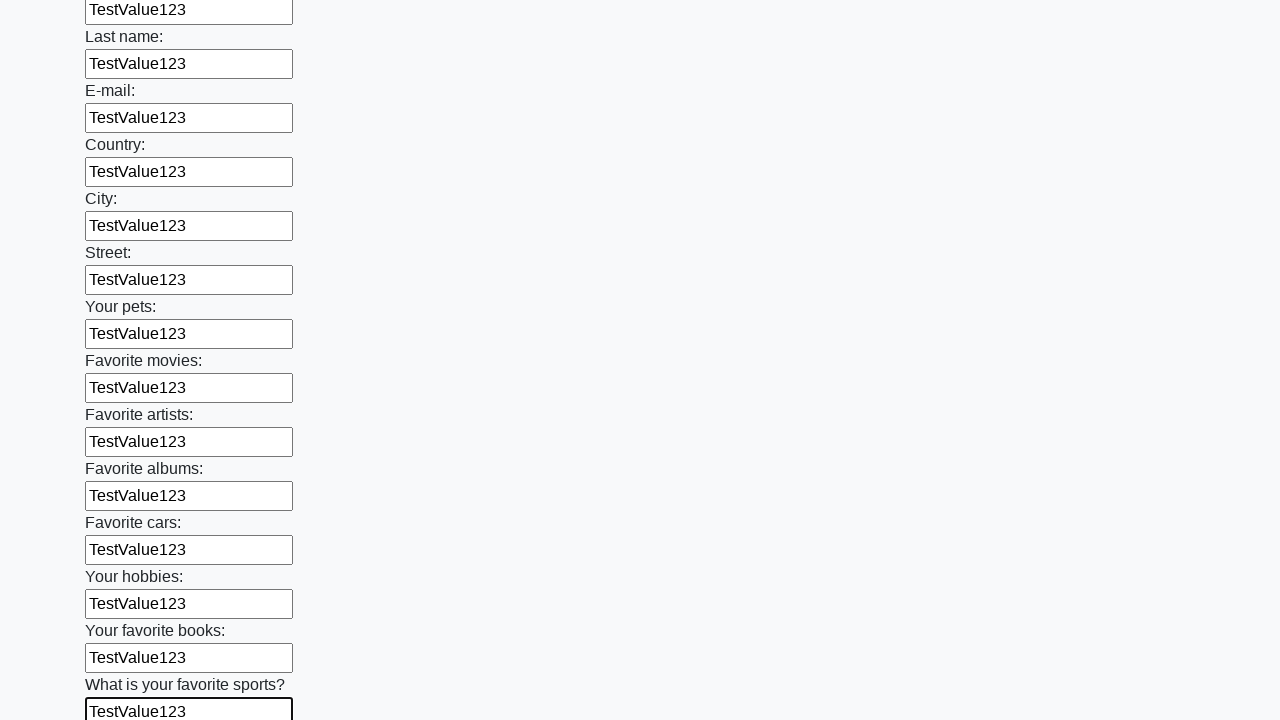

Filled an input field with 'TestValue123' on input >> nth=14
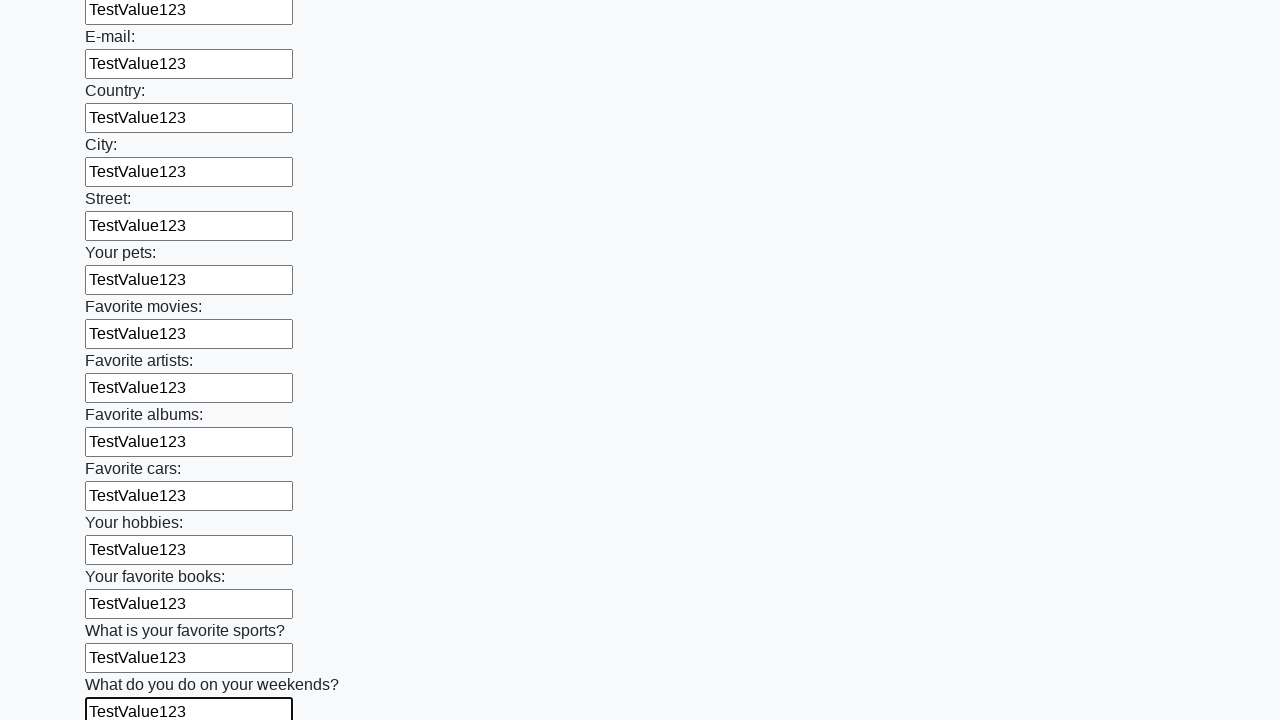

Filled an input field with 'TestValue123' on input >> nth=15
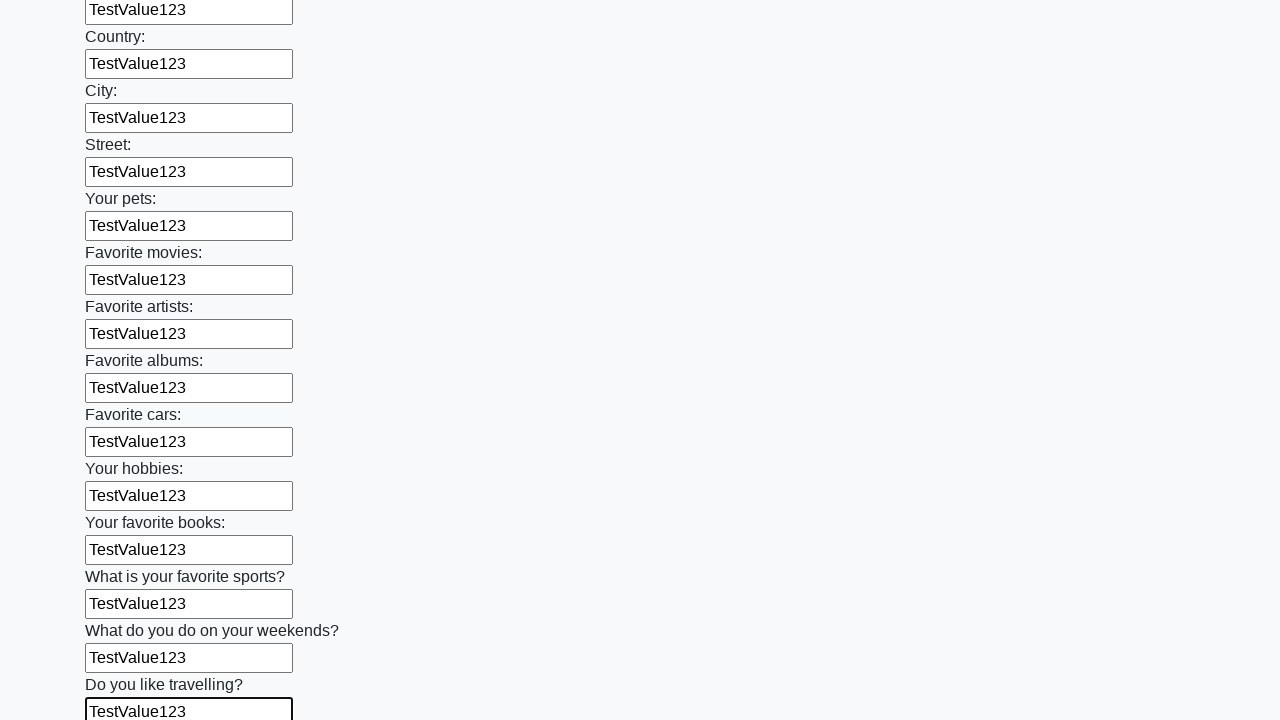

Filled an input field with 'TestValue123' on input >> nth=16
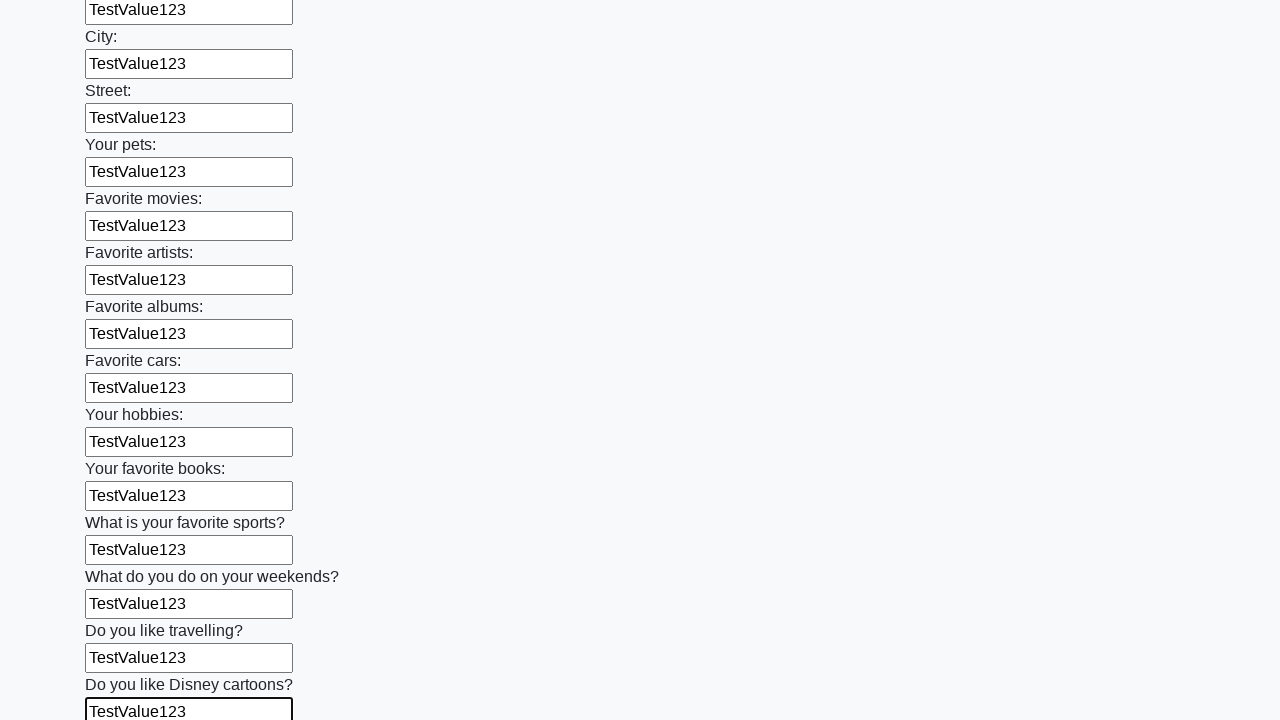

Filled an input field with 'TestValue123' on input >> nth=17
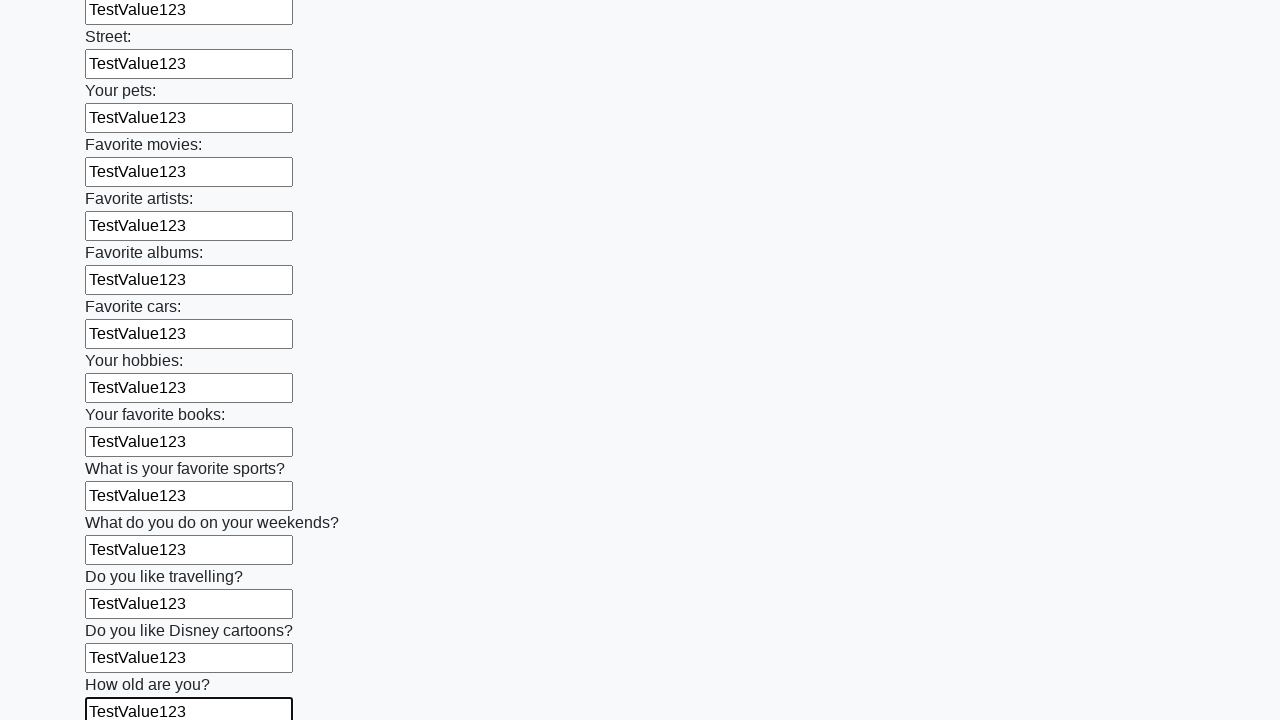

Filled an input field with 'TestValue123' on input >> nth=18
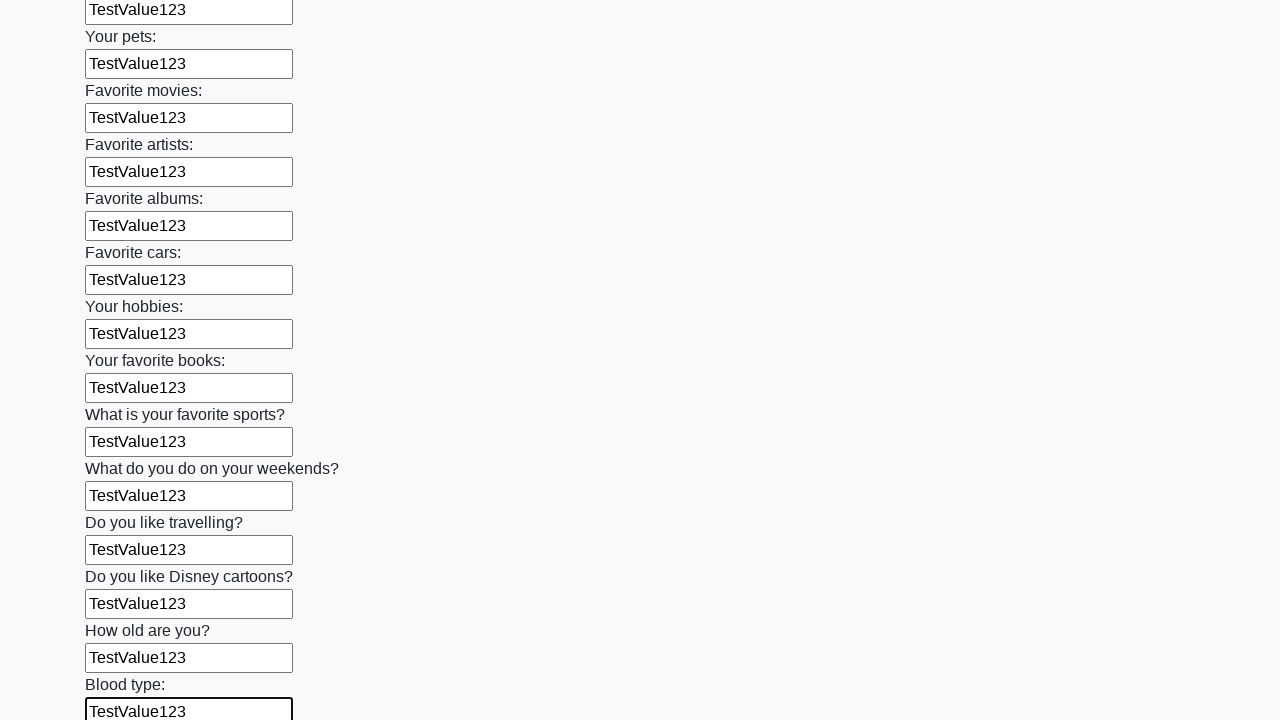

Filled an input field with 'TestValue123' on input >> nth=19
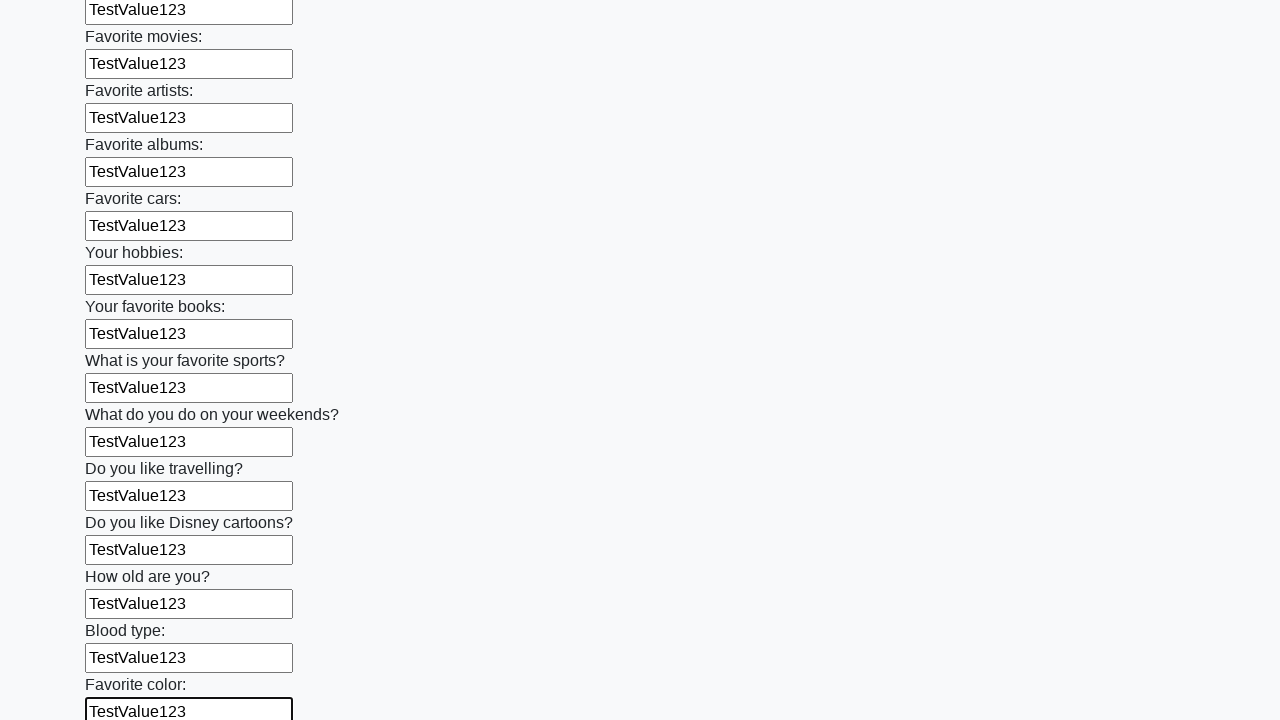

Filled an input field with 'TestValue123' on input >> nth=20
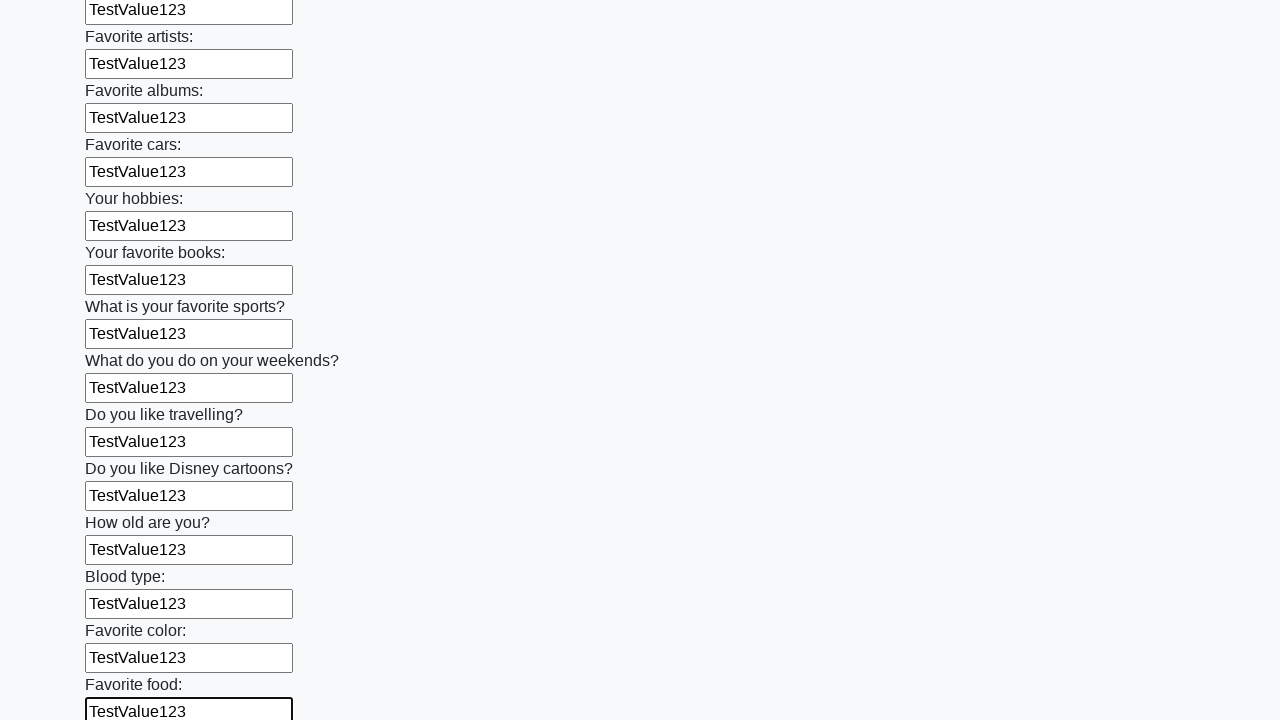

Filled an input field with 'TestValue123' on input >> nth=21
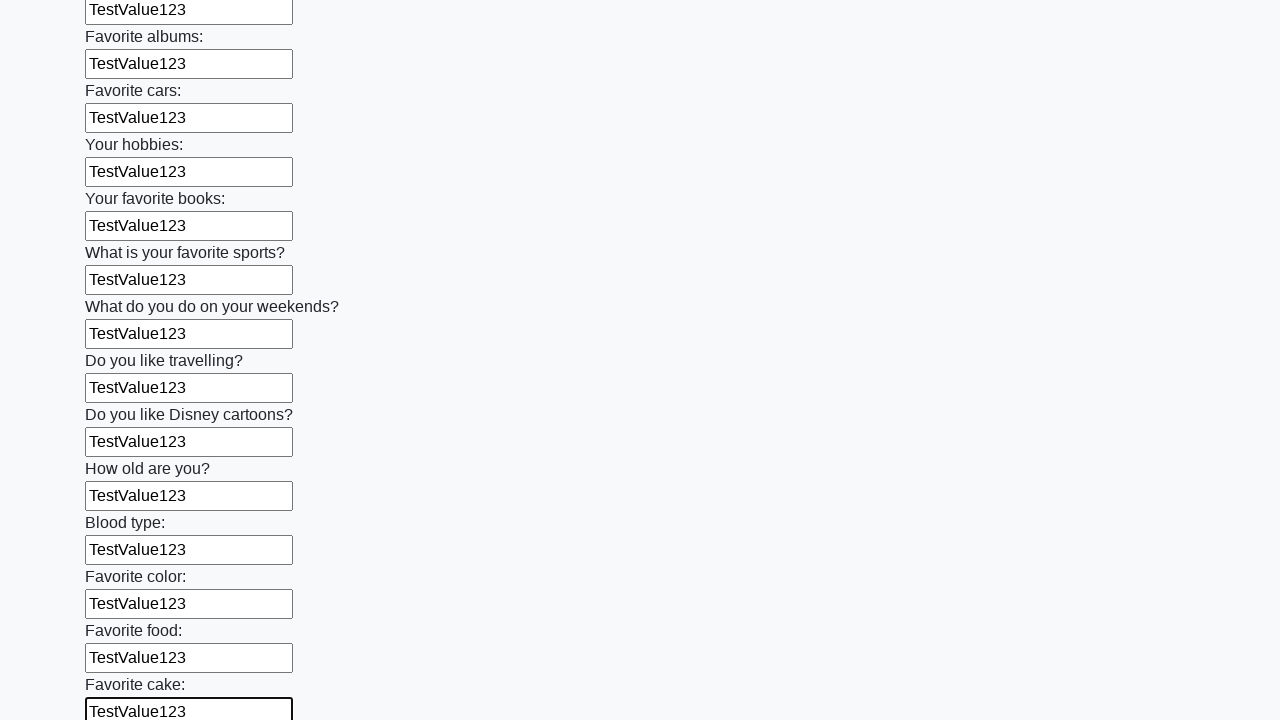

Filled an input field with 'TestValue123' on input >> nth=22
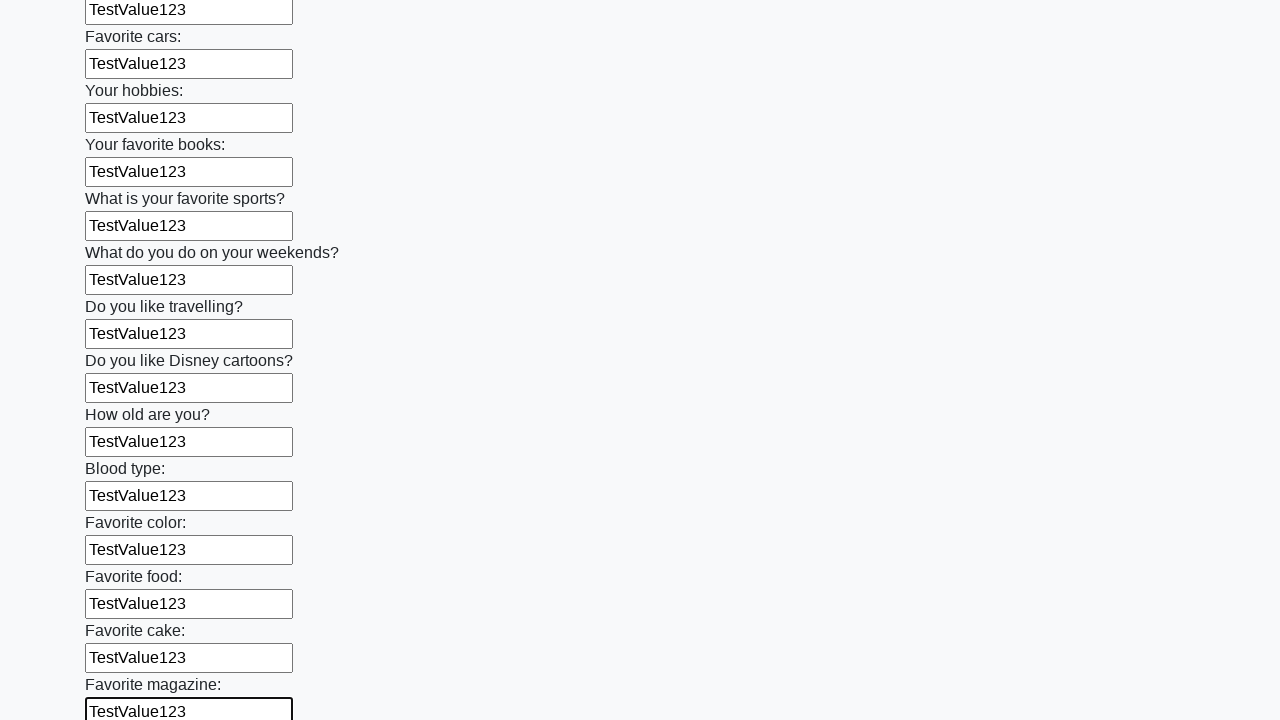

Filled an input field with 'TestValue123' on input >> nth=23
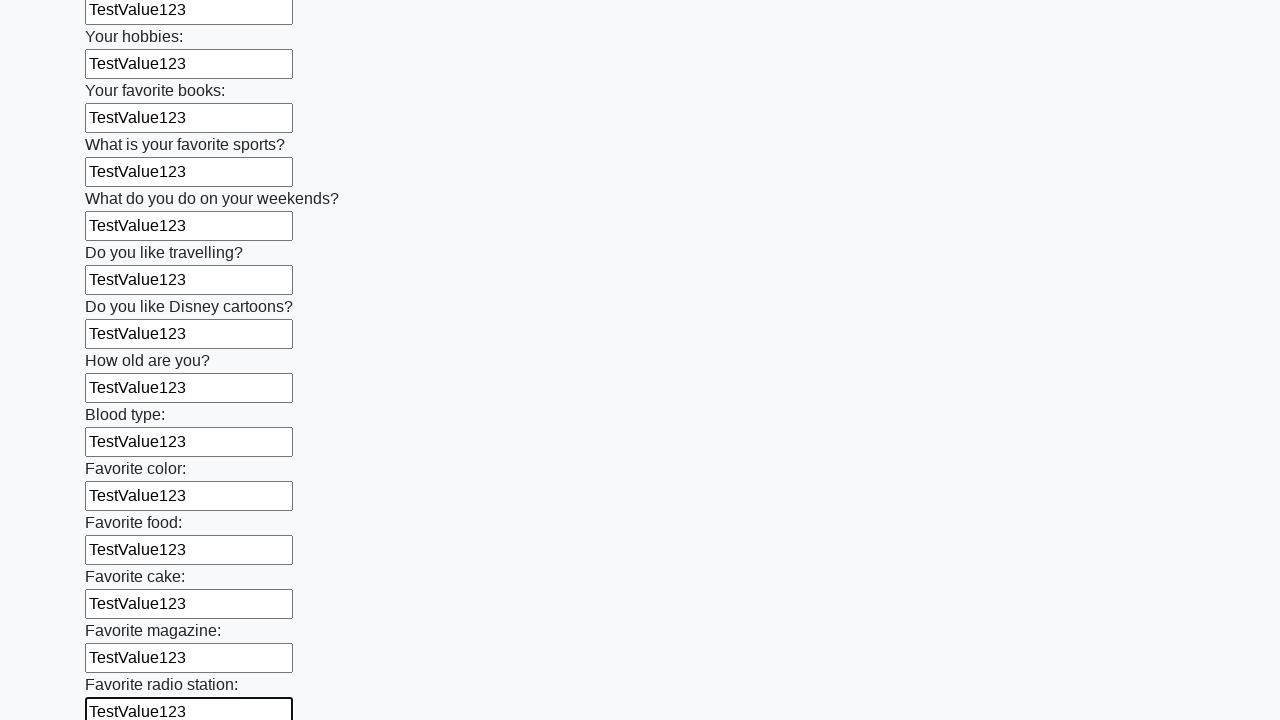

Filled an input field with 'TestValue123' on input >> nth=24
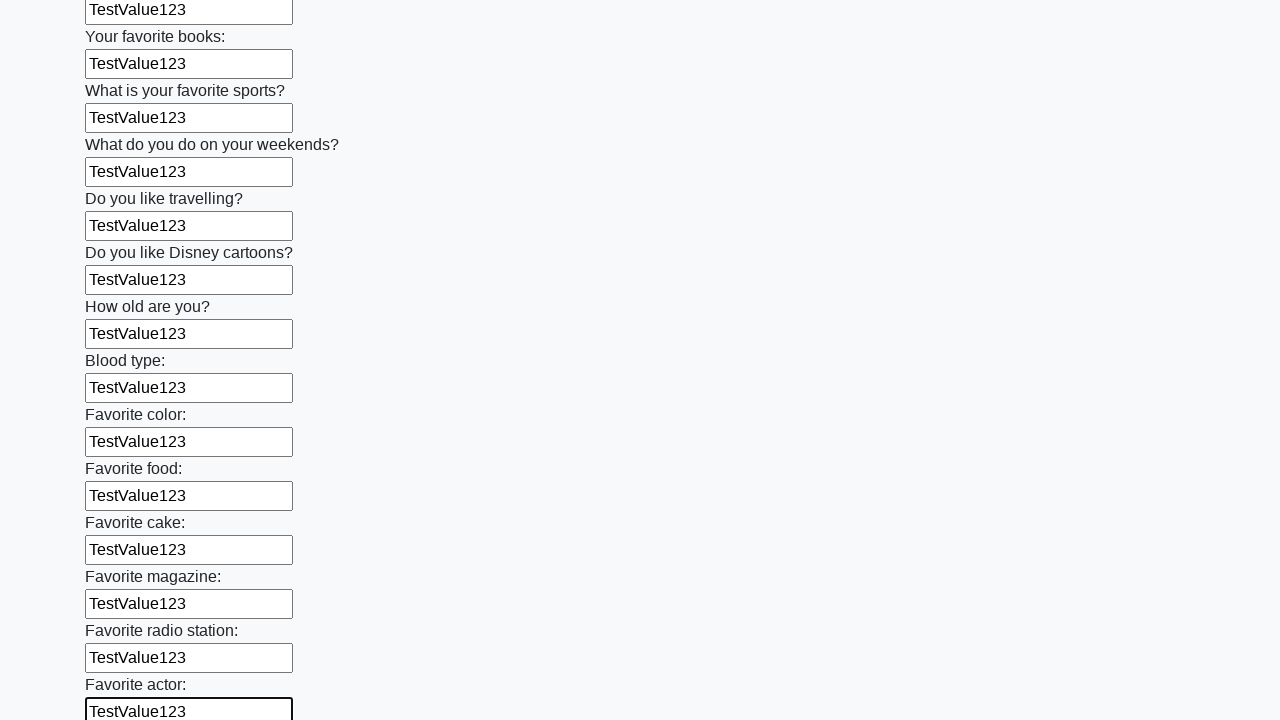

Filled an input field with 'TestValue123' on input >> nth=25
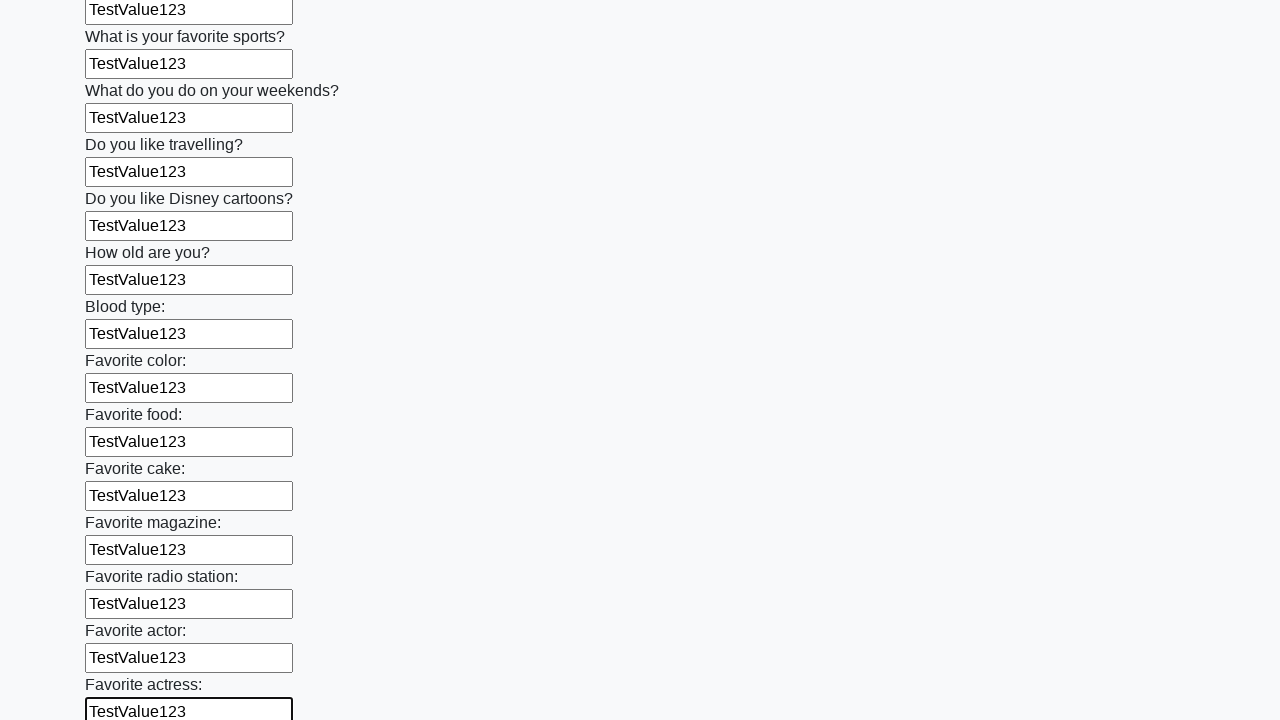

Filled an input field with 'TestValue123' on input >> nth=26
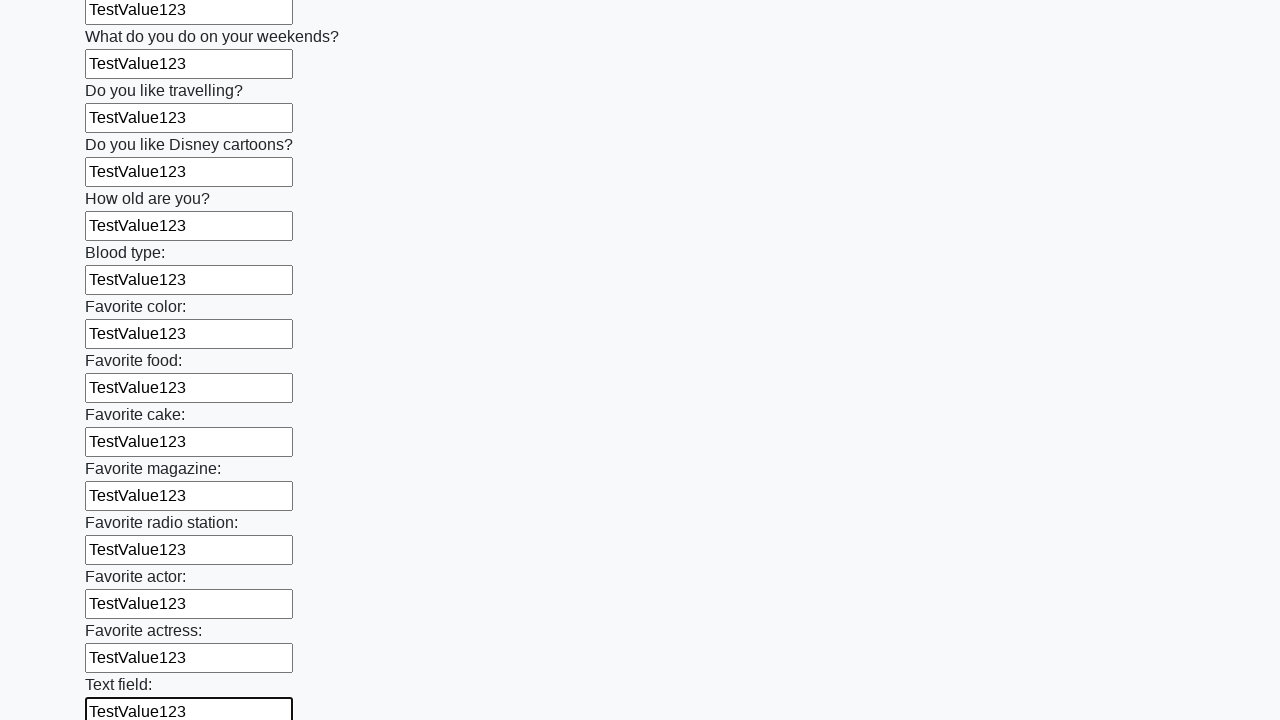

Filled an input field with 'TestValue123' on input >> nth=27
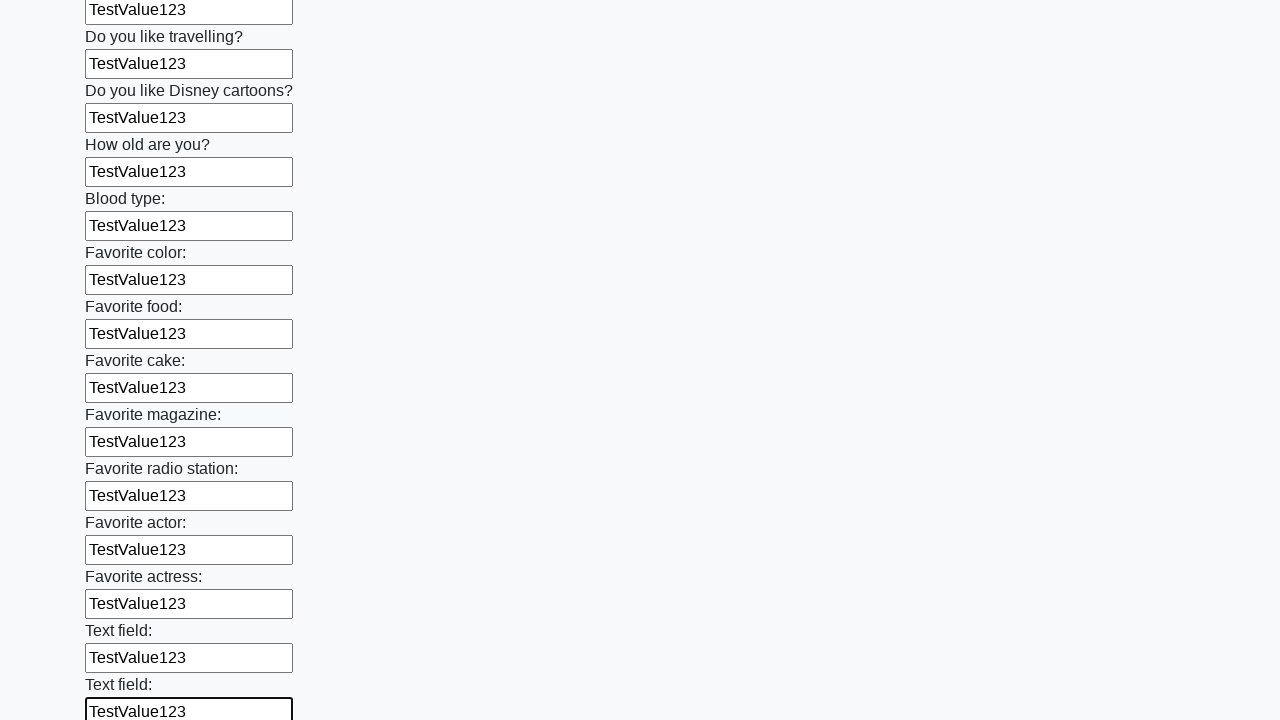

Filled an input field with 'TestValue123' on input >> nth=28
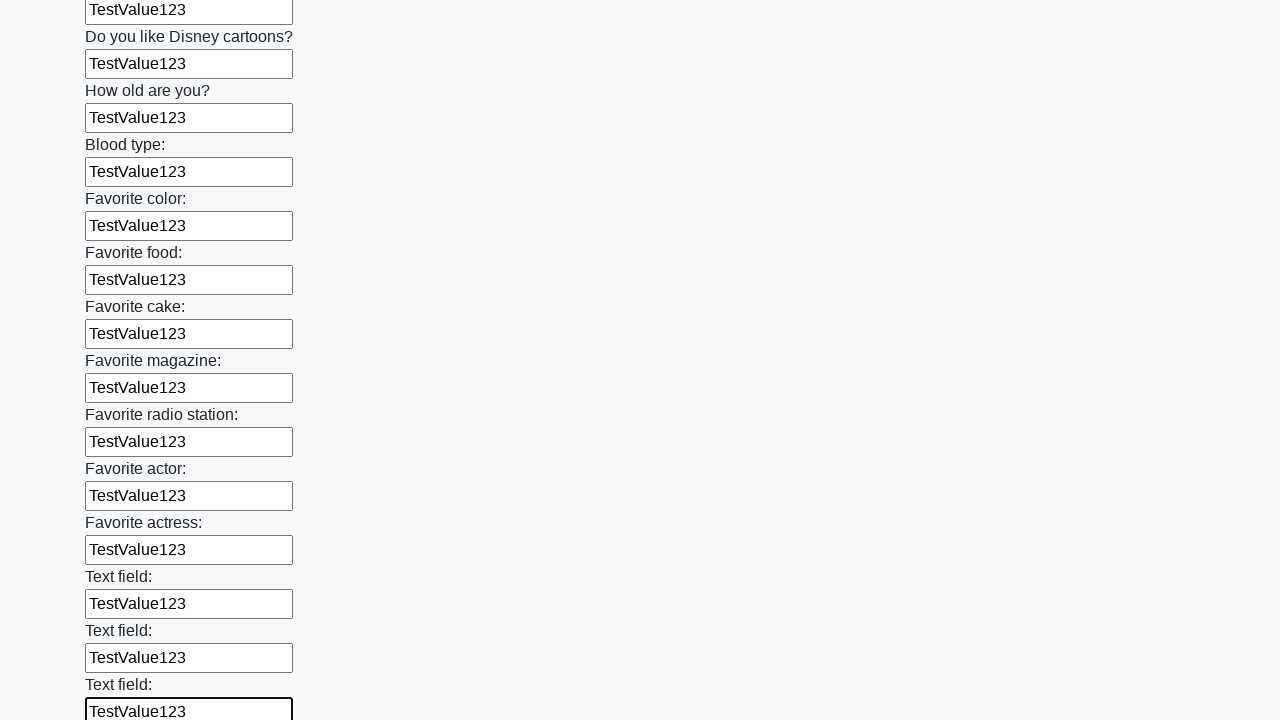

Filled an input field with 'TestValue123' on input >> nth=29
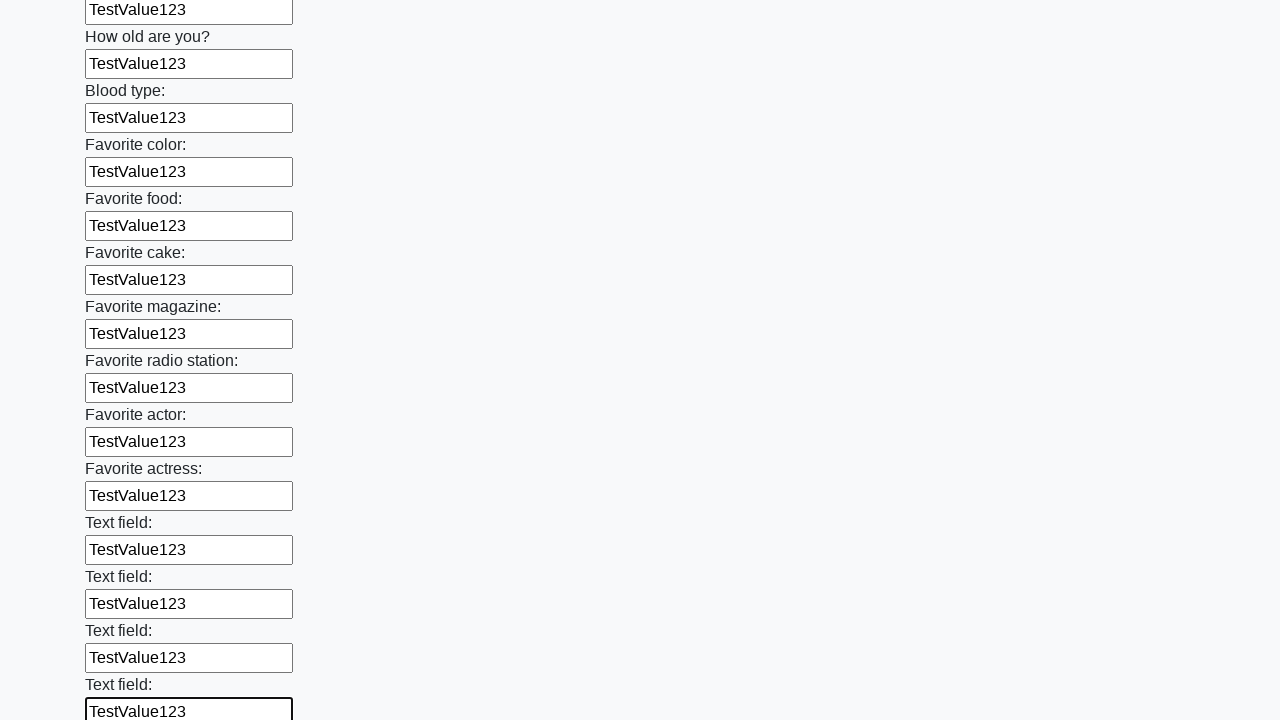

Filled an input field with 'TestValue123' on input >> nth=30
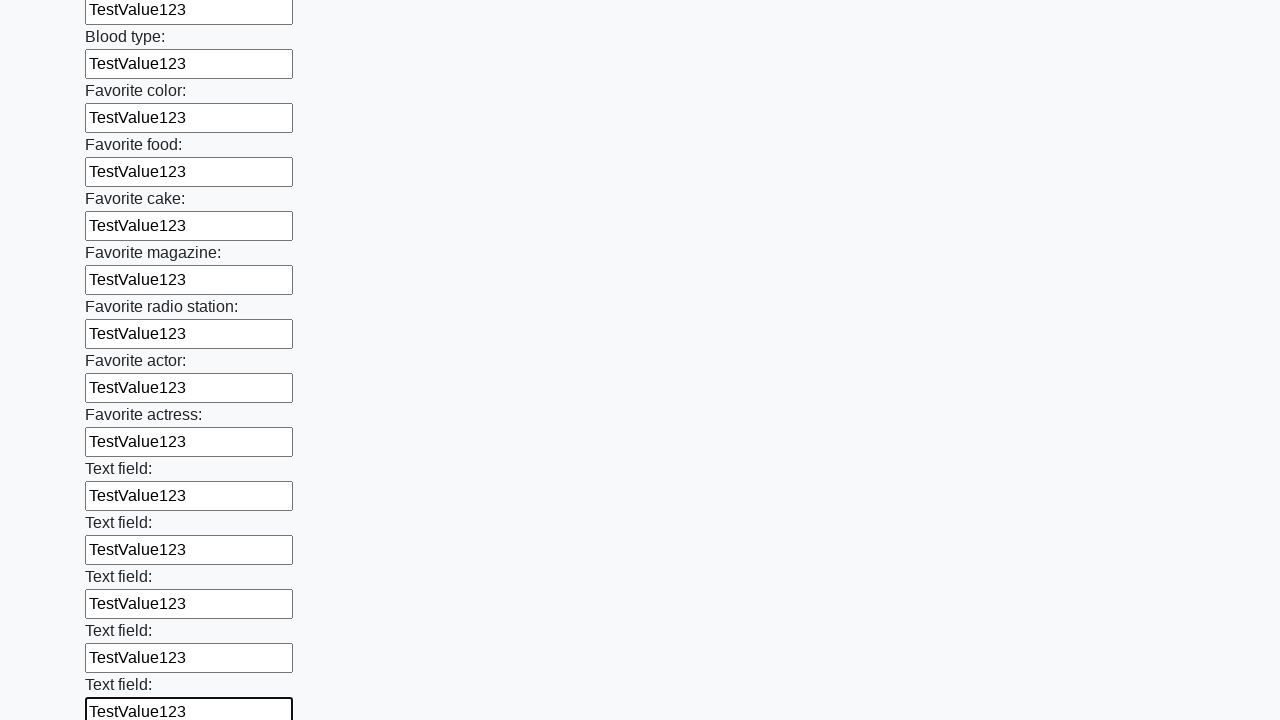

Filled an input field with 'TestValue123' on input >> nth=31
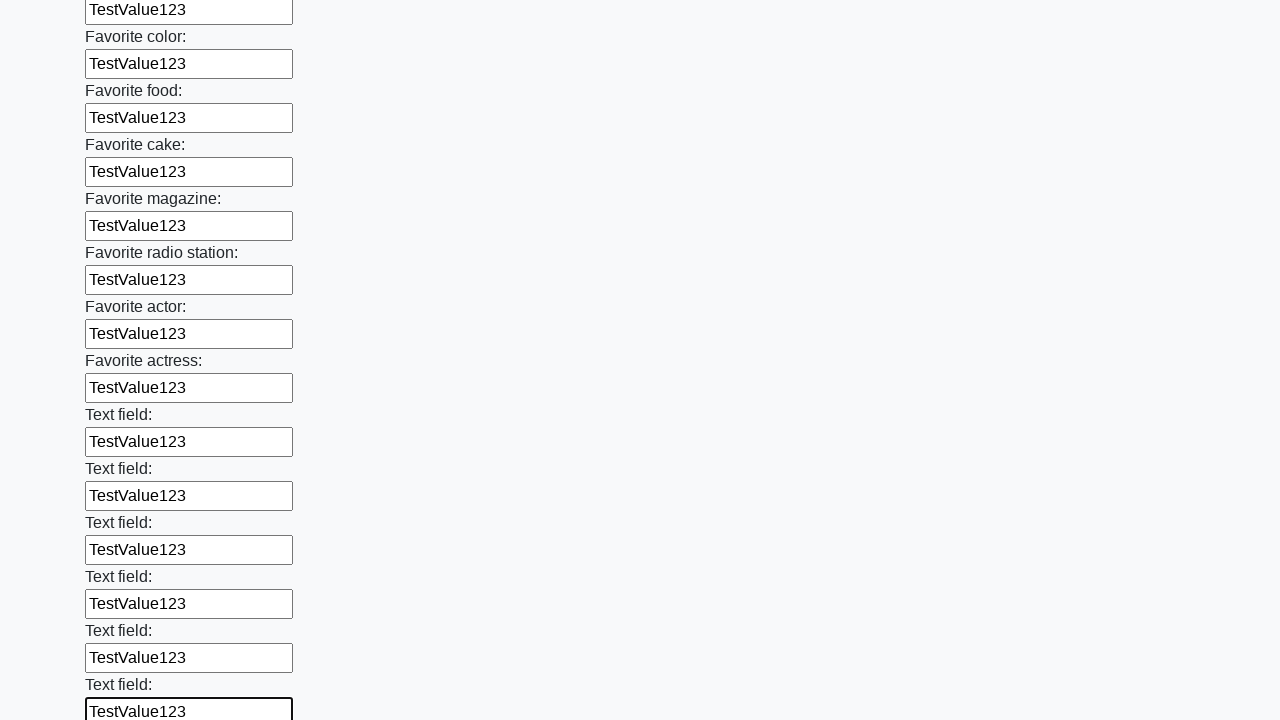

Filled an input field with 'TestValue123' on input >> nth=32
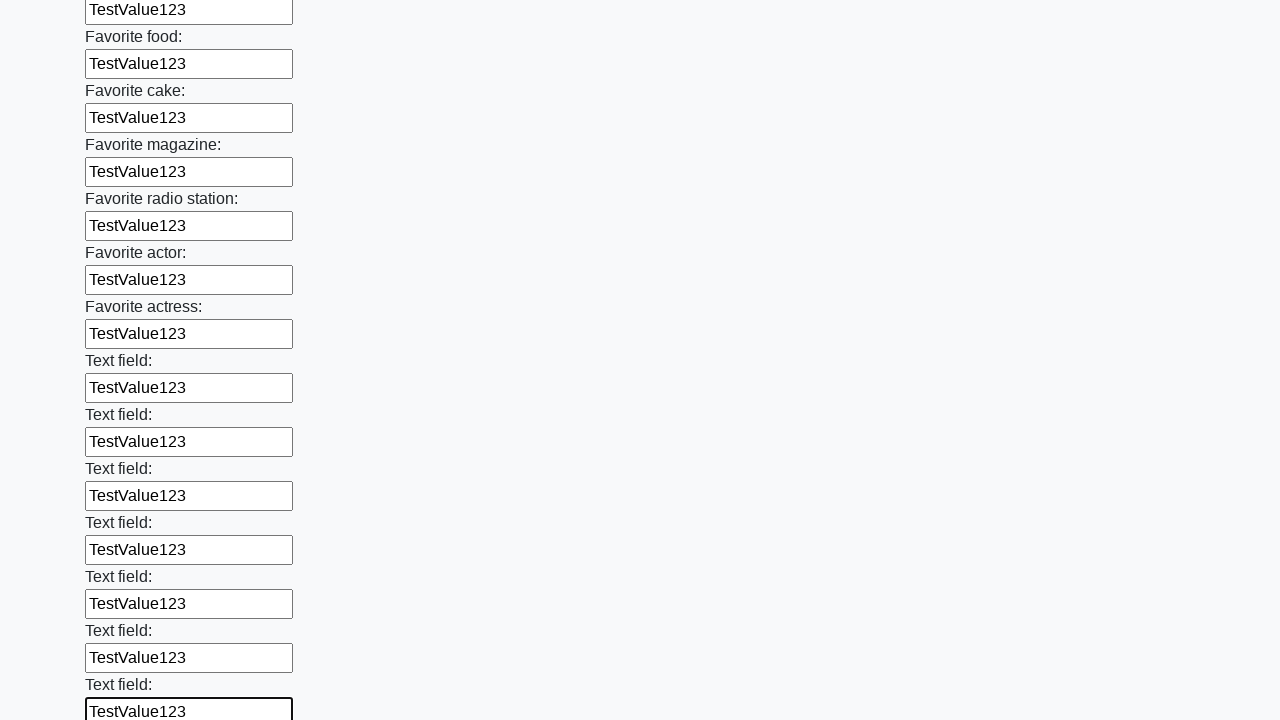

Filled an input field with 'TestValue123' on input >> nth=33
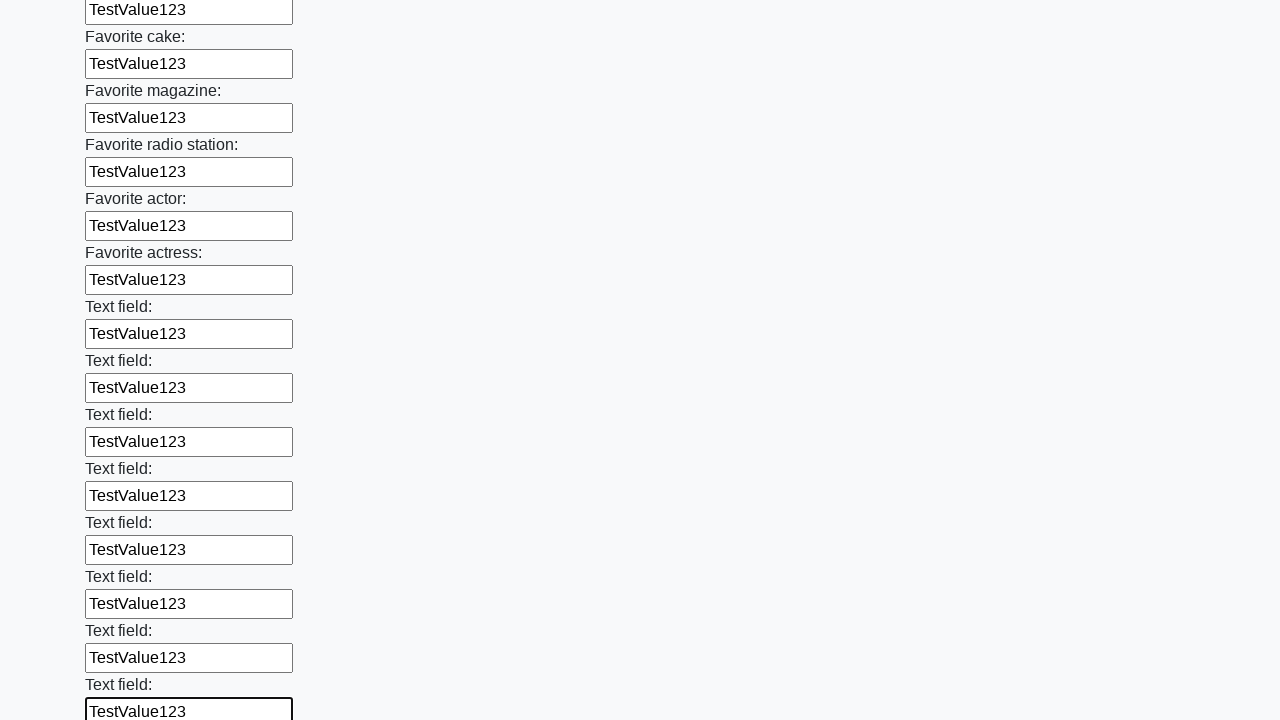

Filled an input field with 'TestValue123' on input >> nth=34
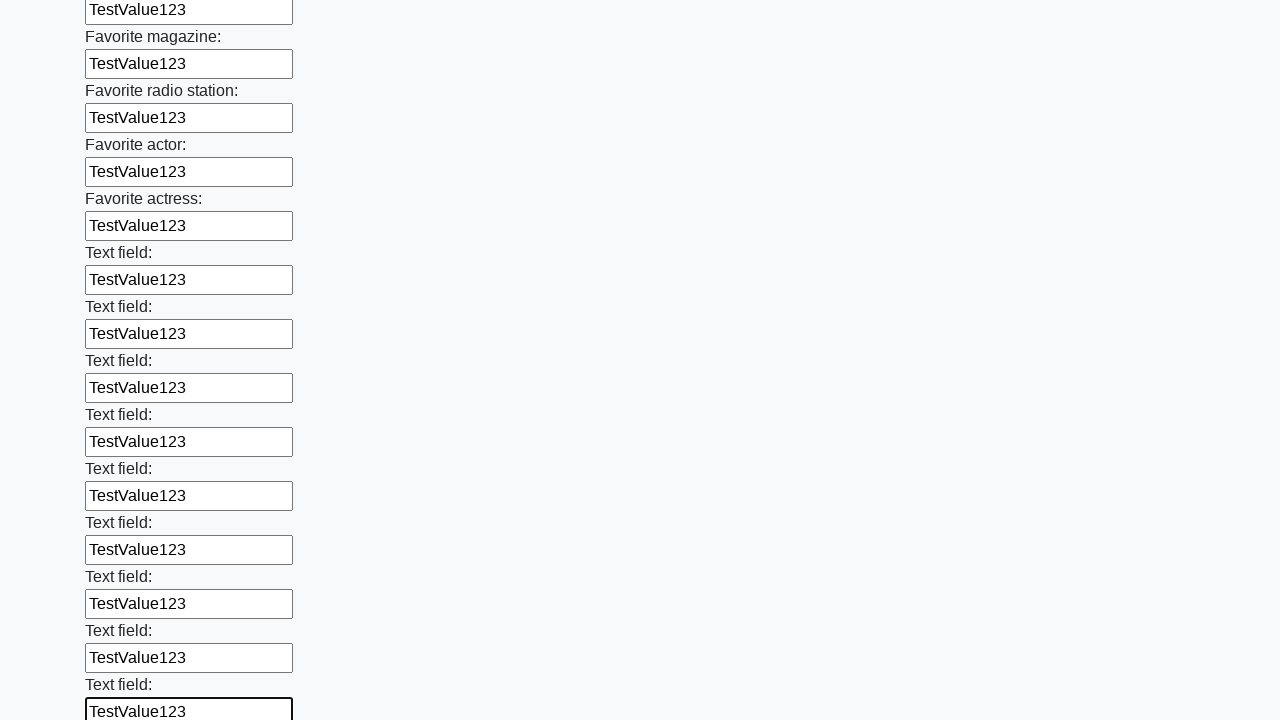

Filled an input field with 'TestValue123' on input >> nth=35
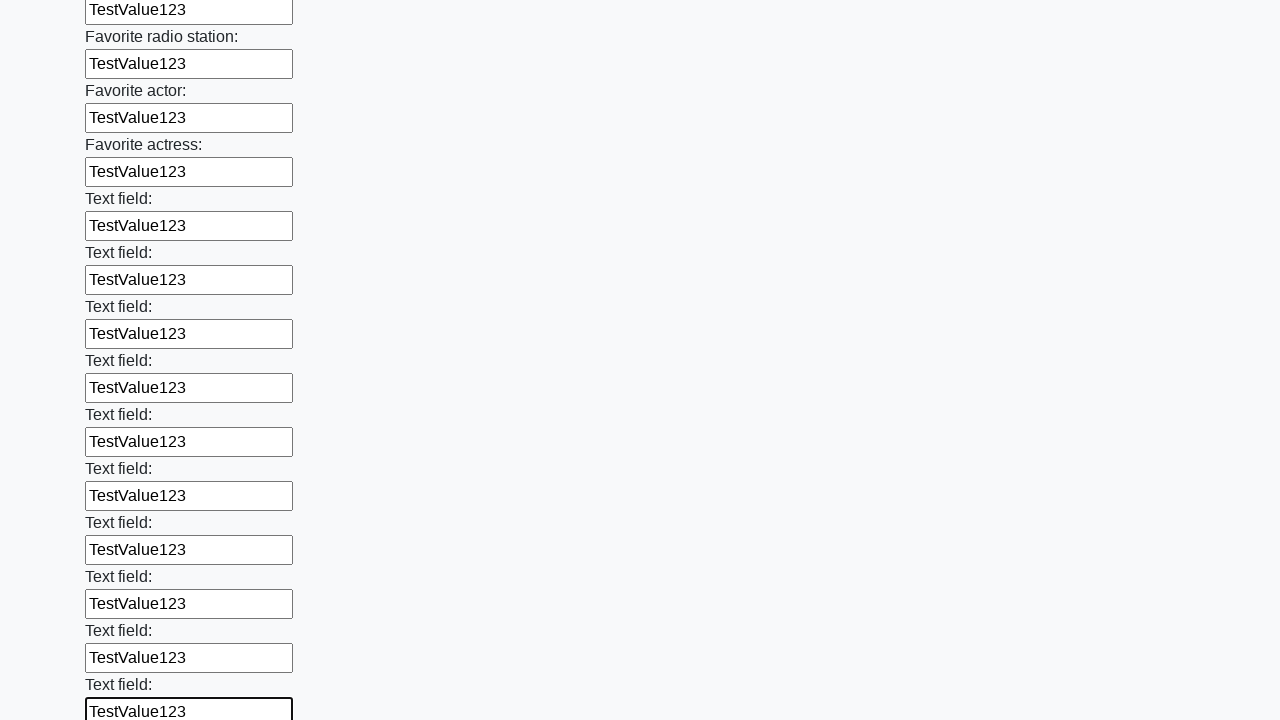

Filled an input field with 'TestValue123' on input >> nth=36
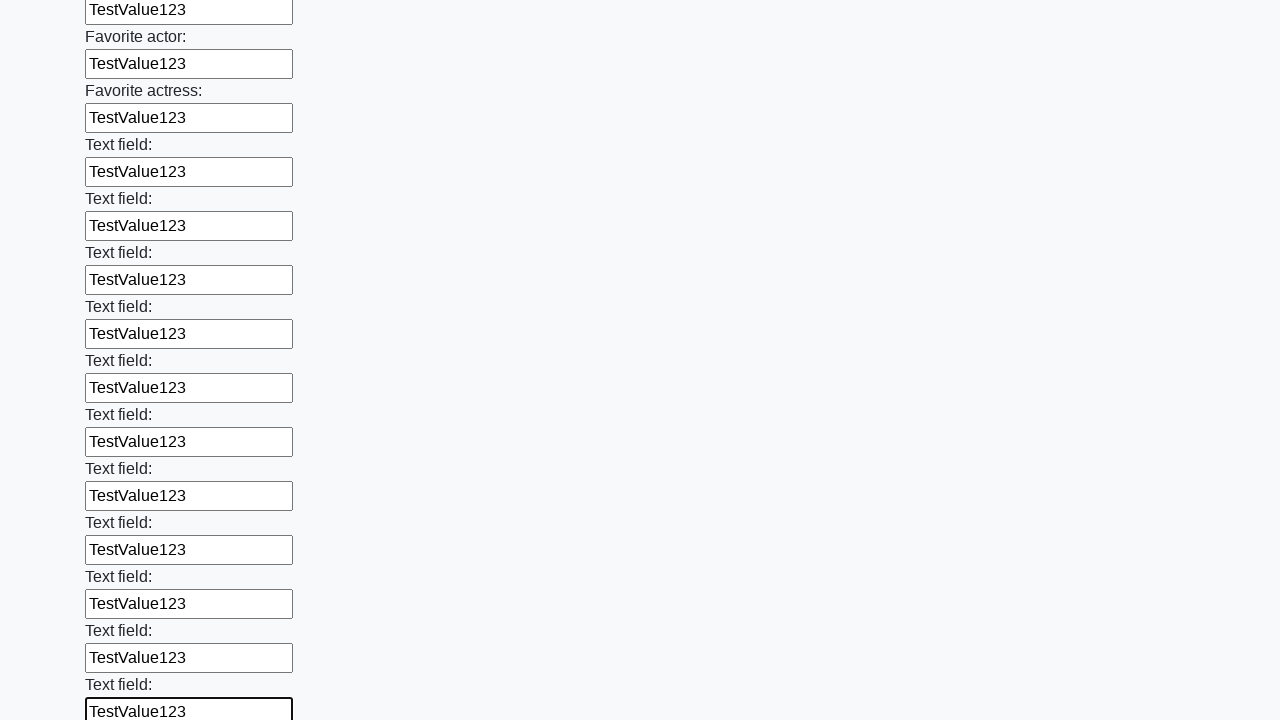

Filled an input field with 'TestValue123' on input >> nth=37
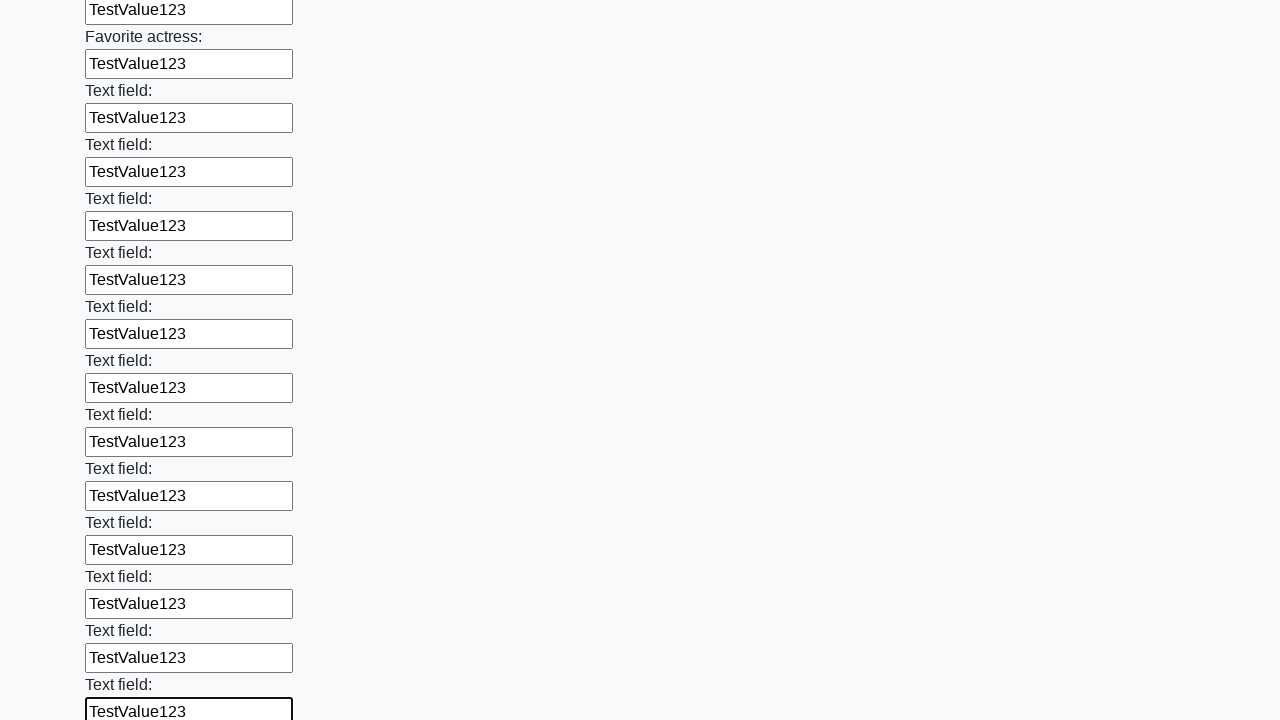

Filled an input field with 'TestValue123' on input >> nth=38
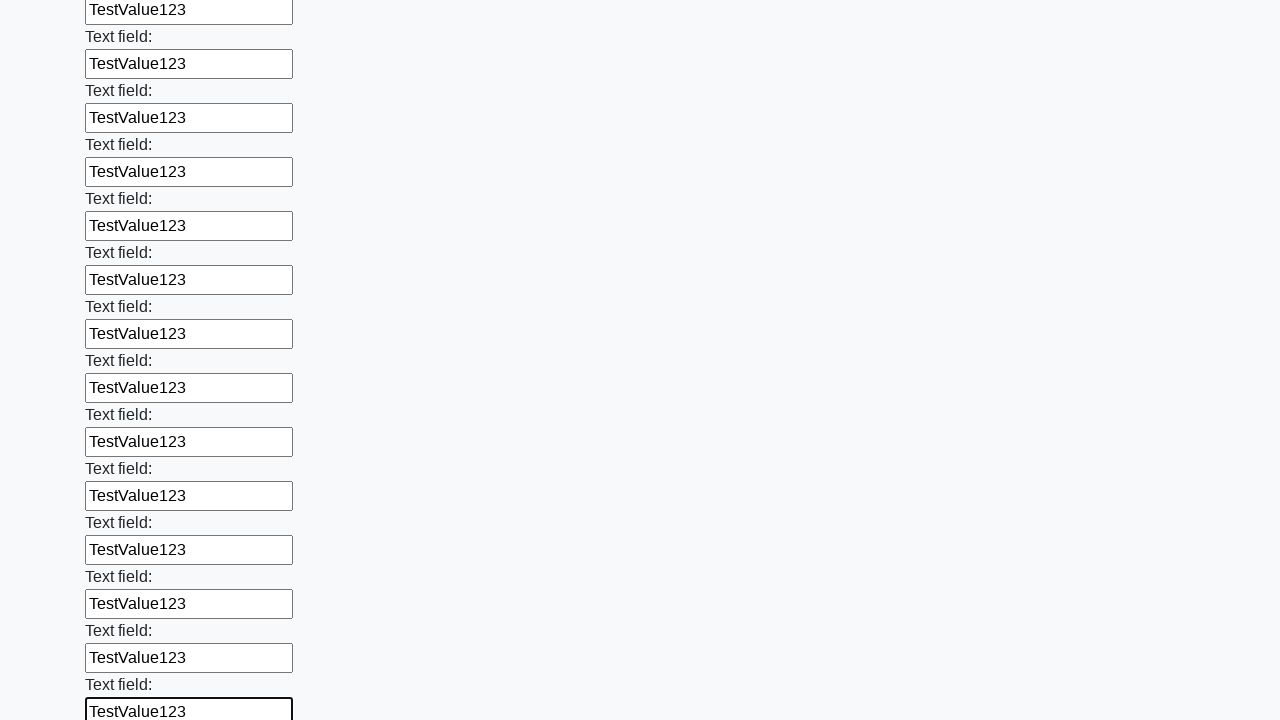

Filled an input field with 'TestValue123' on input >> nth=39
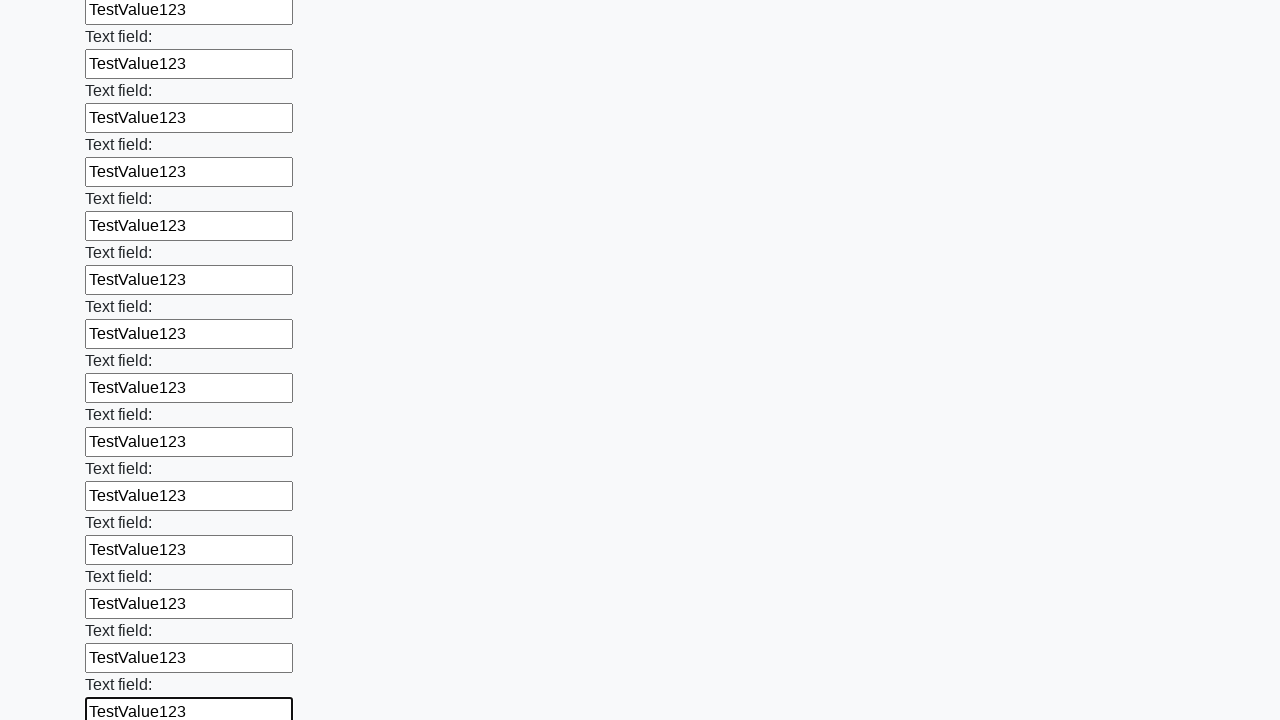

Filled an input field with 'TestValue123' on input >> nth=40
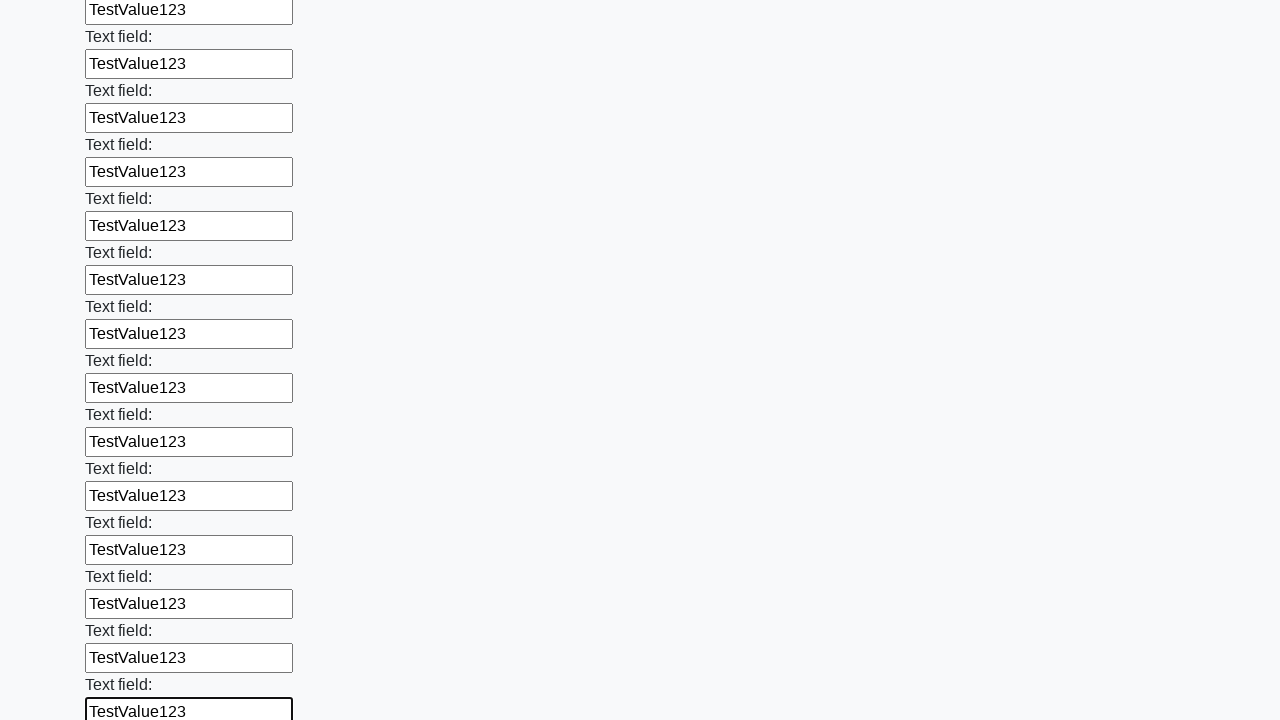

Filled an input field with 'TestValue123' on input >> nth=41
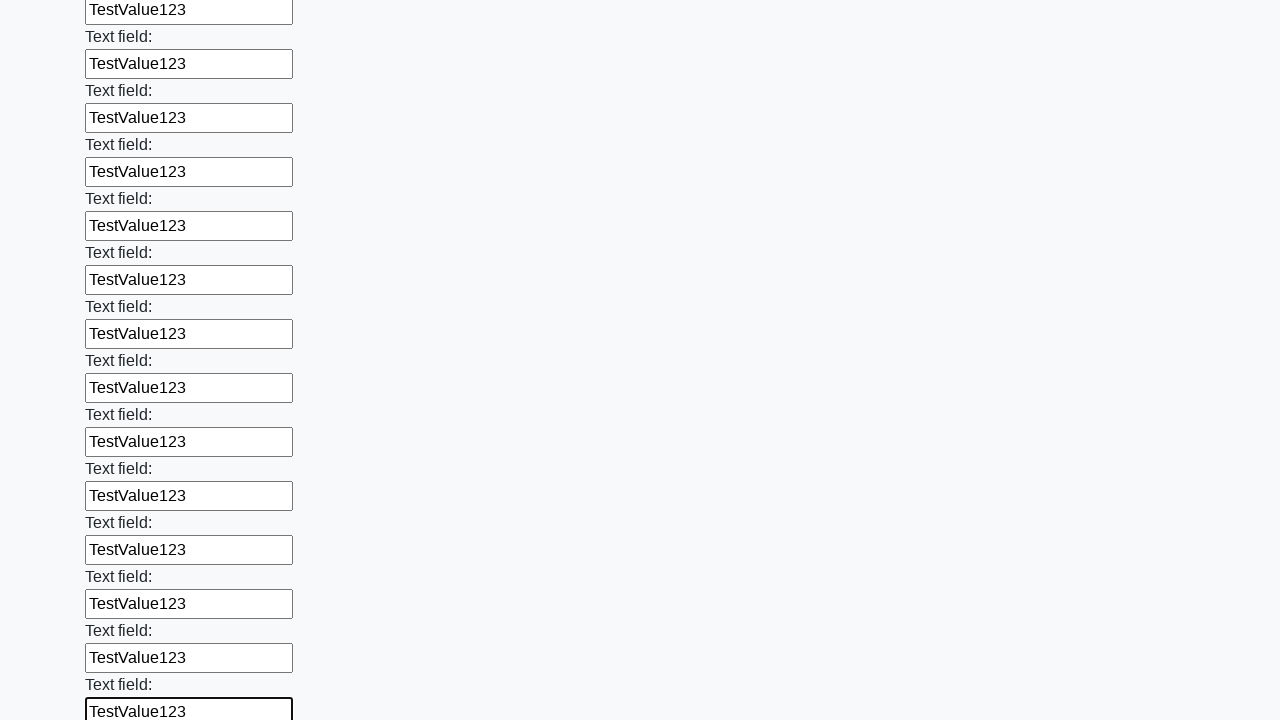

Filled an input field with 'TestValue123' on input >> nth=42
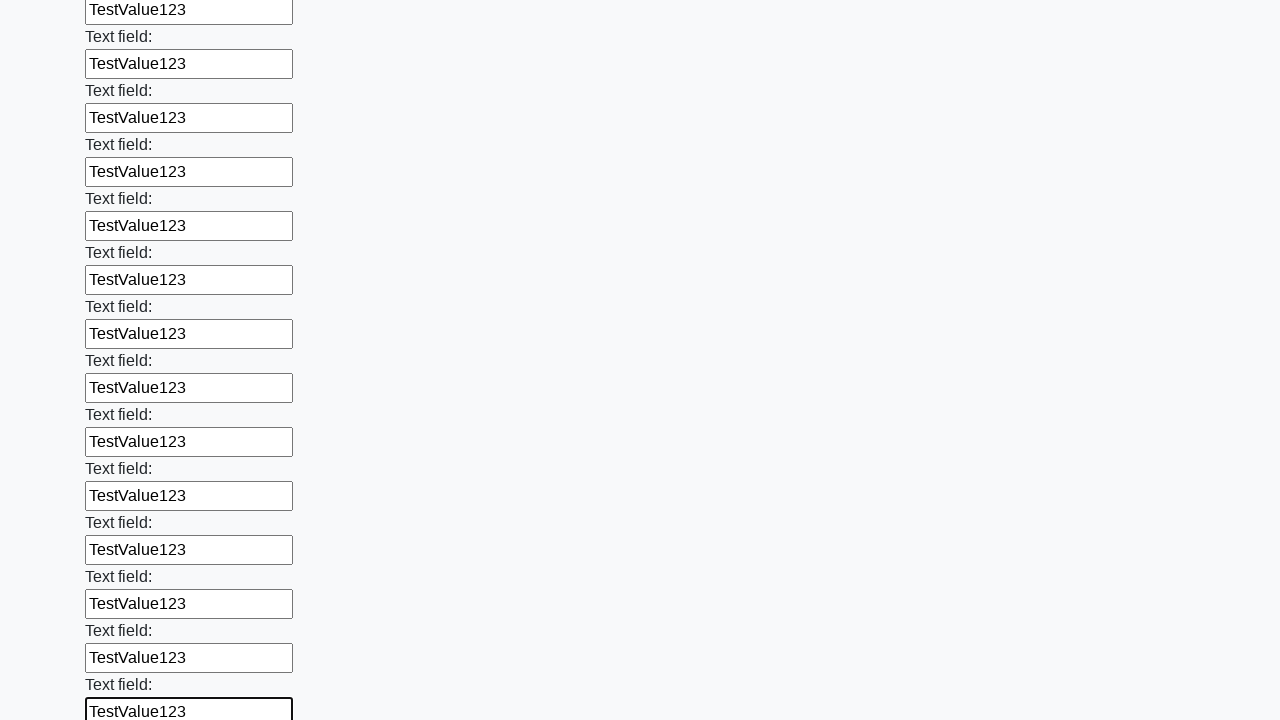

Filled an input field with 'TestValue123' on input >> nth=43
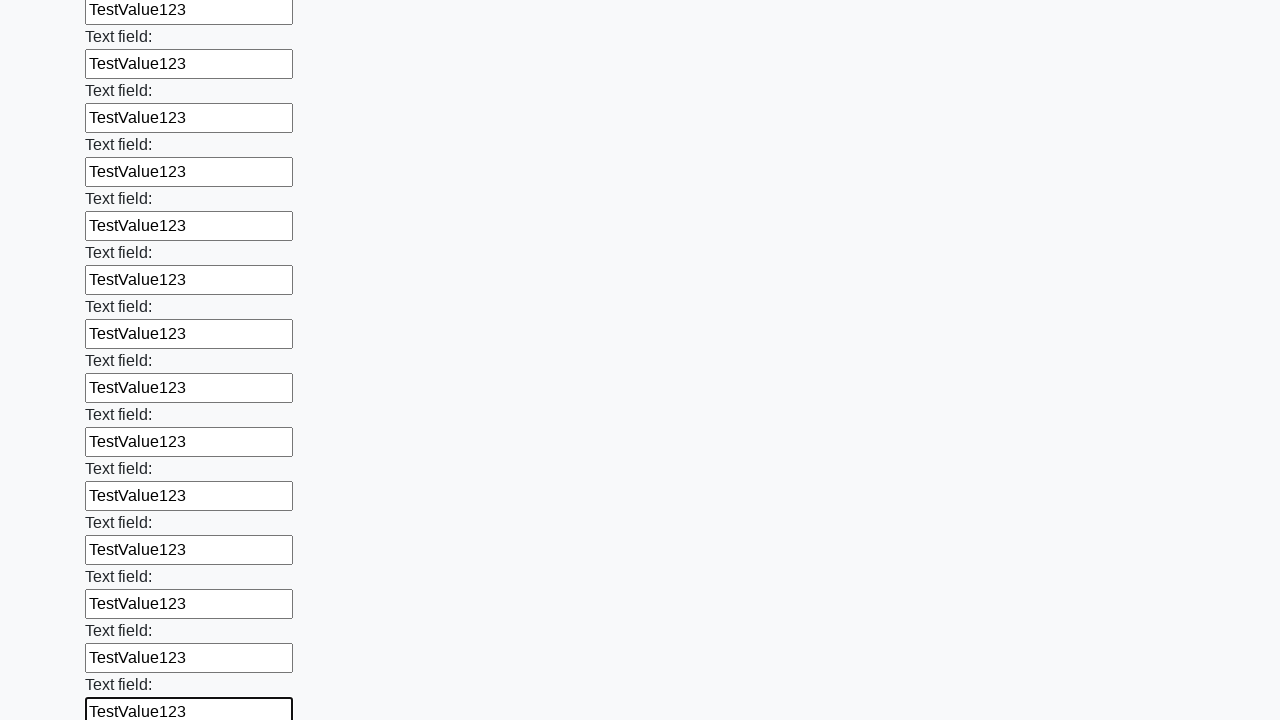

Filled an input field with 'TestValue123' on input >> nth=44
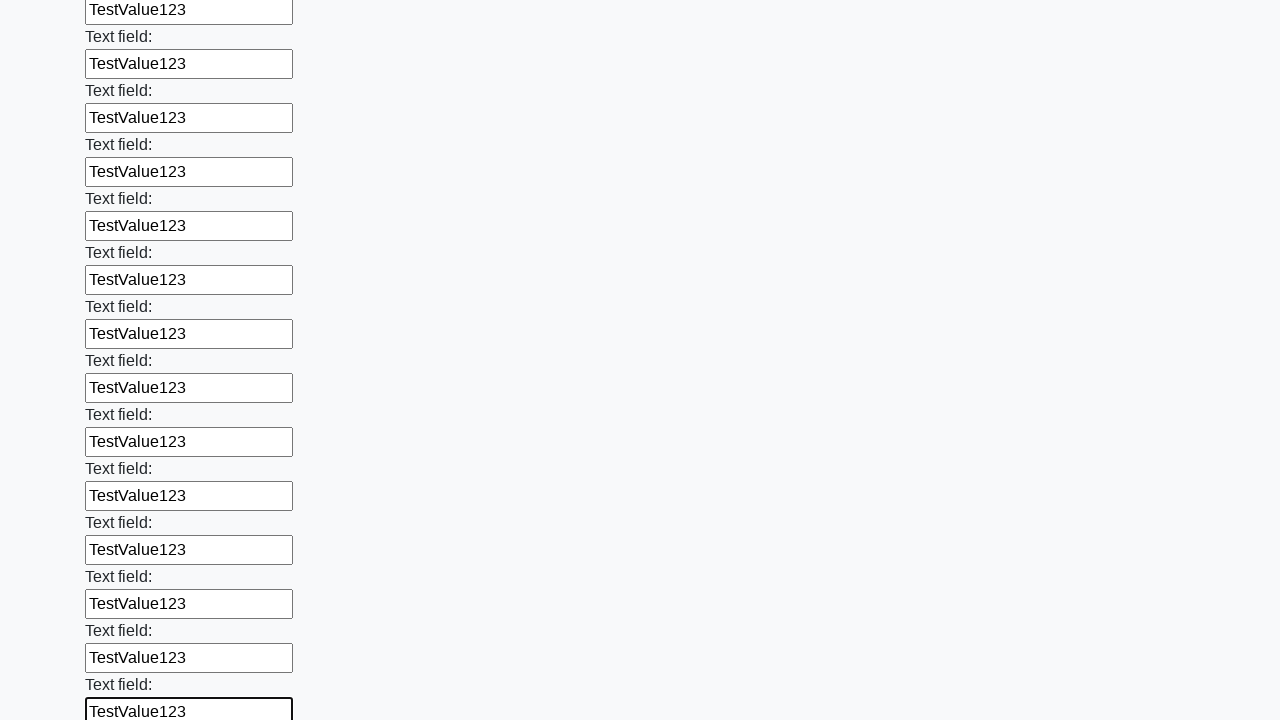

Filled an input field with 'TestValue123' on input >> nth=45
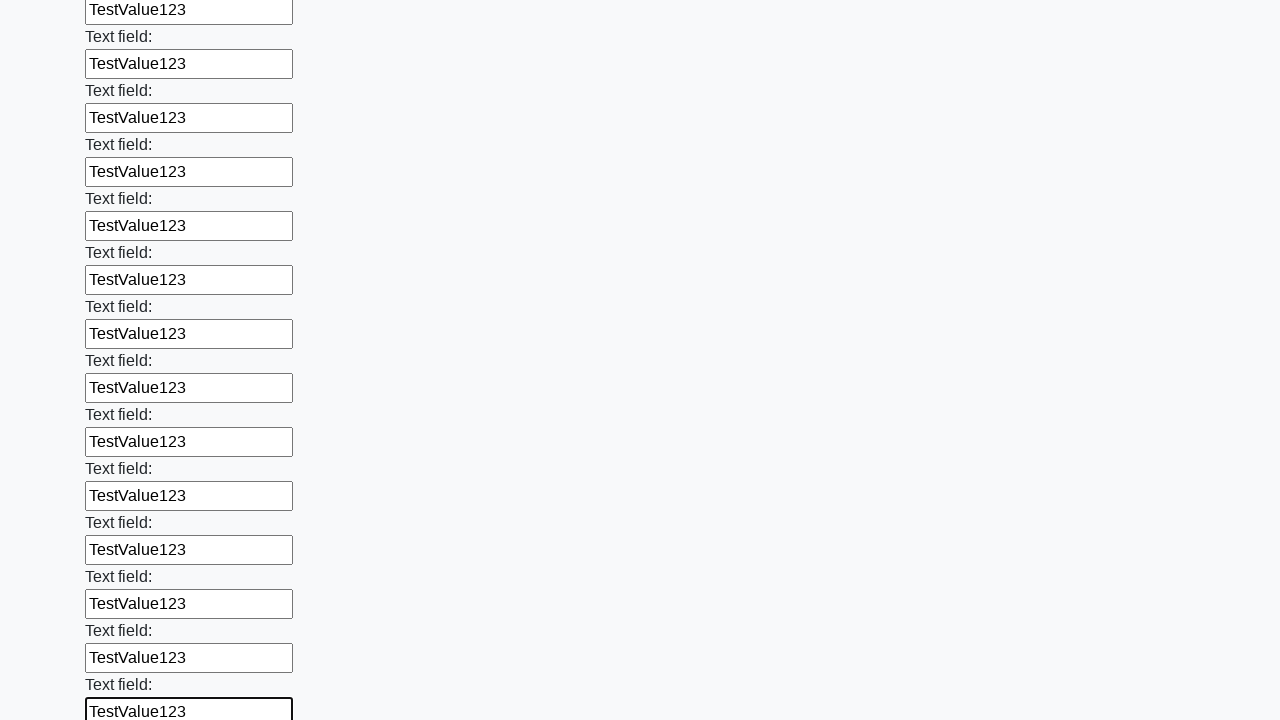

Filled an input field with 'TestValue123' on input >> nth=46
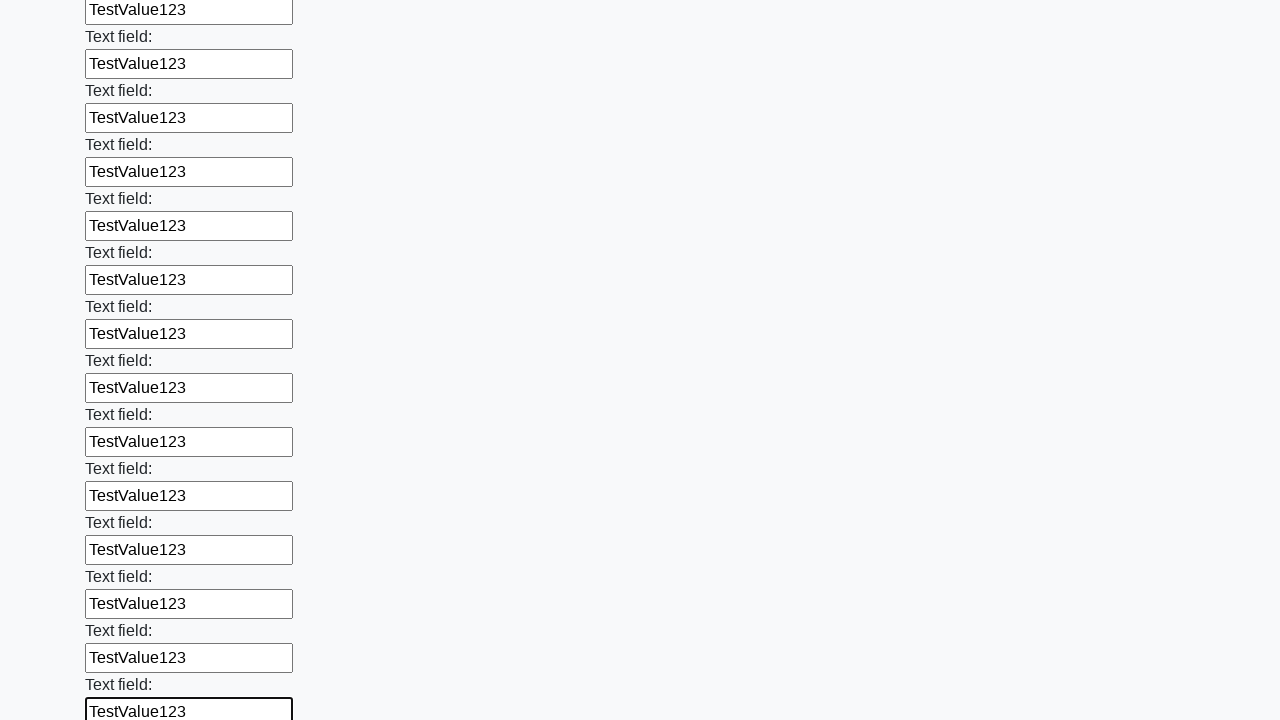

Filled an input field with 'TestValue123' on input >> nth=47
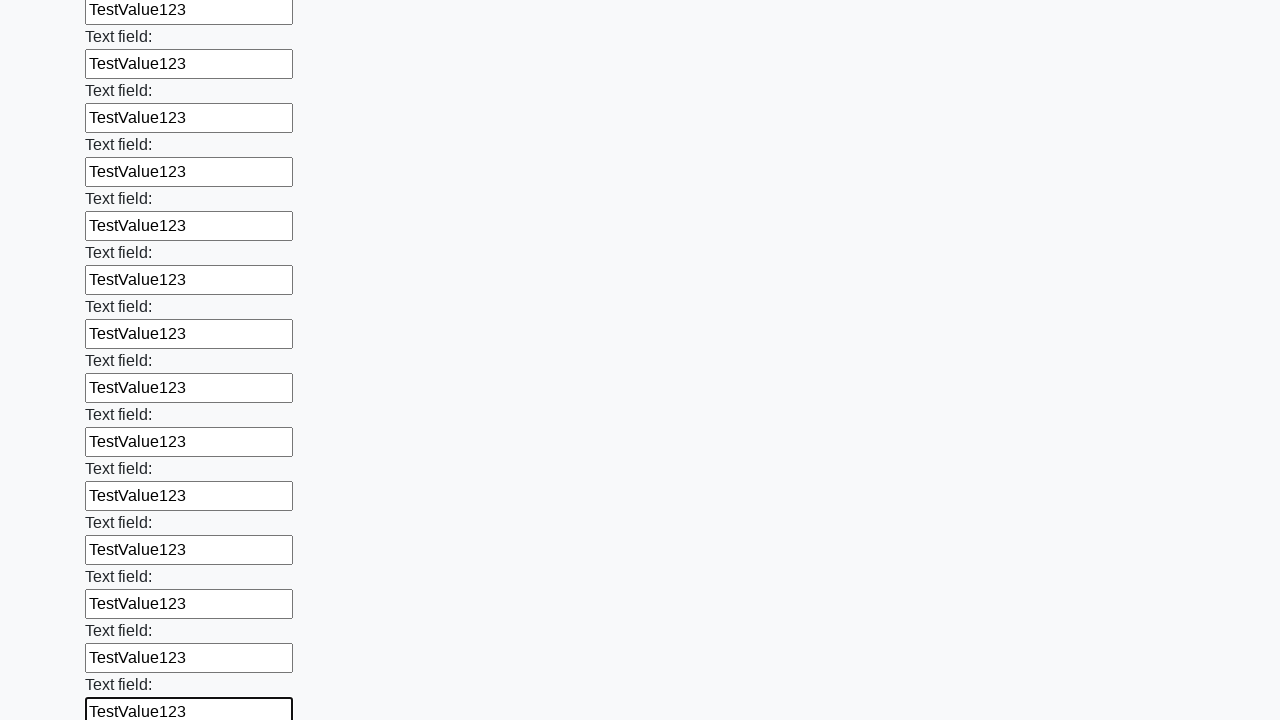

Filled an input field with 'TestValue123' on input >> nth=48
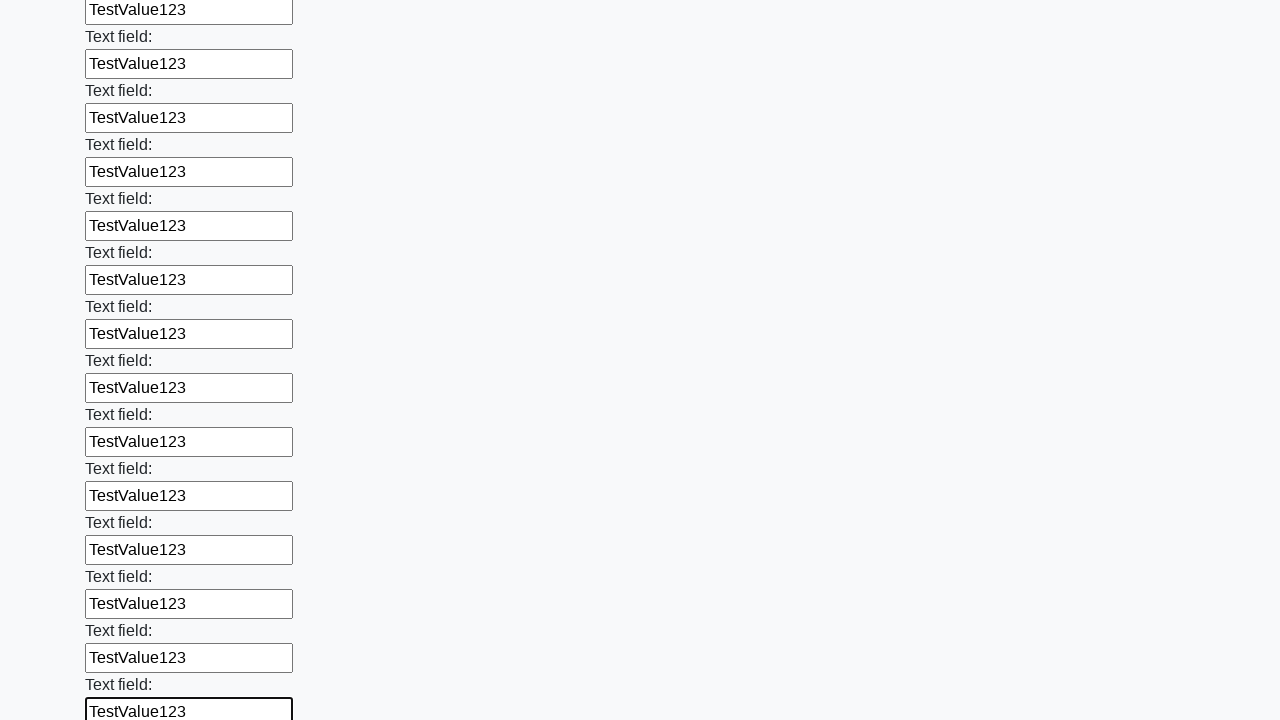

Filled an input field with 'TestValue123' on input >> nth=49
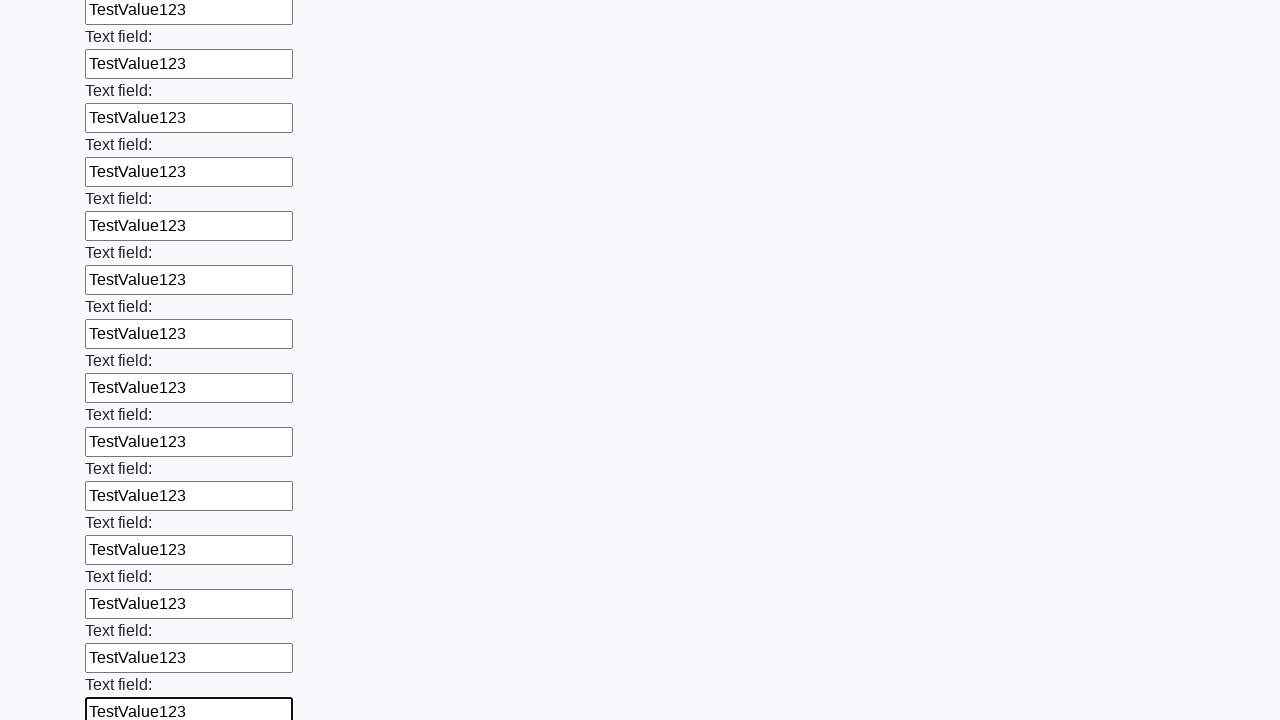

Filled an input field with 'TestValue123' on input >> nth=50
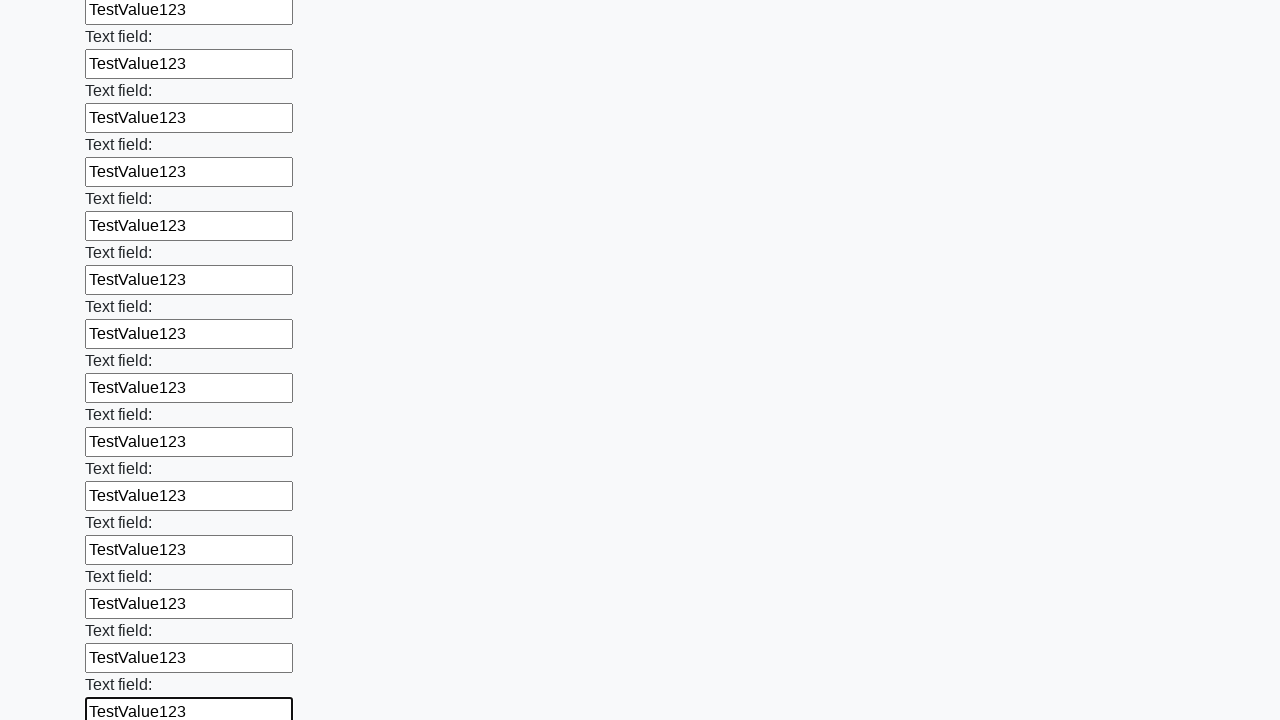

Filled an input field with 'TestValue123' on input >> nth=51
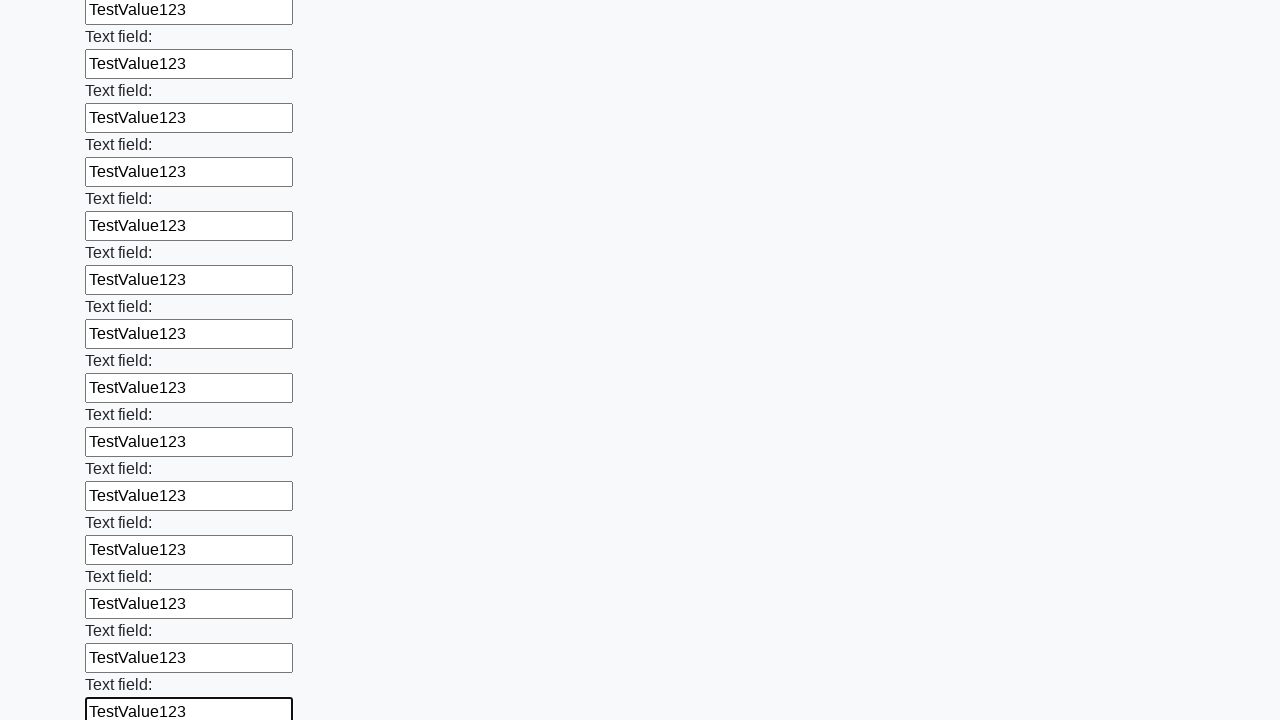

Filled an input field with 'TestValue123' on input >> nth=52
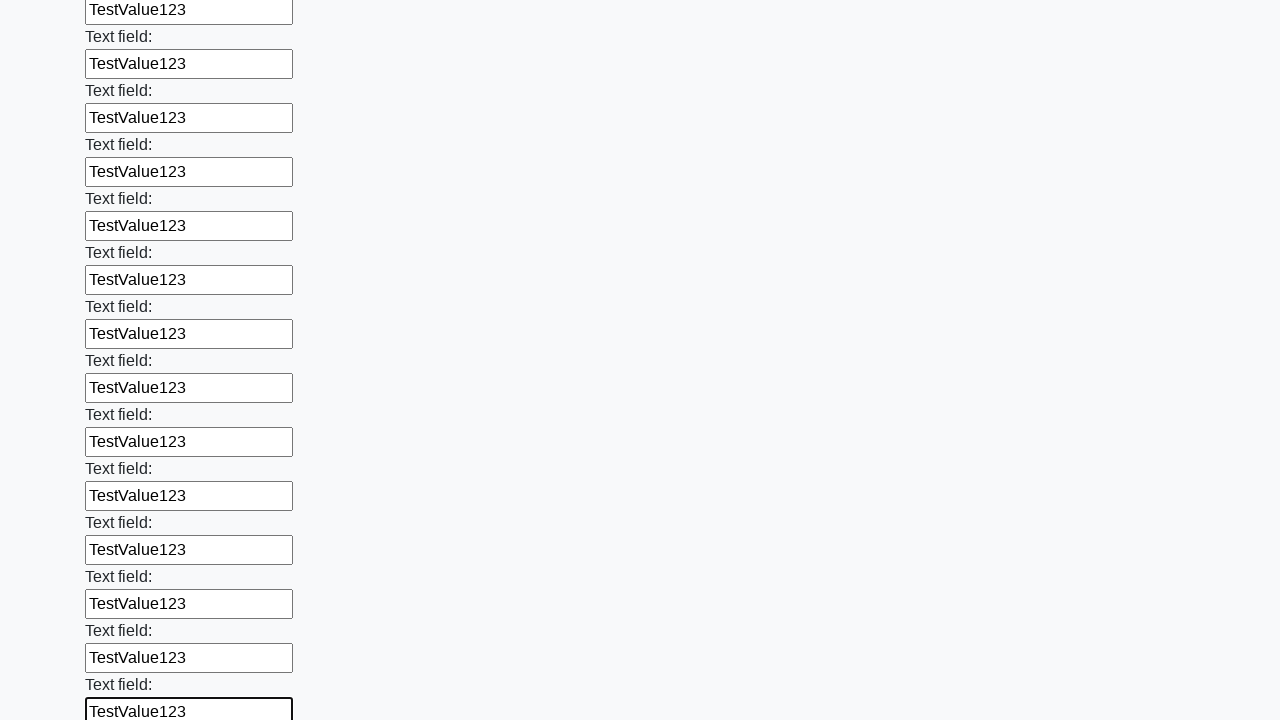

Filled an input field with 'TestValue123' on input >> nth=53
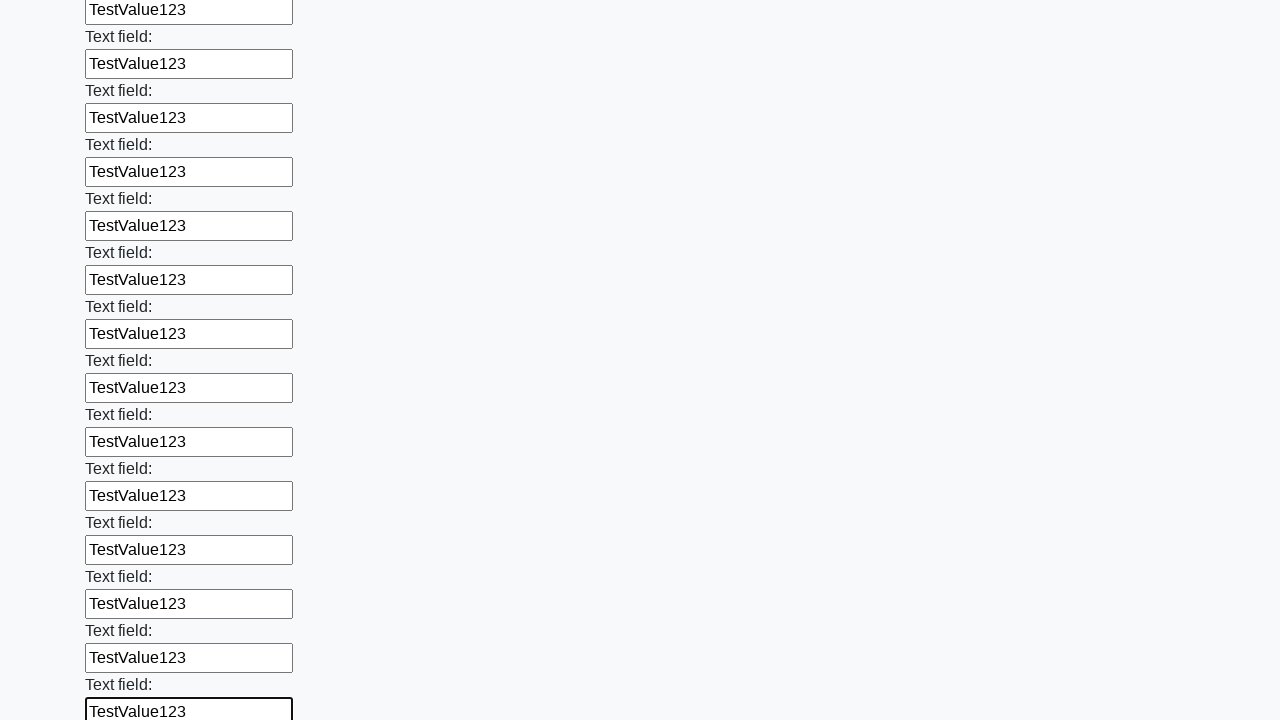

Filled an input field with 'TestValue123' on input >> nth=54
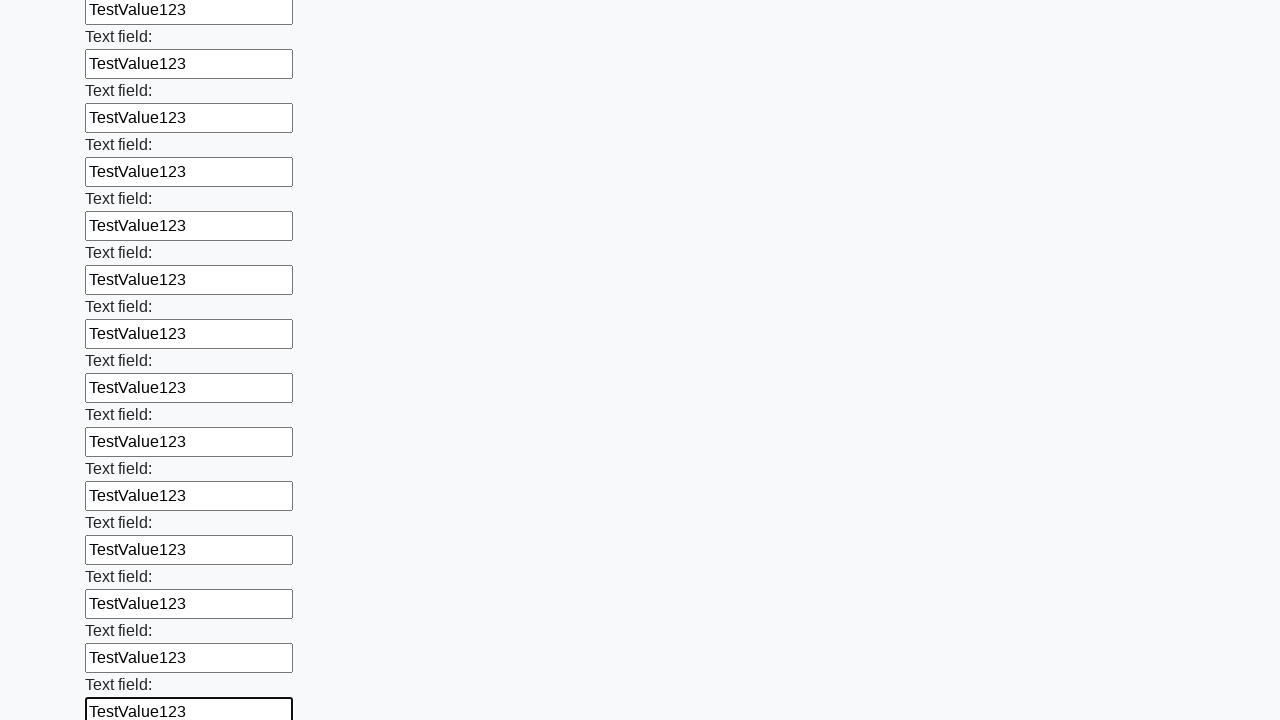

Filled an input field with 'TestValue123' on input >> nth=55
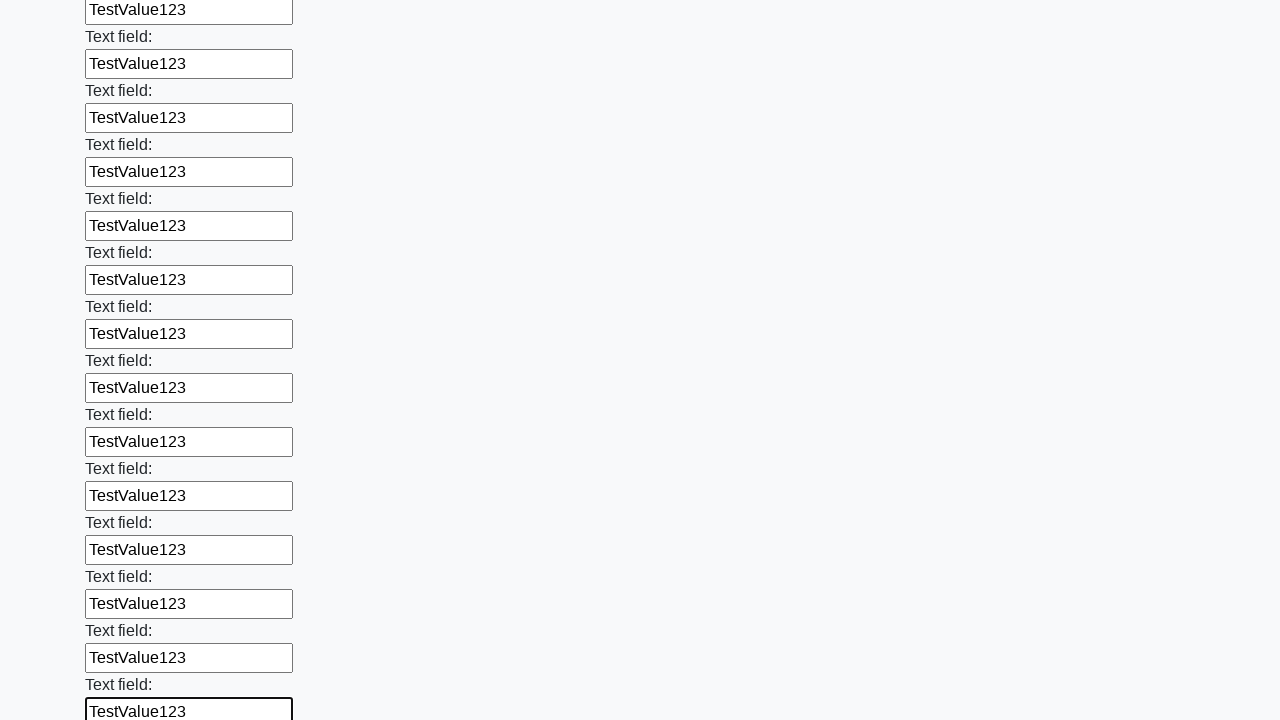

Filled an input field with 'TestValue123' on input >> nth=56
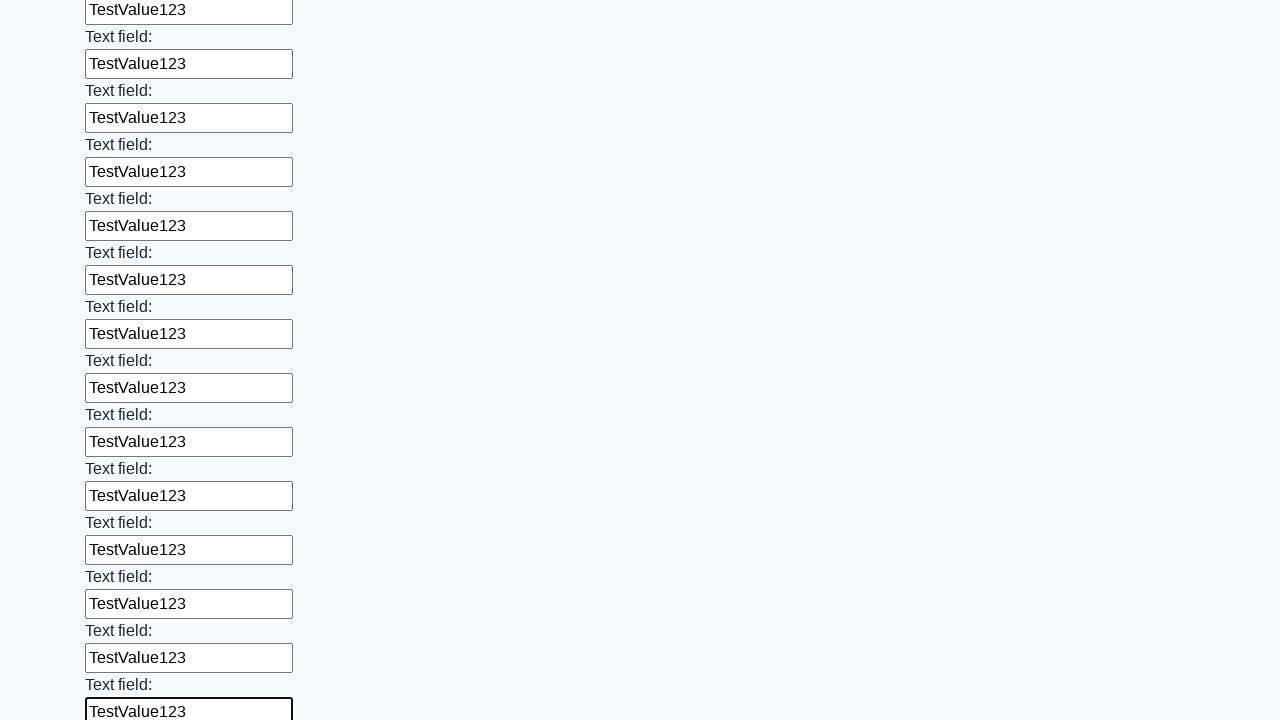

Filled an input field with 'TestValue123' on input >> nth=57
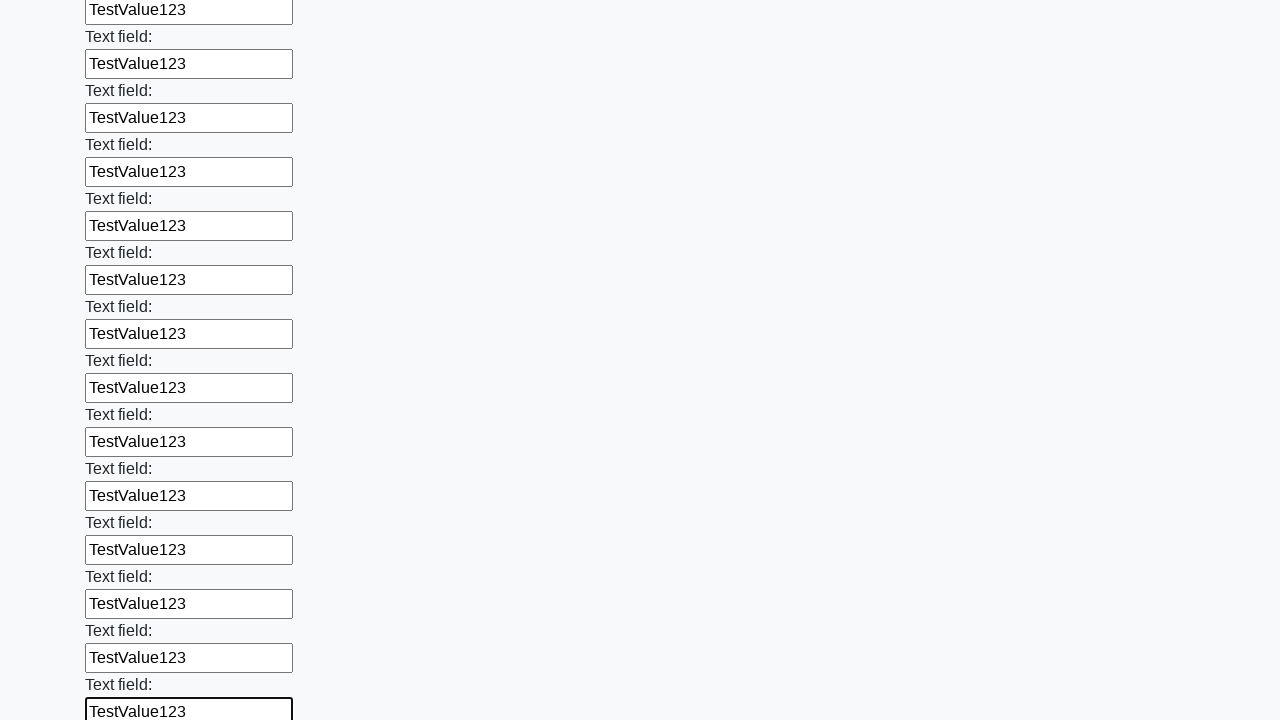

Filled an input field with 'TestValue123' on input >> nth=58
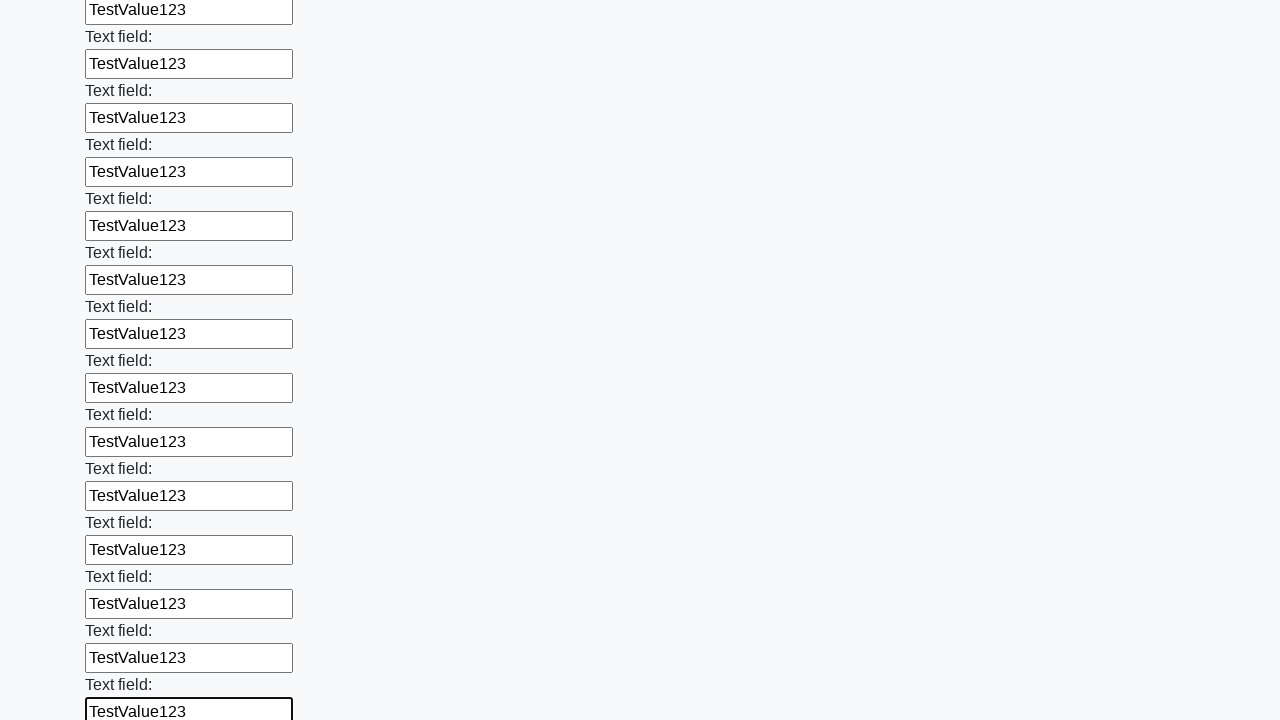

Filled an input field with 'TestValue123' on input >> nth=59
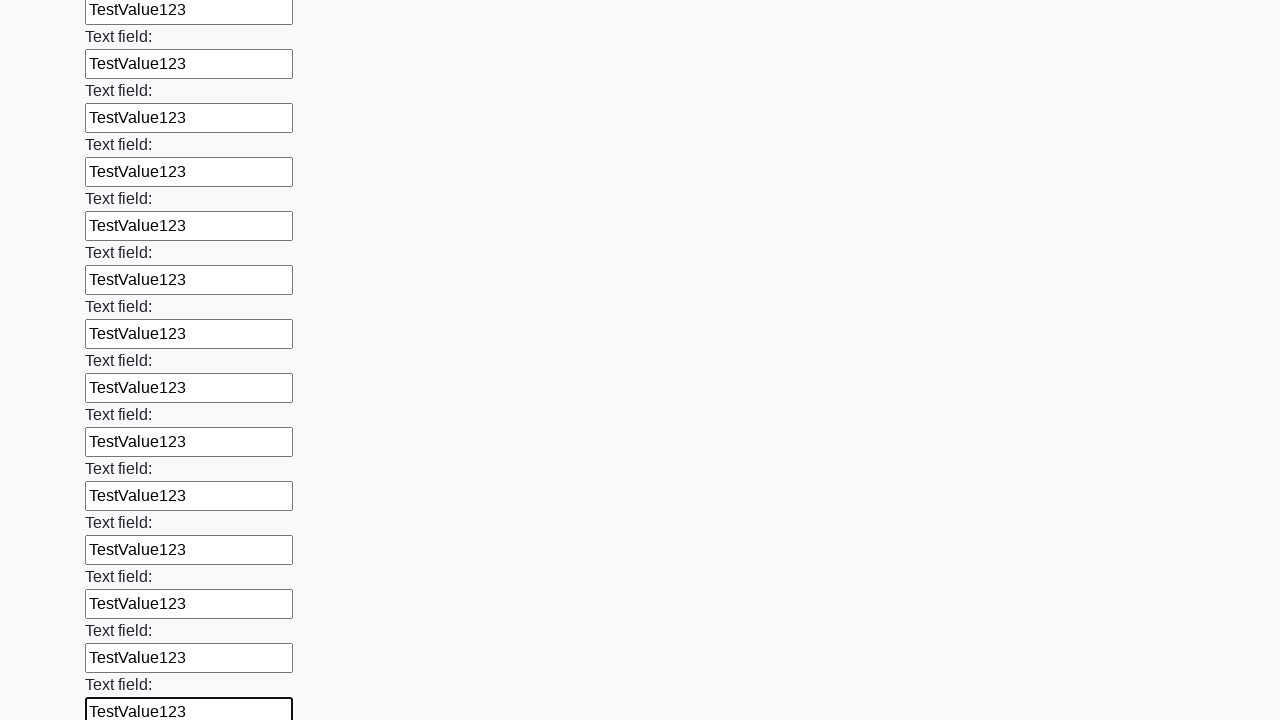

Filled an input field with 'TestValue123' on input >> nth=60
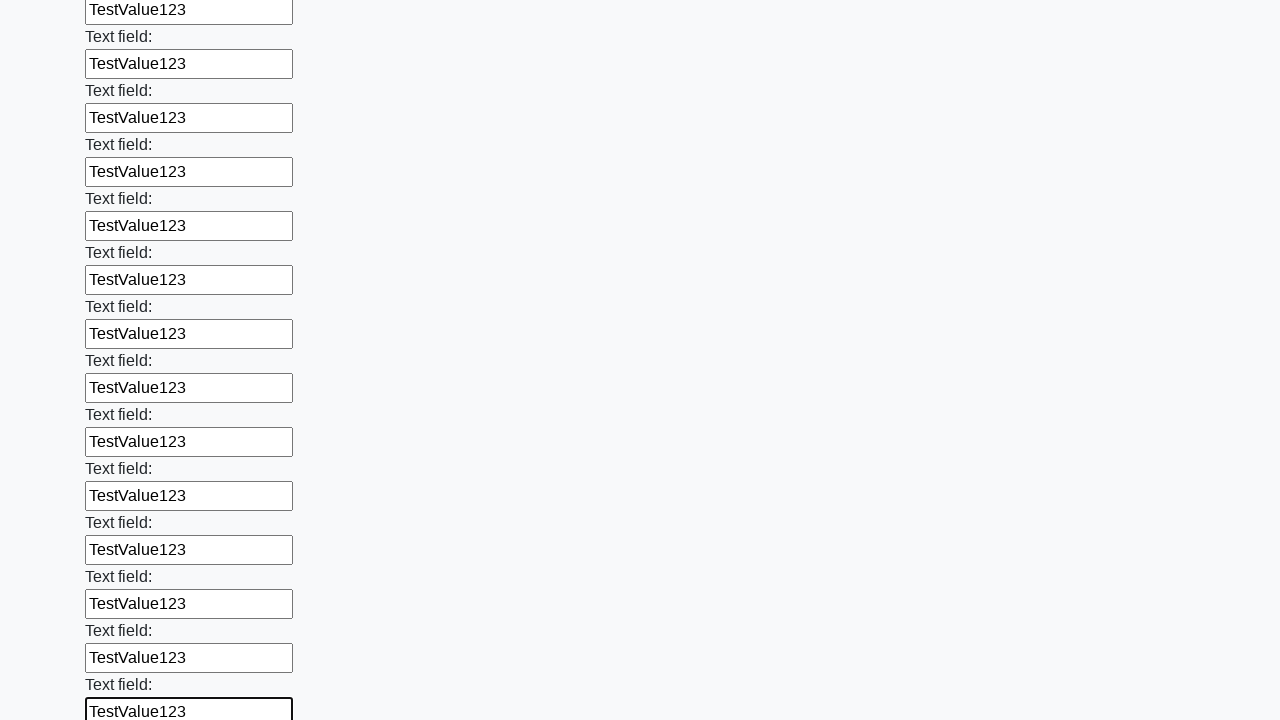

Filled an input field with 'TestValue123' on input >> nth=61
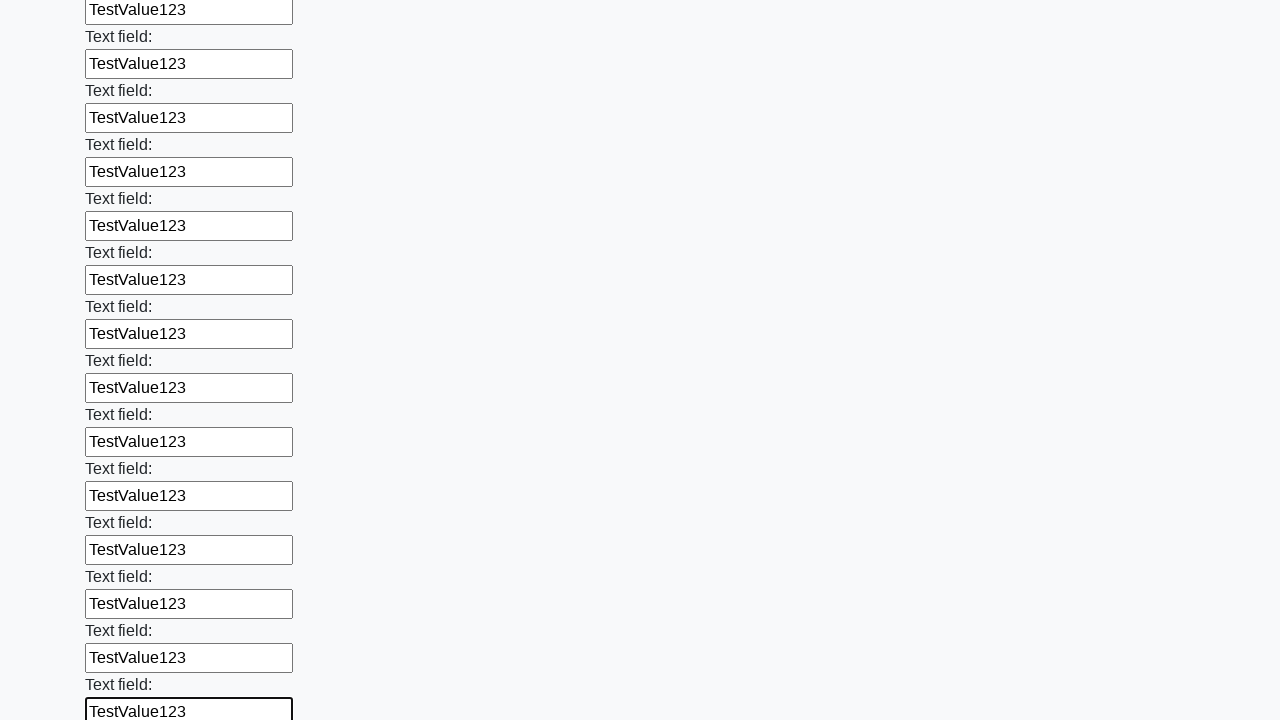

Filled an input field with 'TestValue123' on input >> nth=62
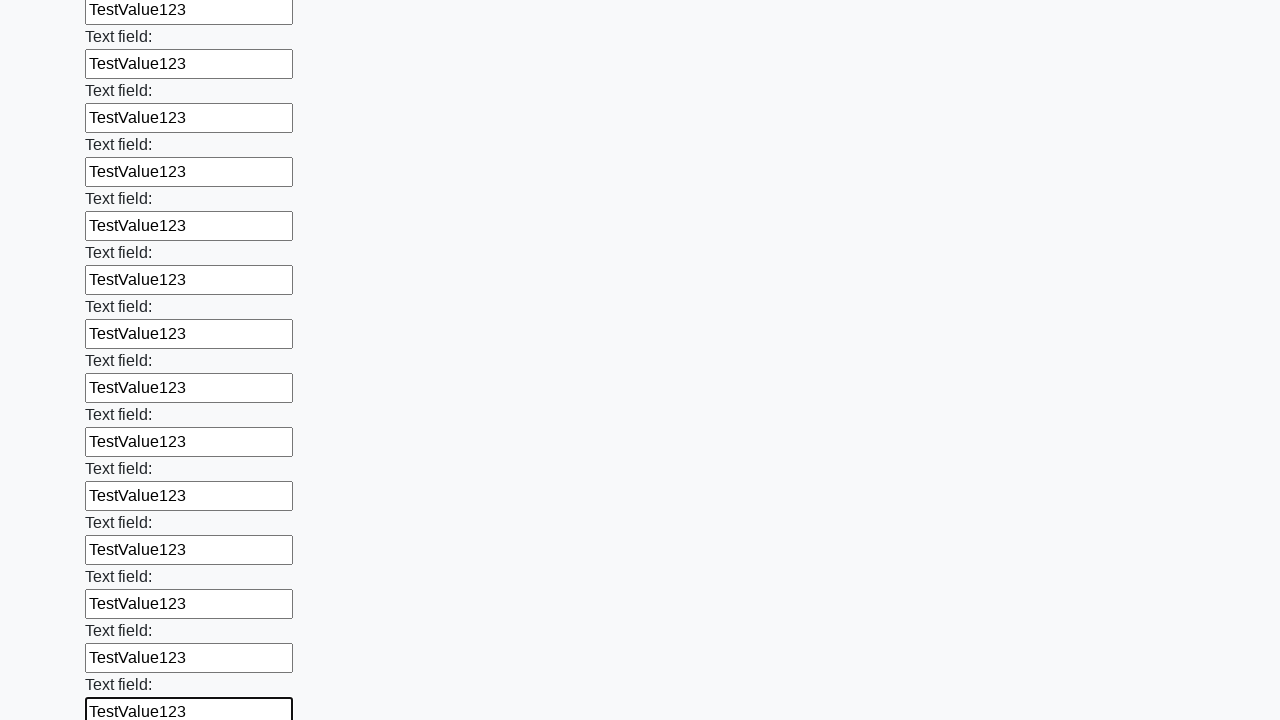

Filled an input field with 'TestValue123' on input >> nth=63
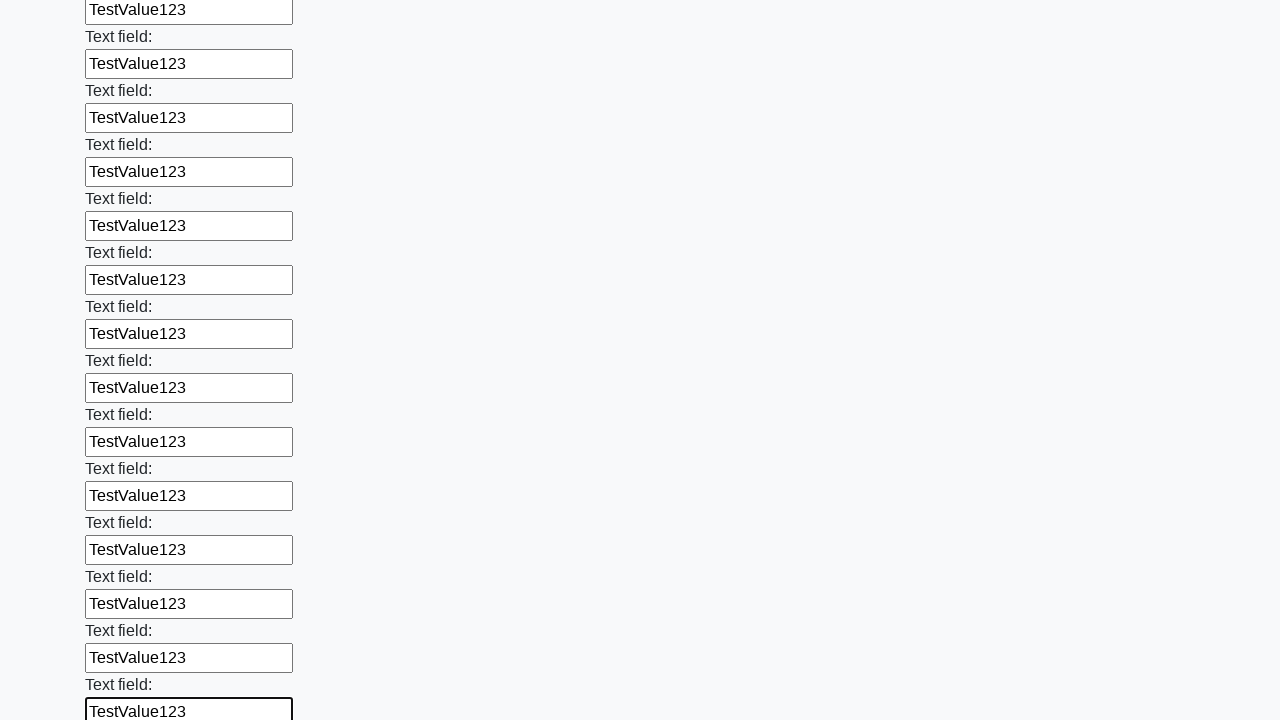

Filled an input field with 'TestValue123' on input >> nth=64
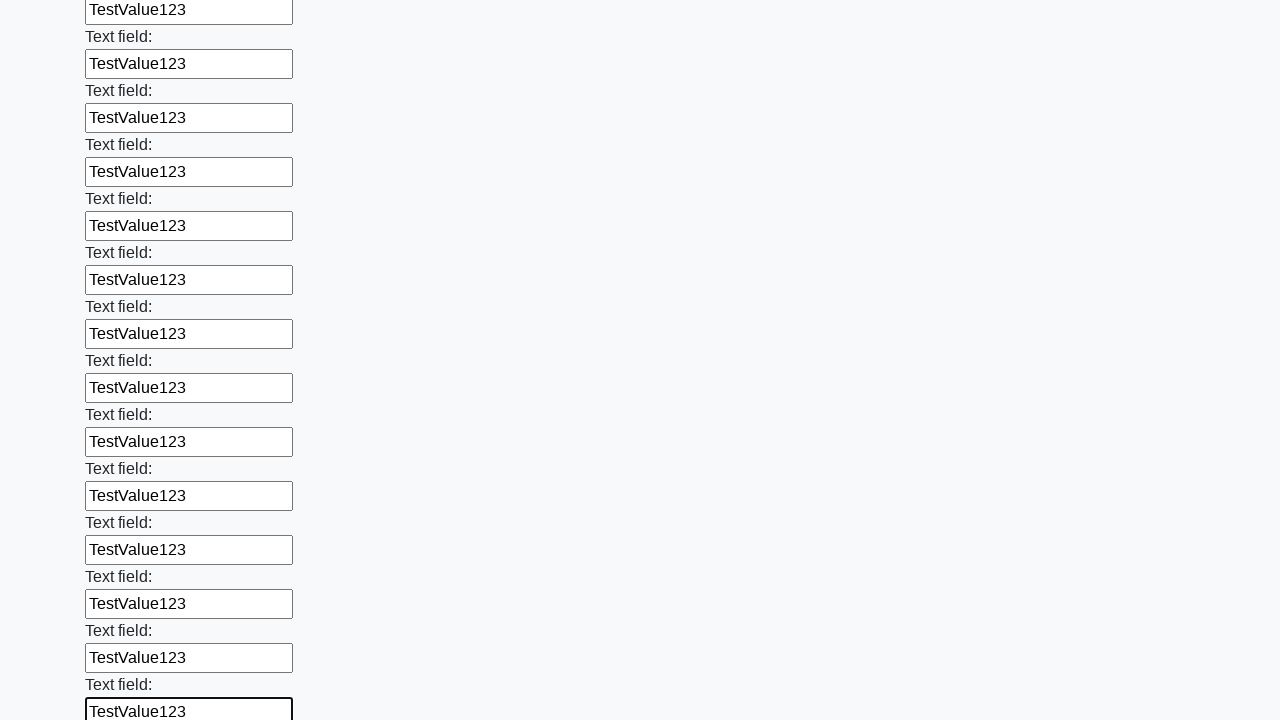

Filled an input field with 'TestValue123' on input >> nth=65
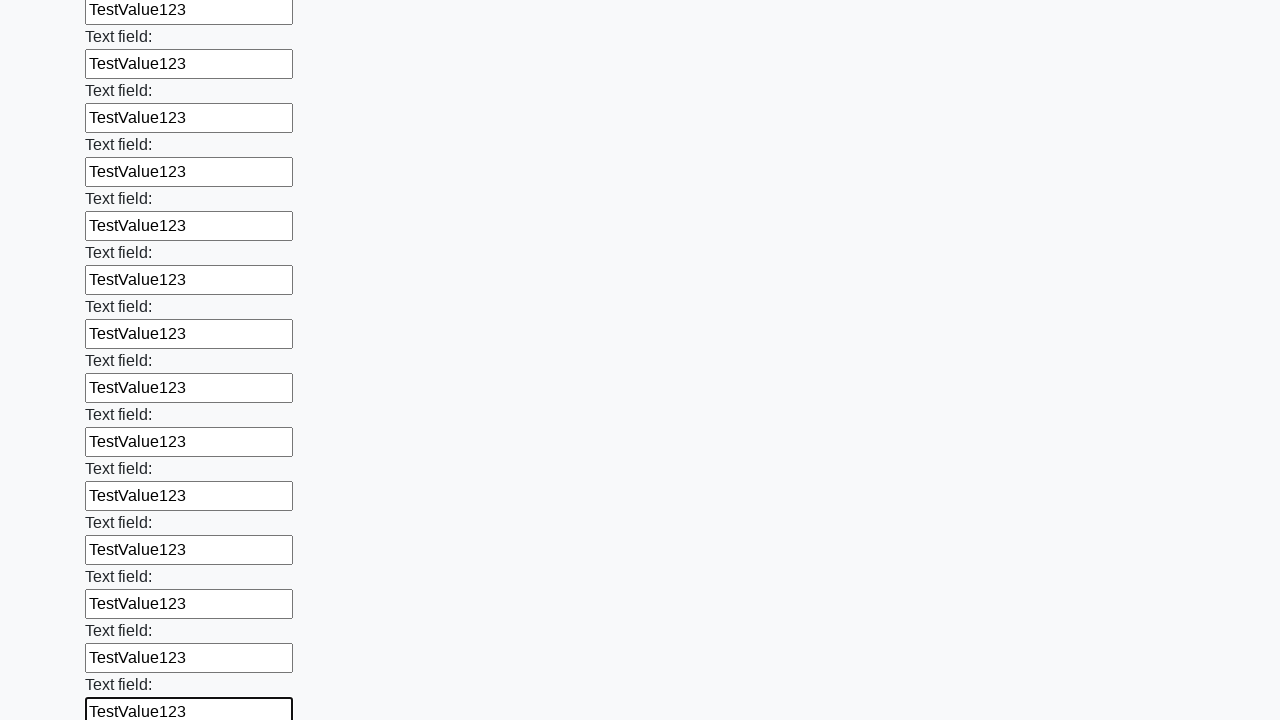

Filled an input field with 'TestValue123' on input >> nth=66
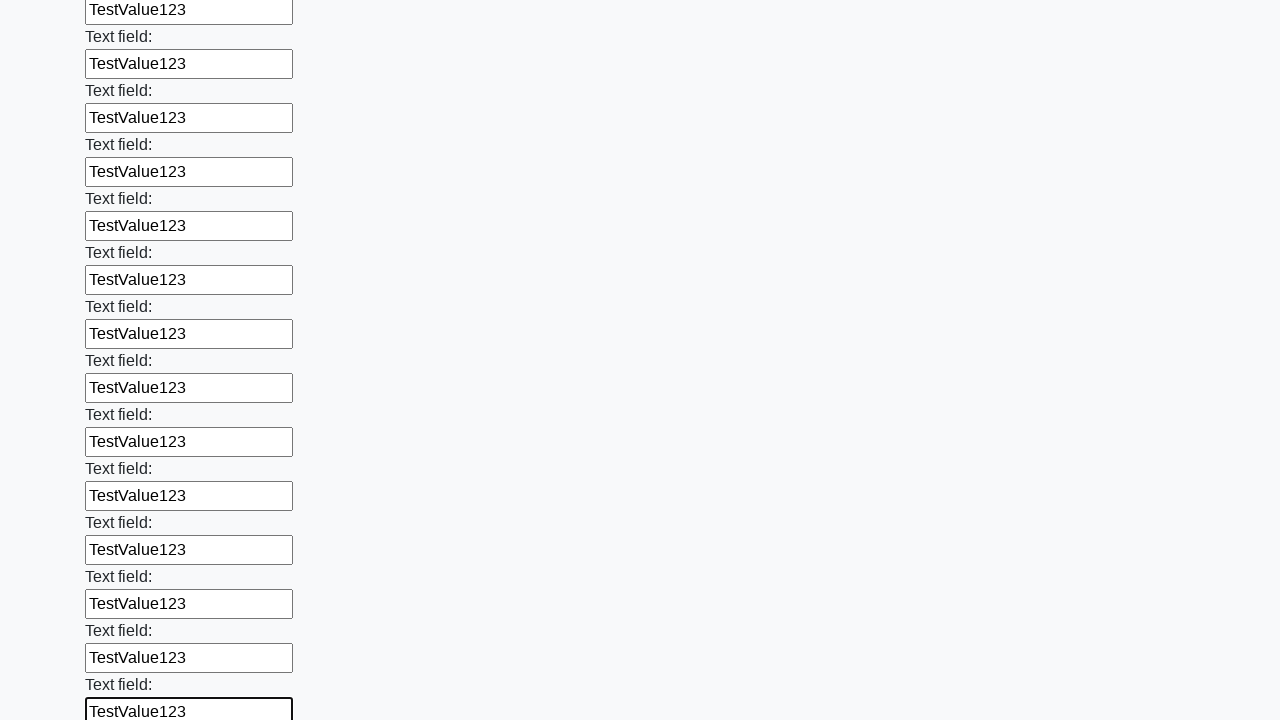

Filled an input field with 'TestValue123' on input >> nth=67
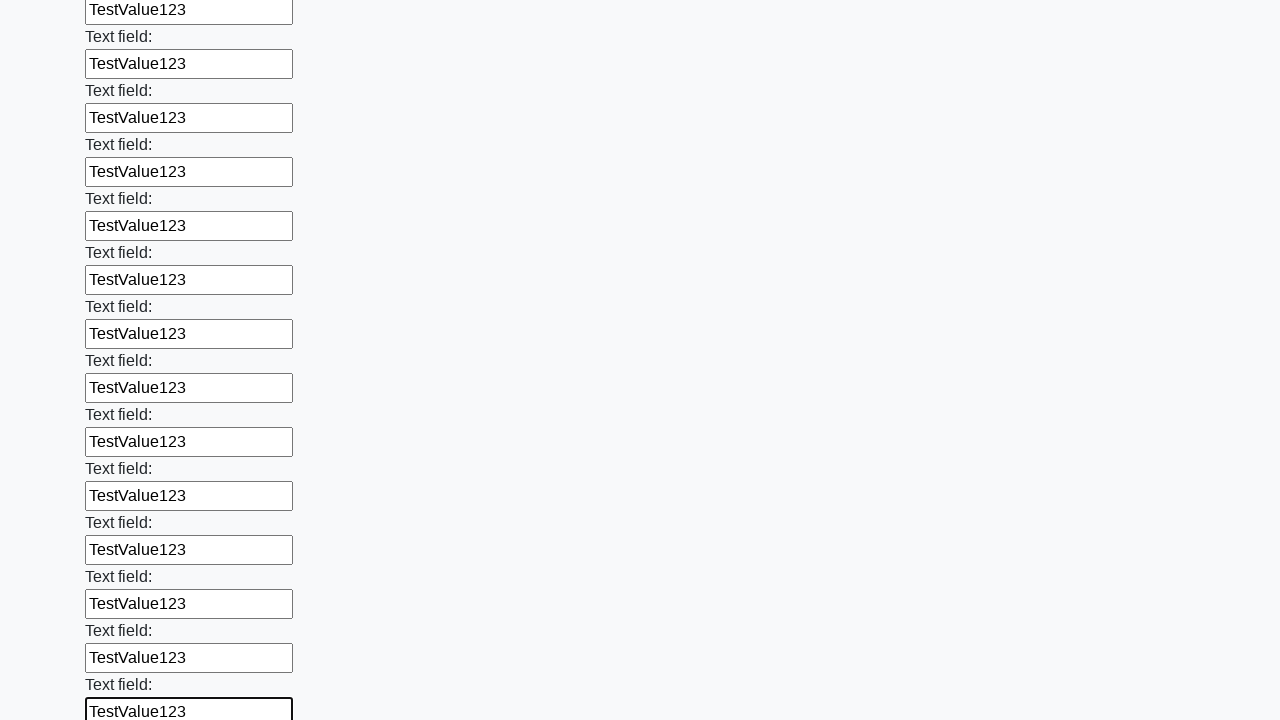

Filled an input field with 'TestValue123' on input >> nth=68
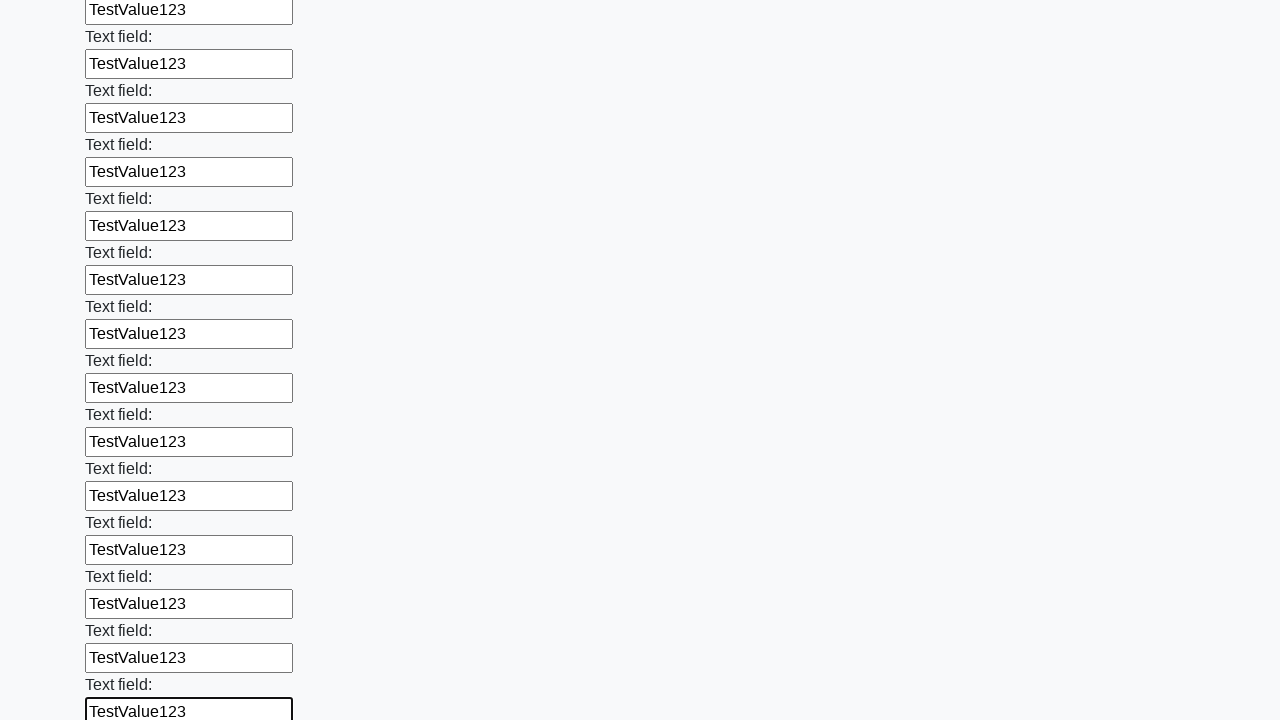

Filled an input field with 'TestValue123' on input >> nth=69
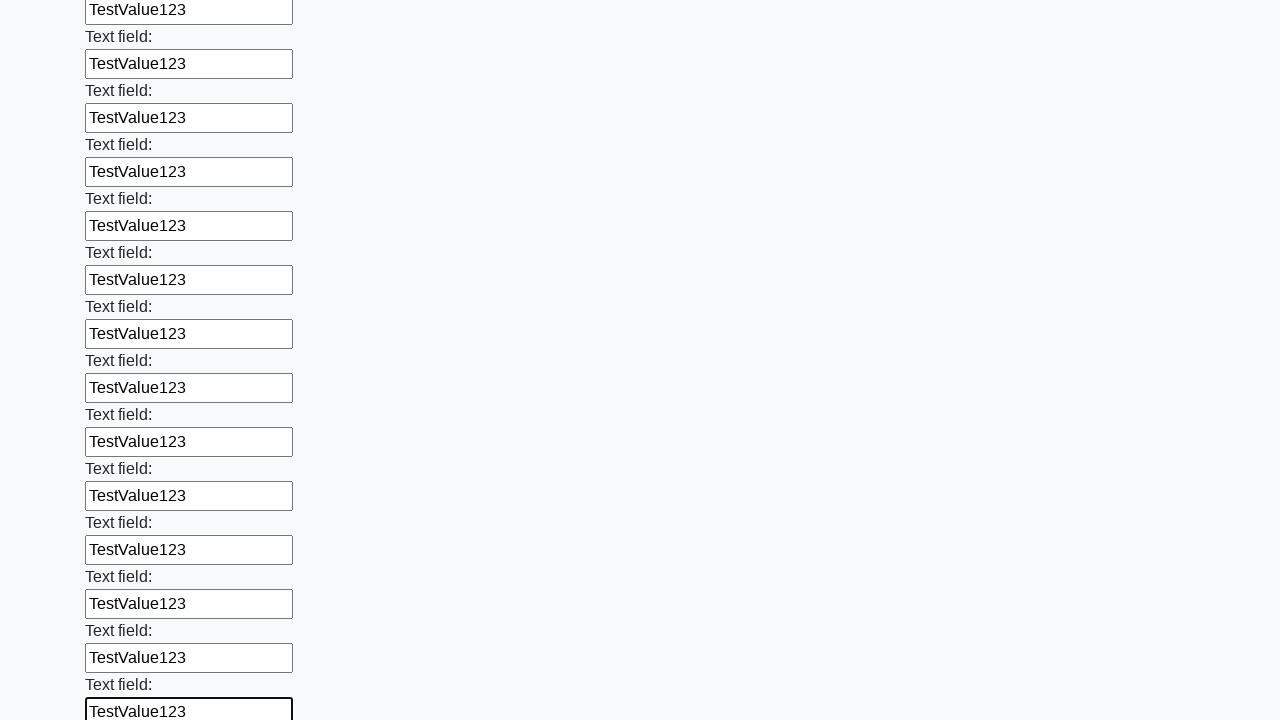

Filled an input field with 'TestValue123' on input >> nth=70
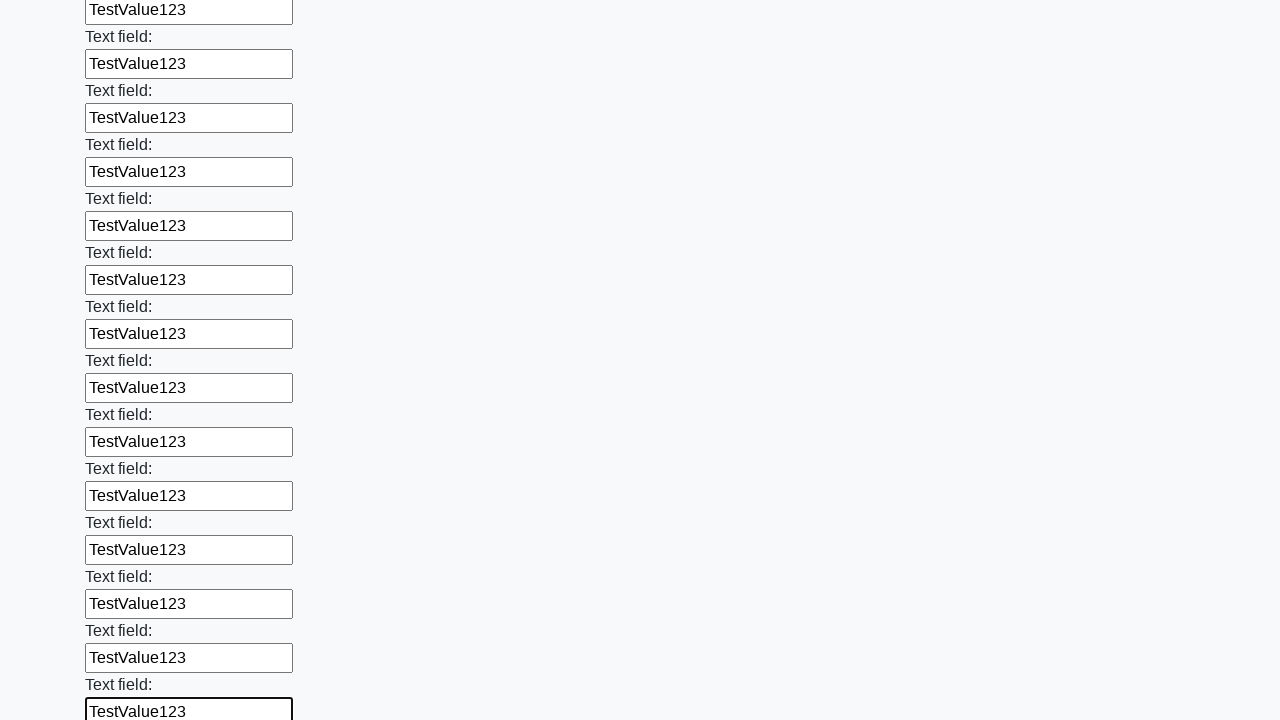

Filled an input field with 'TestValue123' on input >> nth=71
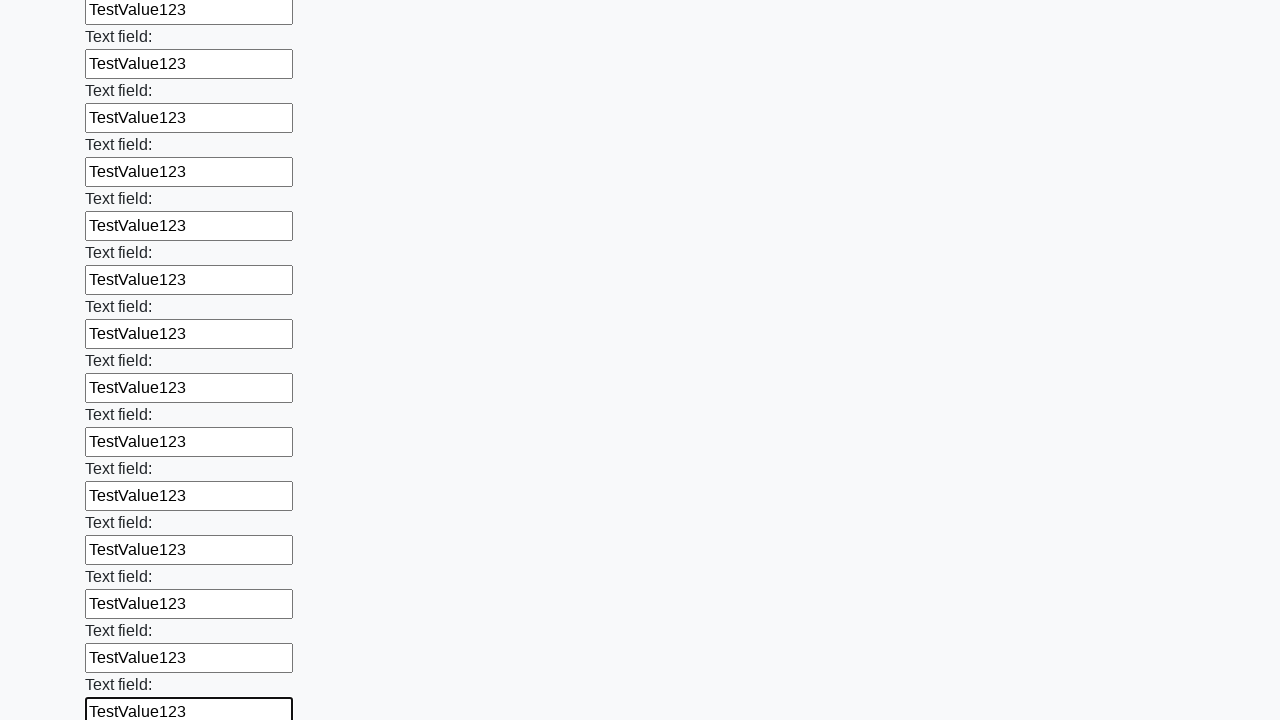

Filled an input field with 'TestValue123' on input >> nth=72
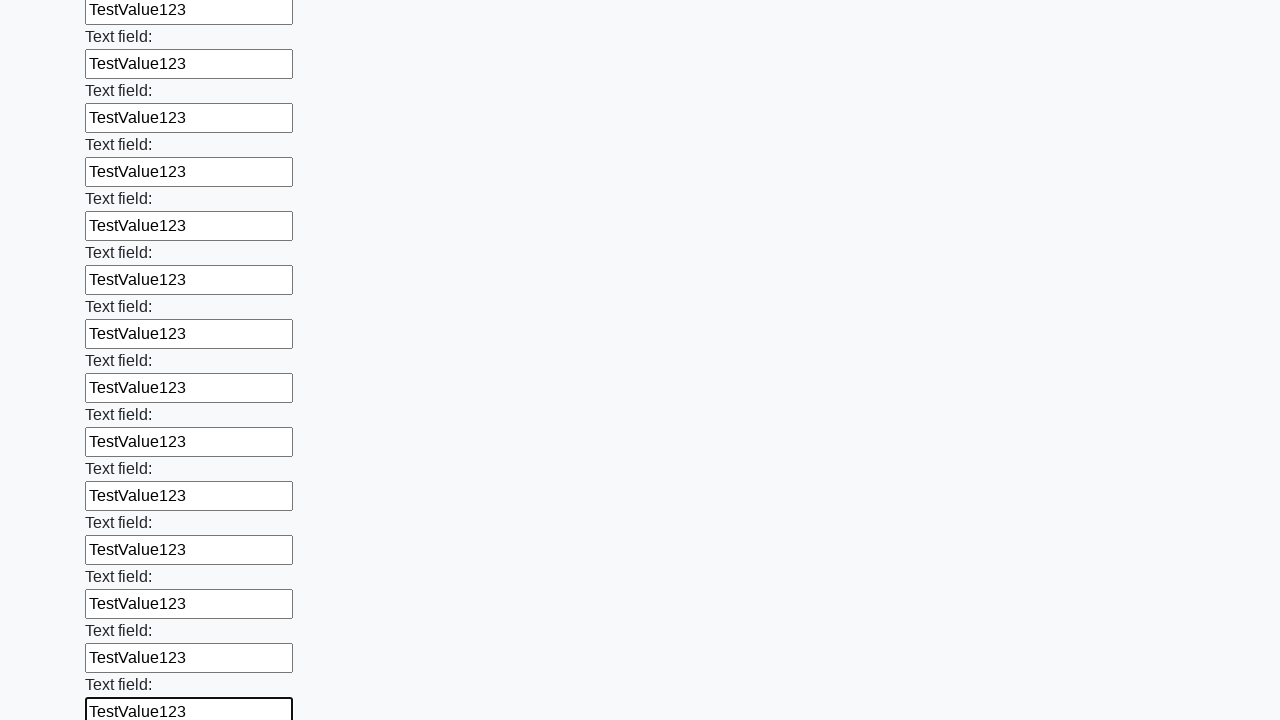

Filled an input field with 'TestValue123' on input >> nth=73
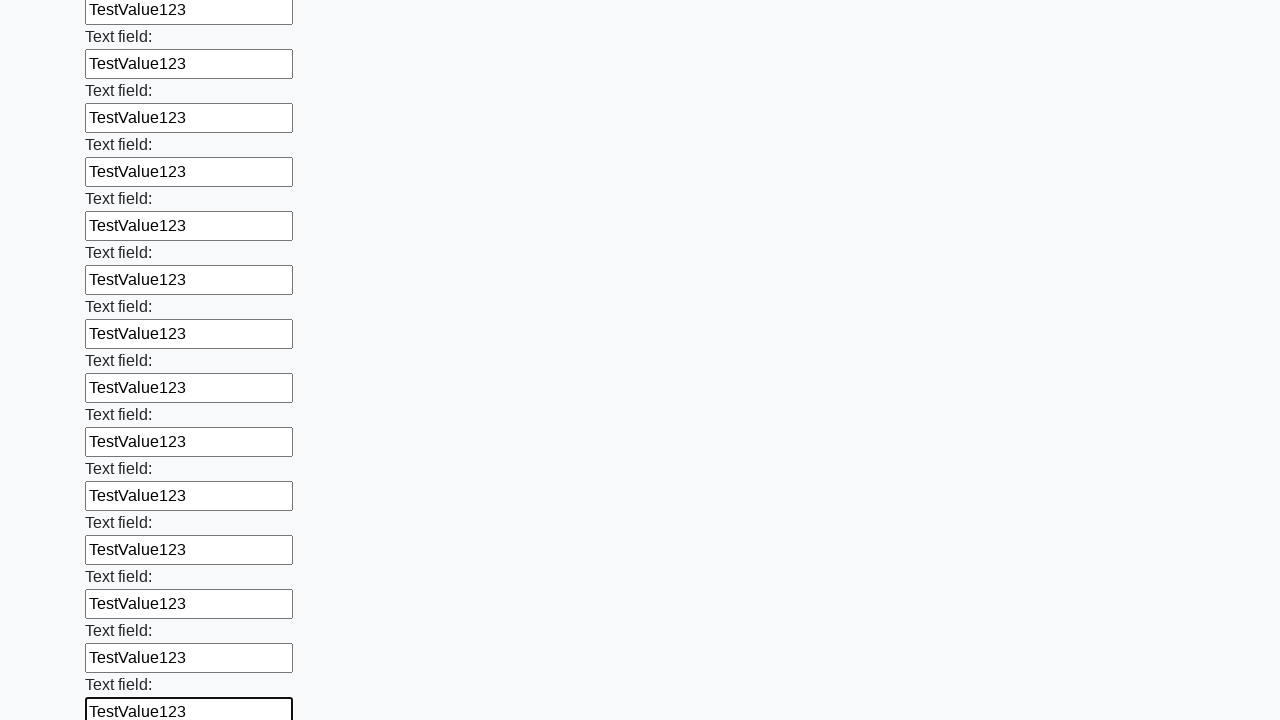

Filled an input field with 'TestValue123' on input >> nth=74
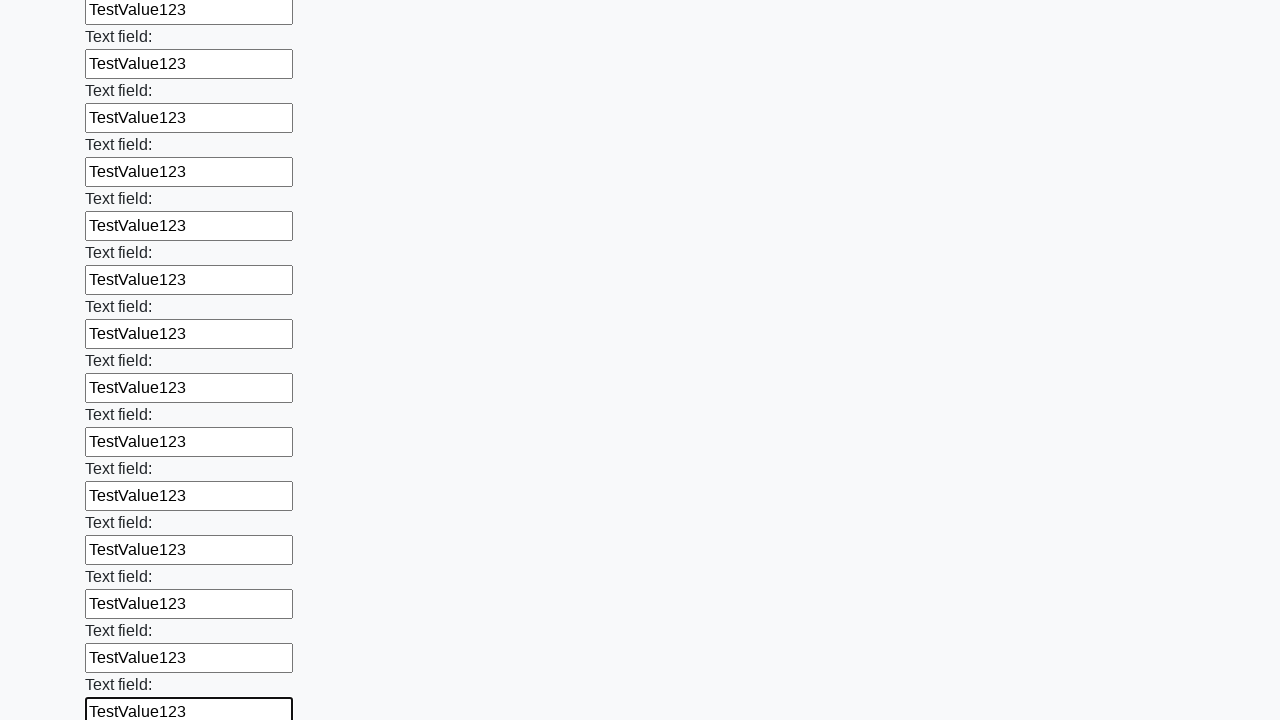

Filled an input field with 'TestValue123' on input >> nth=75
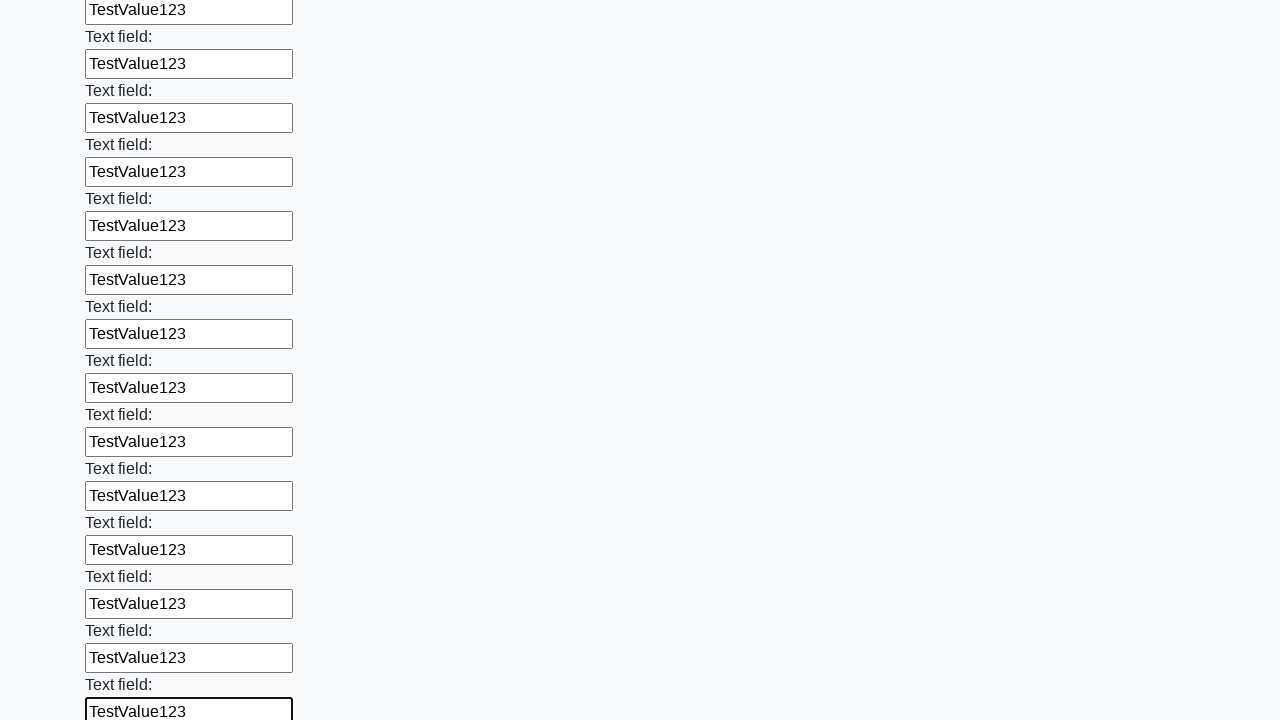

Filled an input field with 'TestValue123' on input >> nth=76
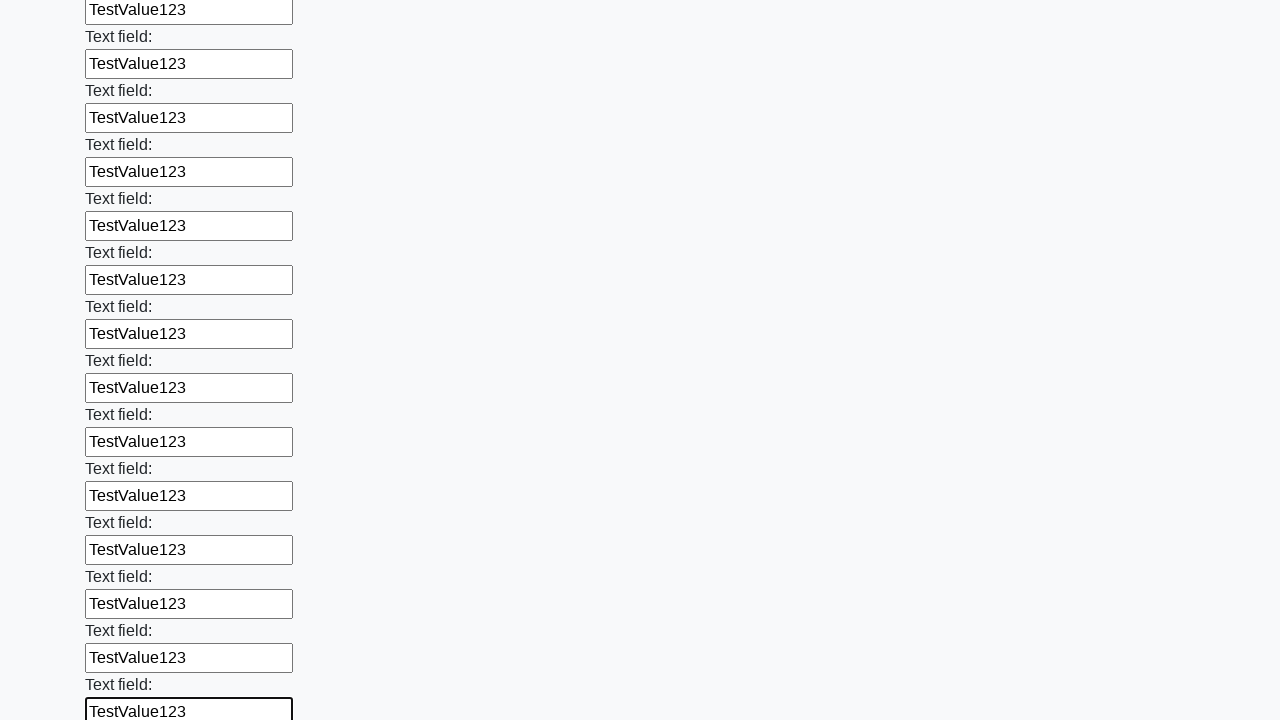

Filled an input field with 'TestValue123' on input >> nth=77
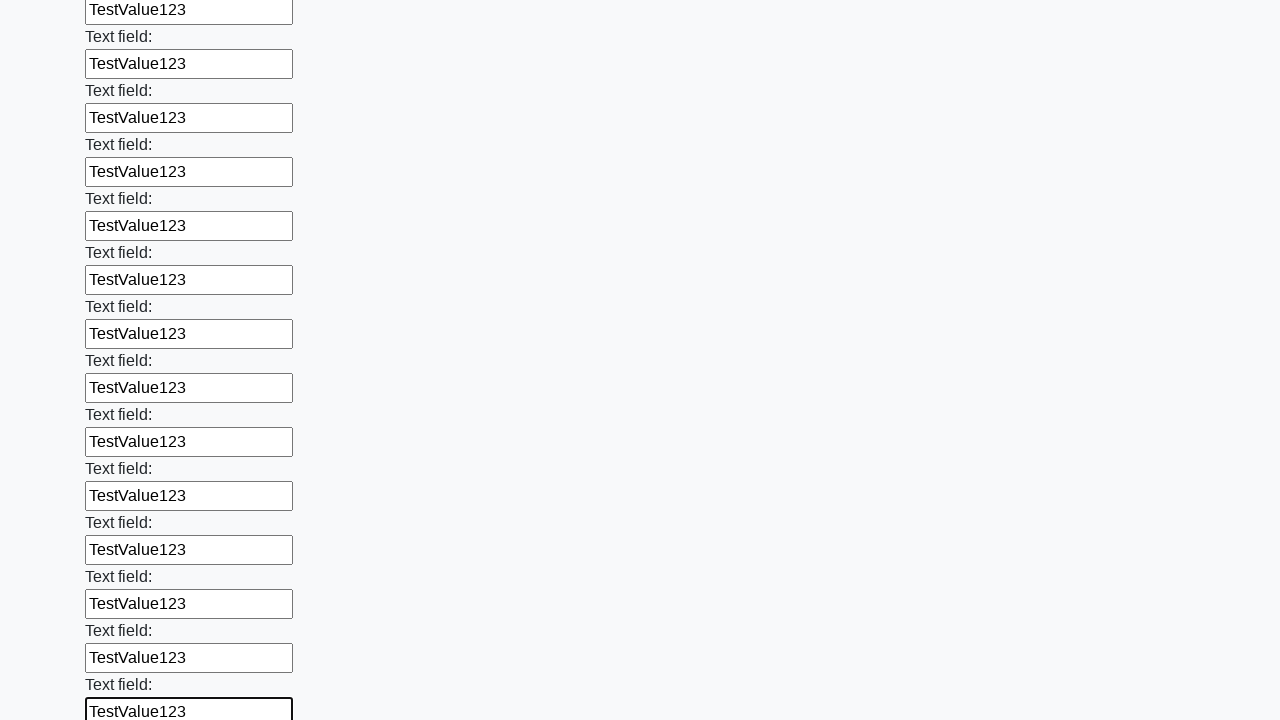

Filled an input field with 'TestValue123' on input >> nth=78
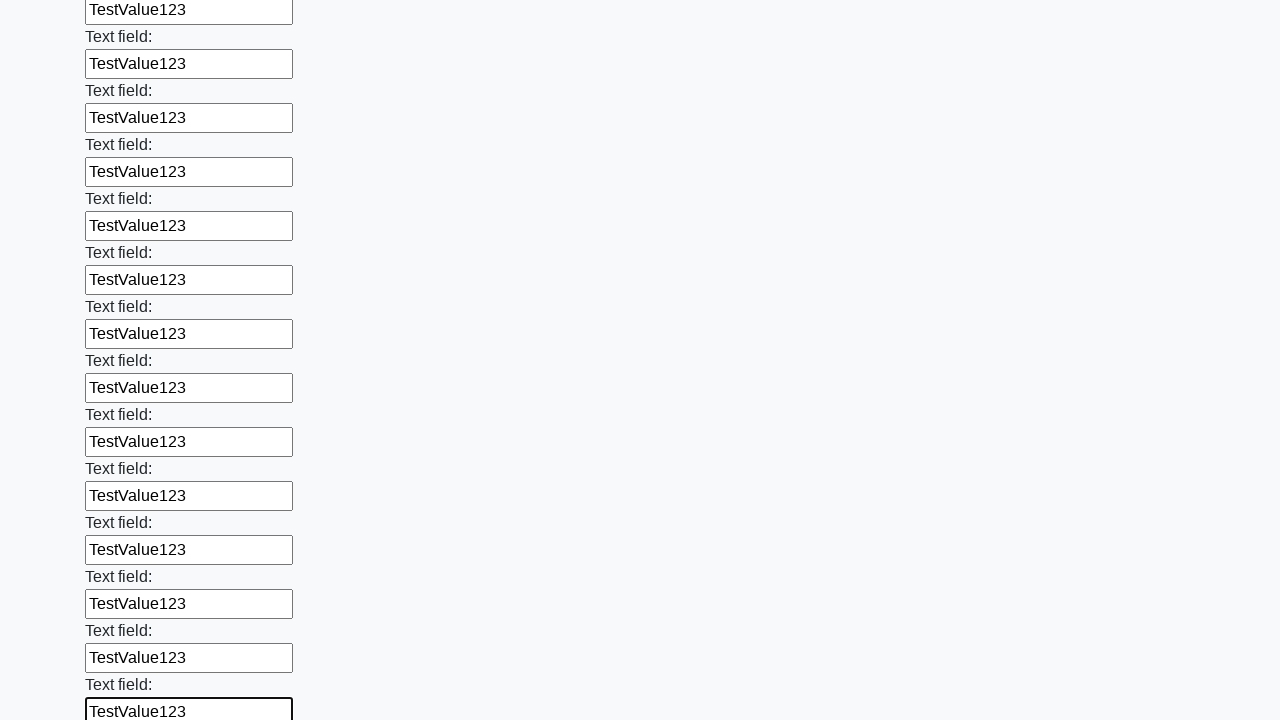

Filled an input field with 'TestValue123' on input >> nth=79
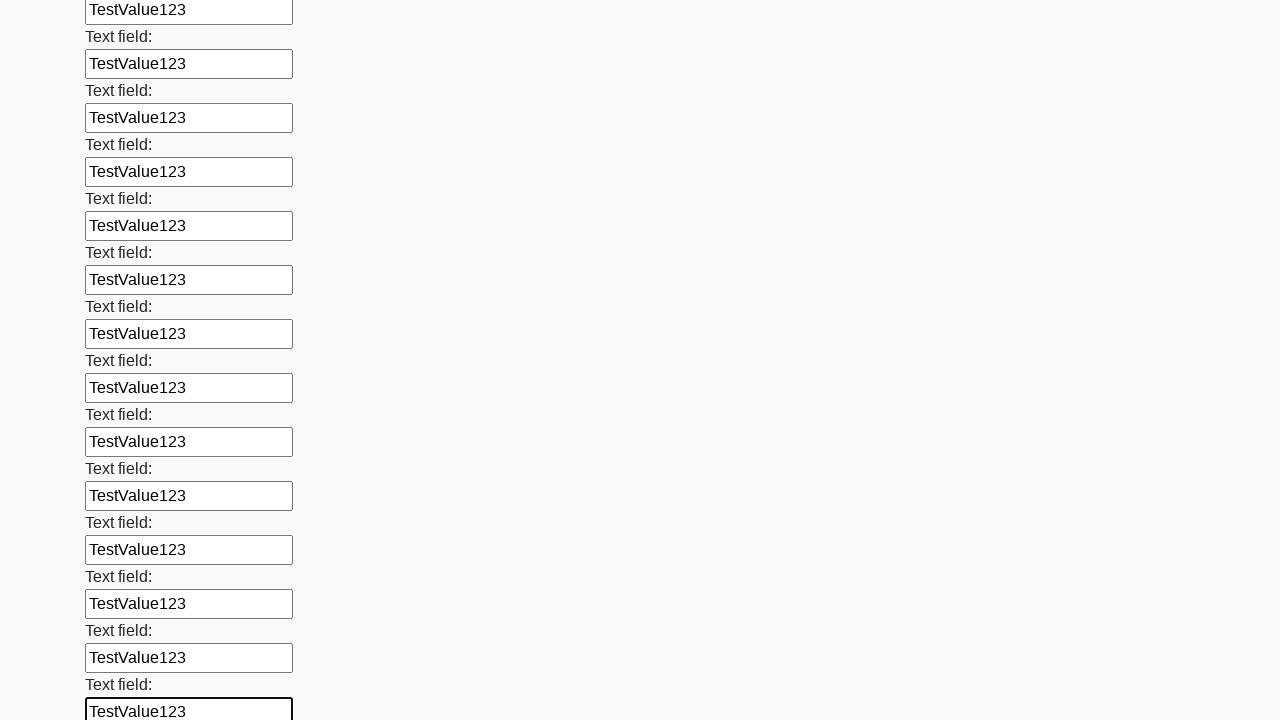

Filled an input field with 'TestValue123' on input >> nth=80
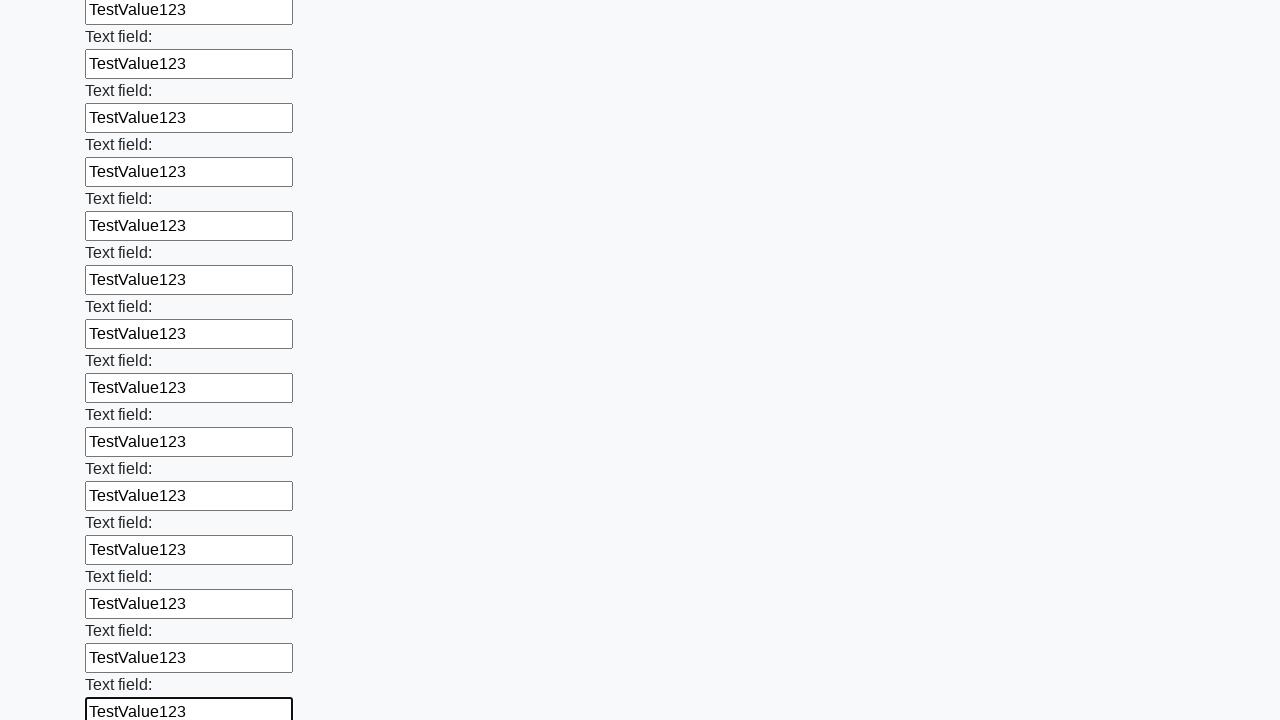

Filled an input field with 'TestValue123' on input >> nth=81
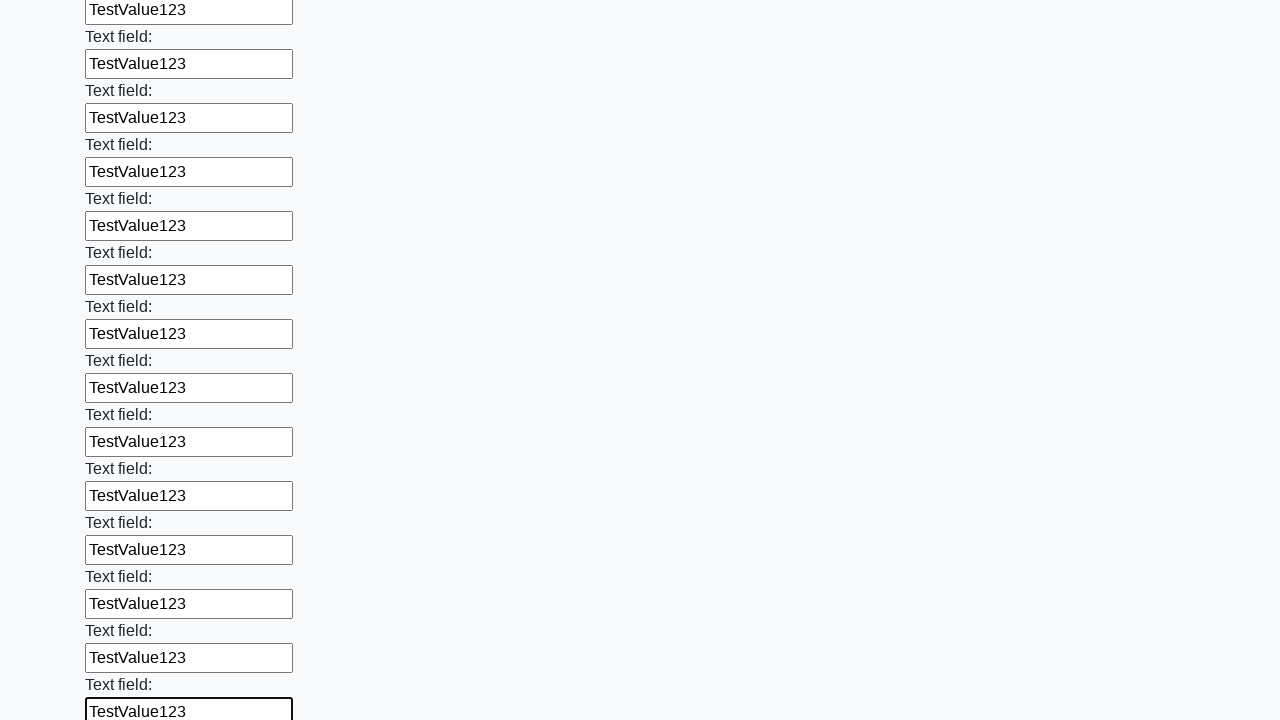

Filled an input field with 'TestValue123' on input >> nth=82
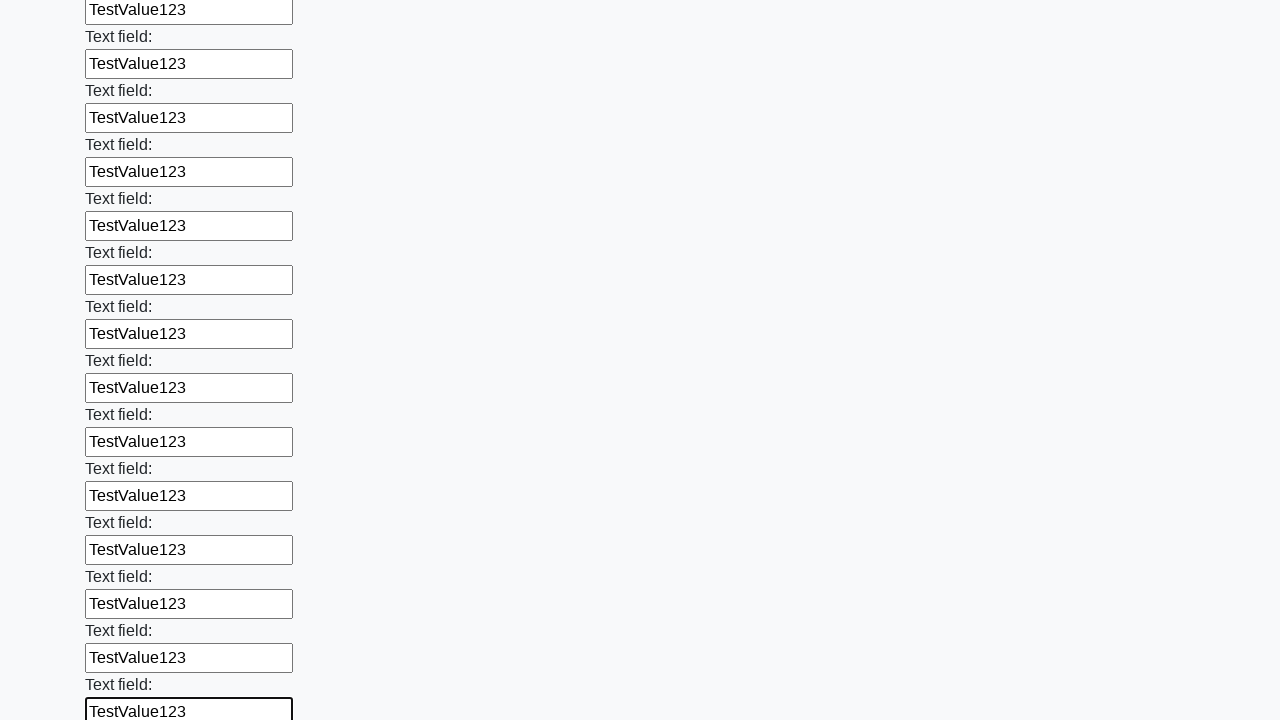

Filled an input field with 'TestValue123' on input >> nth=83
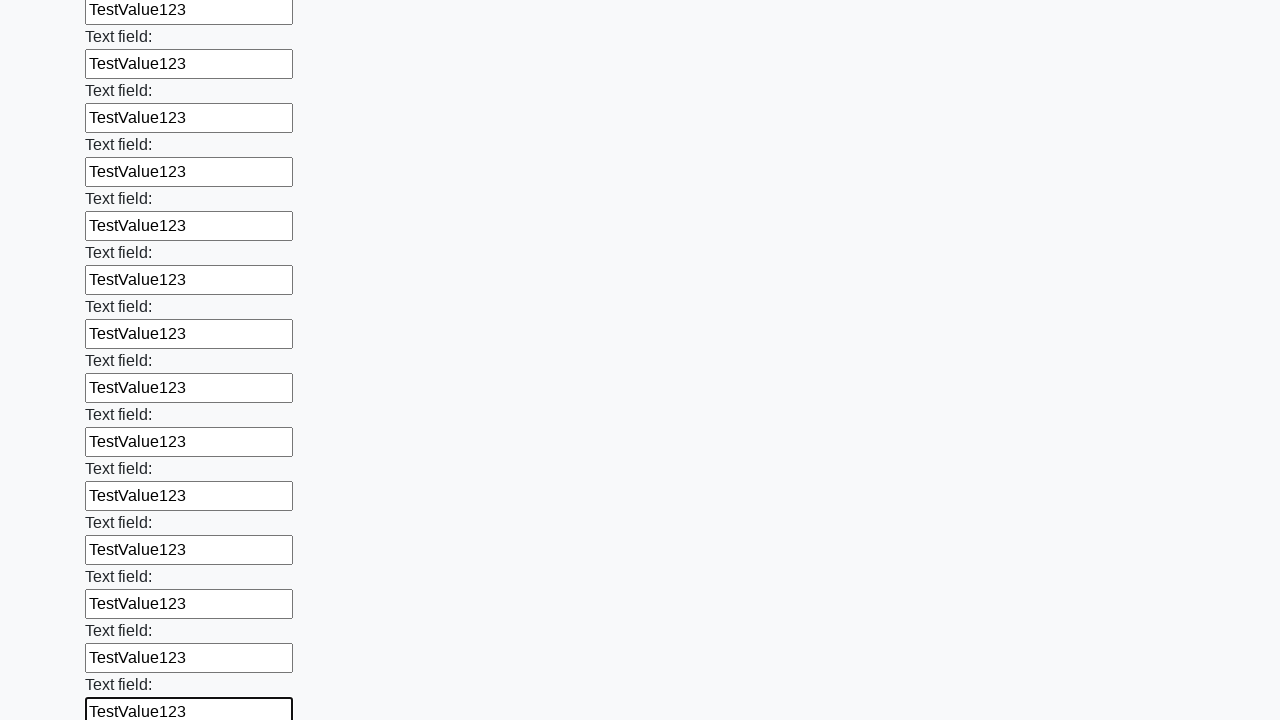

Filled an input field with 'TestValue123' on input >> nth=84
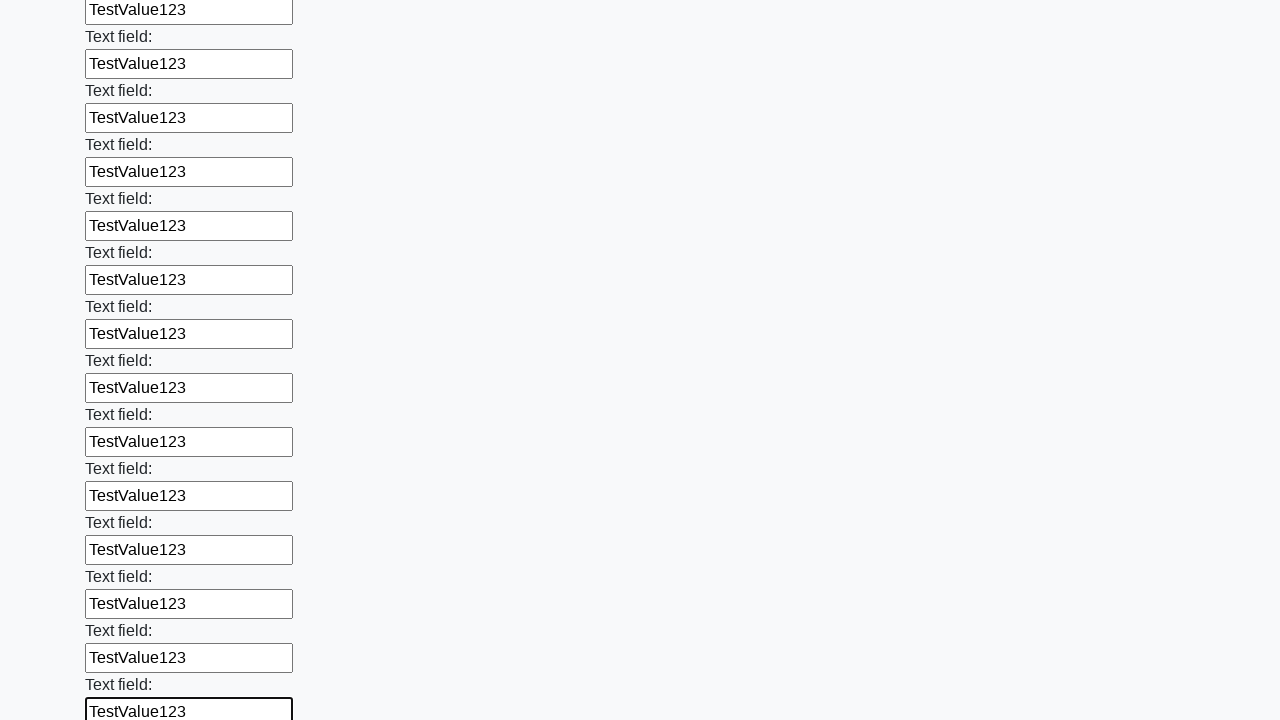

Filled an input field with 'TestValue123' on input >> nth=85
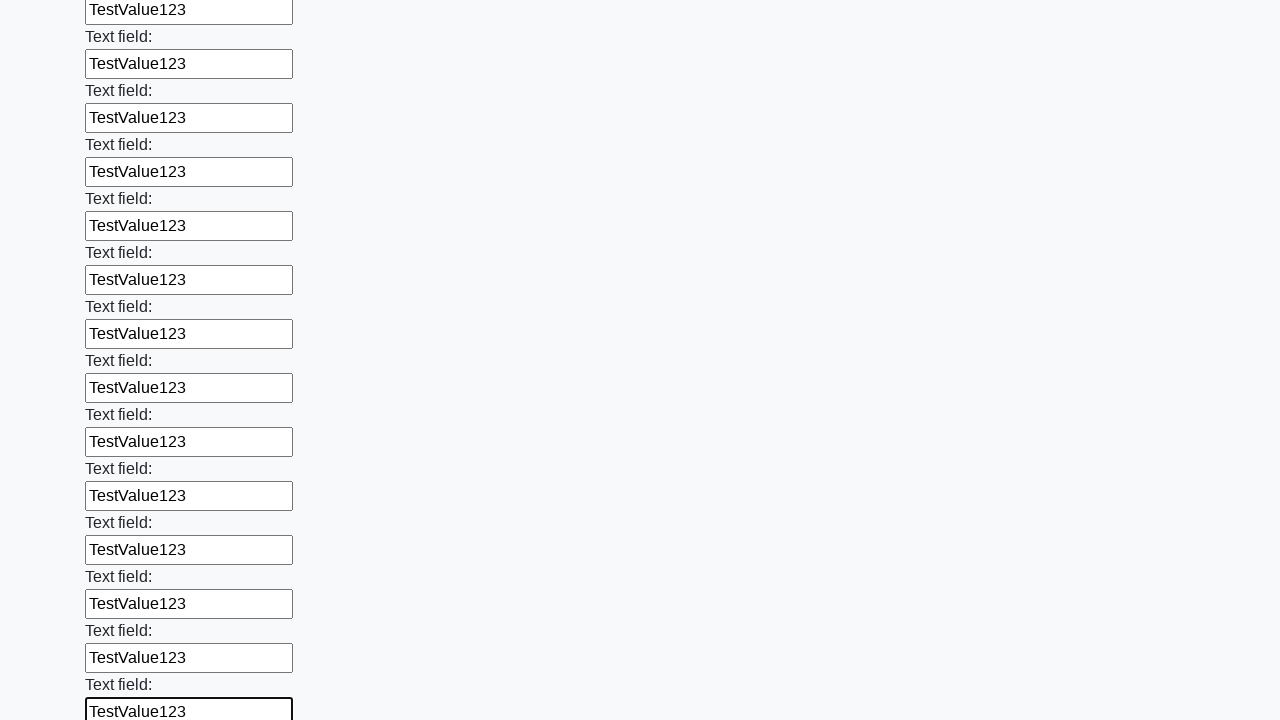

Filled an input field with 'TestValue123' on input >> nth=86
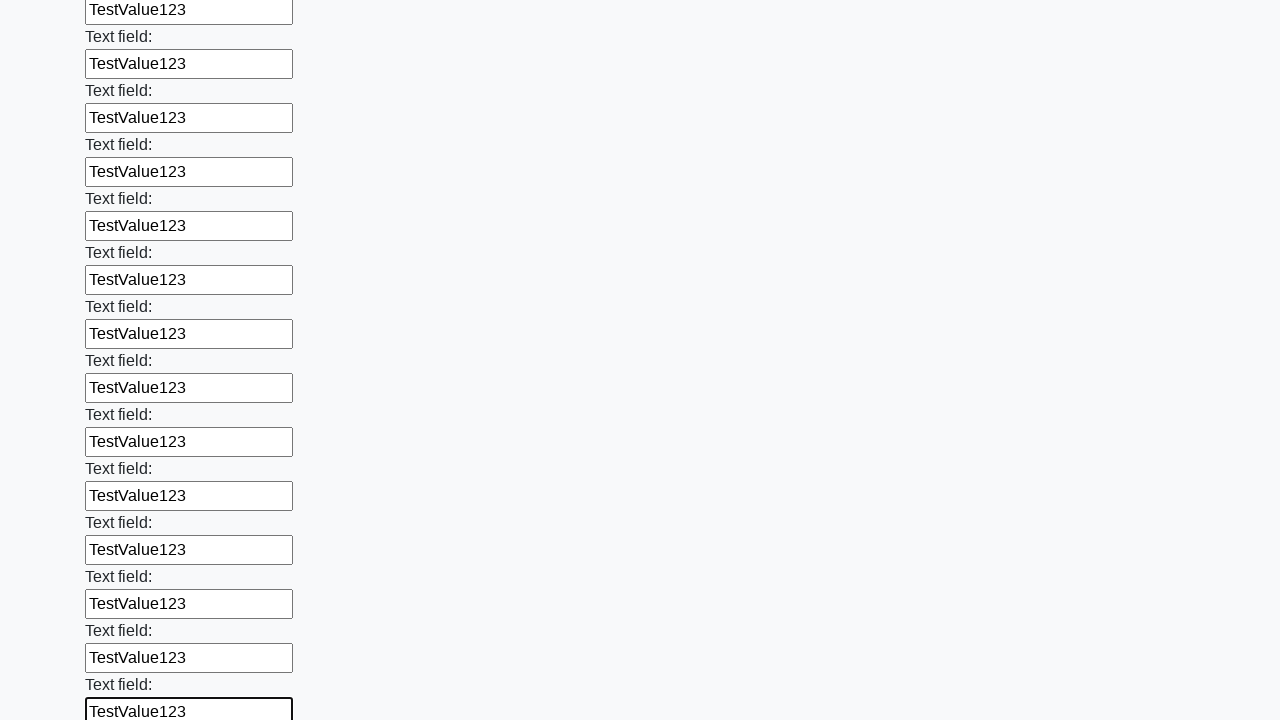

Filled an input field with 'TestValue123' on input >> nth=87
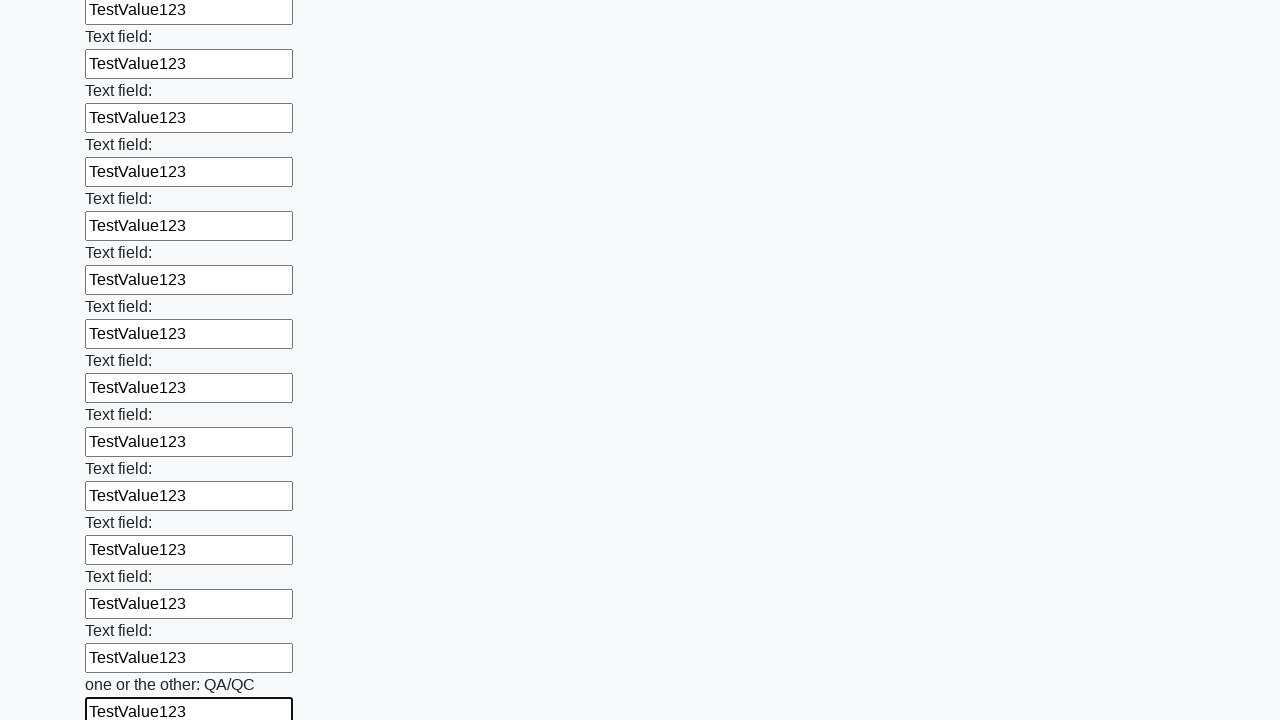

Filled an input field with 'TestValue123' on input >> nth=88
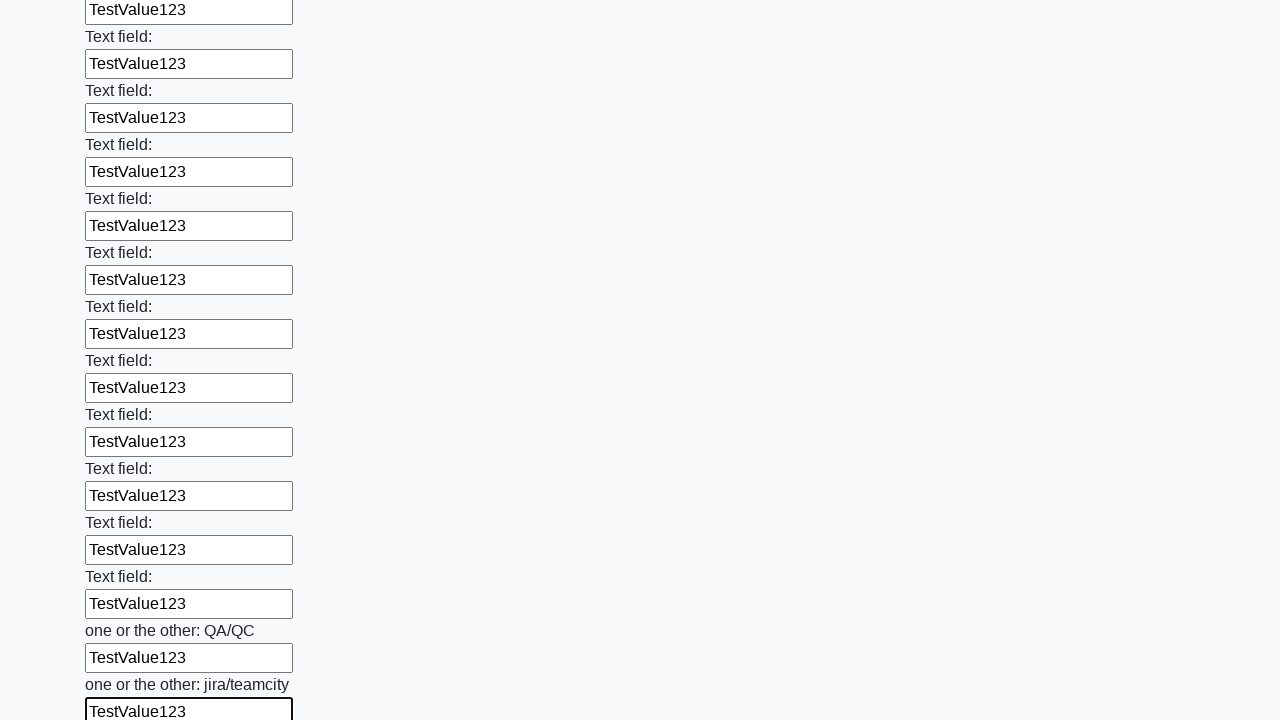

Filled an input field with 'TestValue123' on input >> nth=89
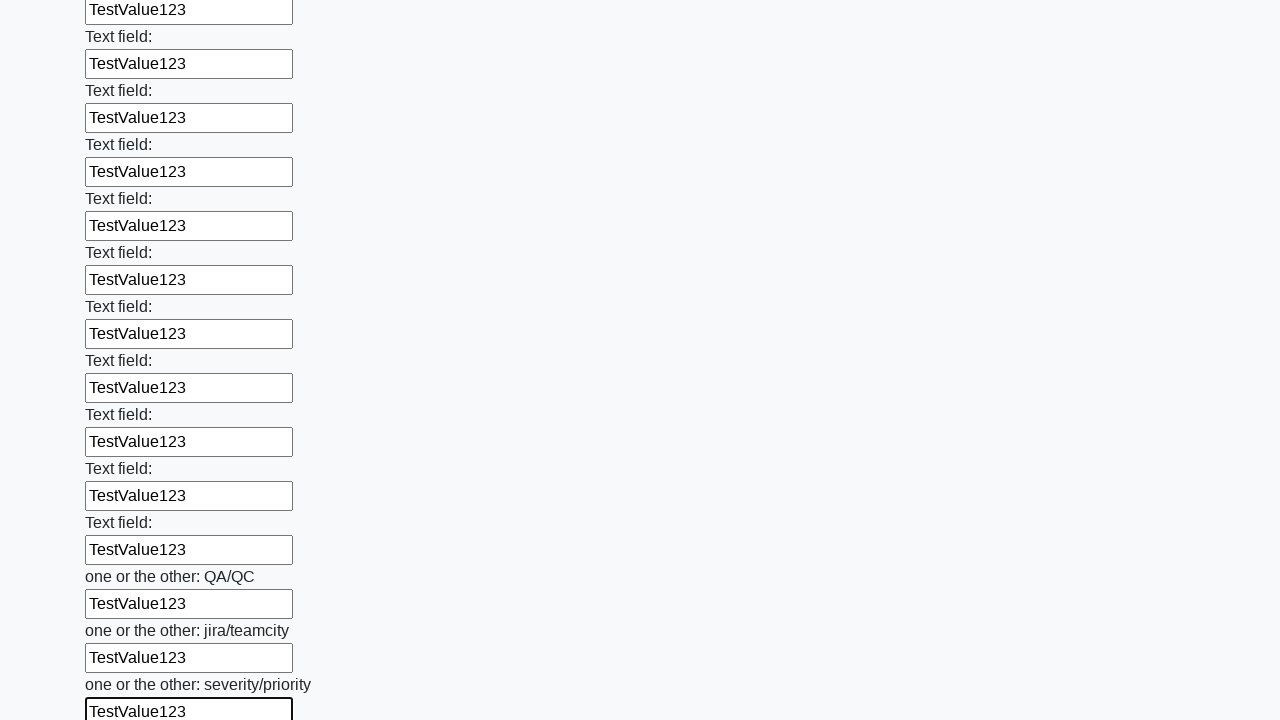

Filled an input field with 'TestValue123' on input >> nth=90
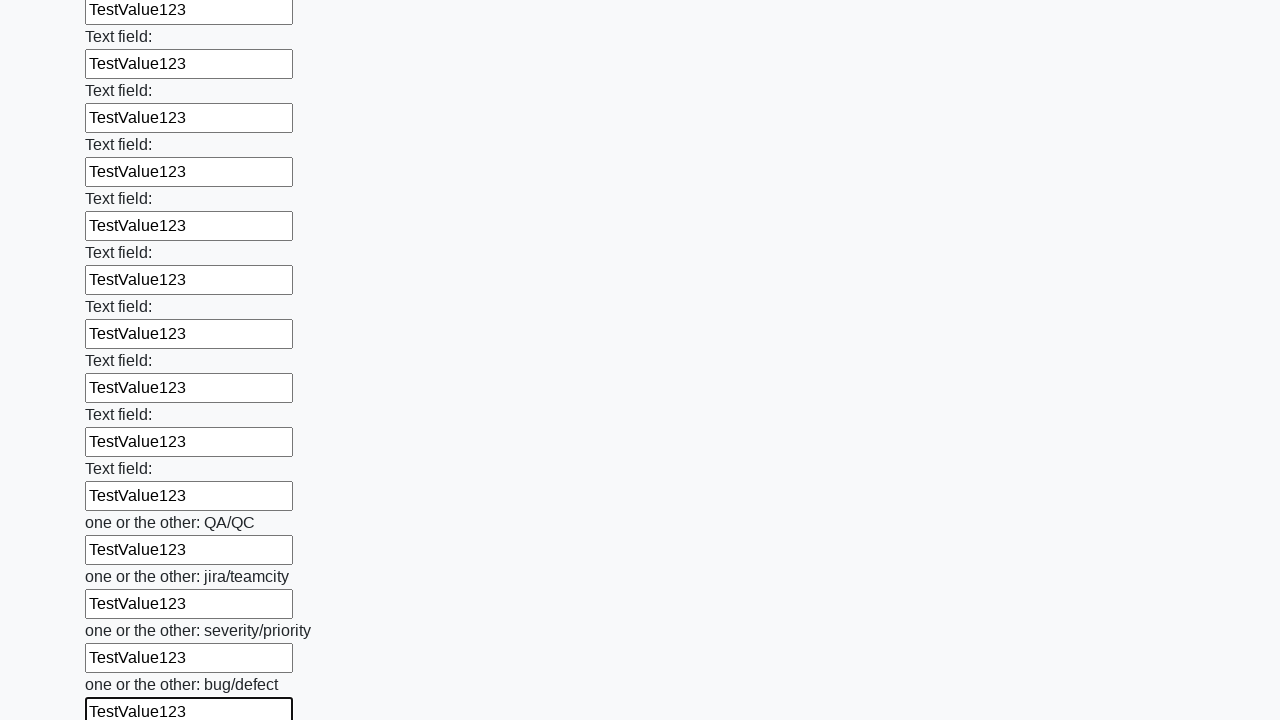

Filled an input field with 'TestValue123' on input >> nth=91
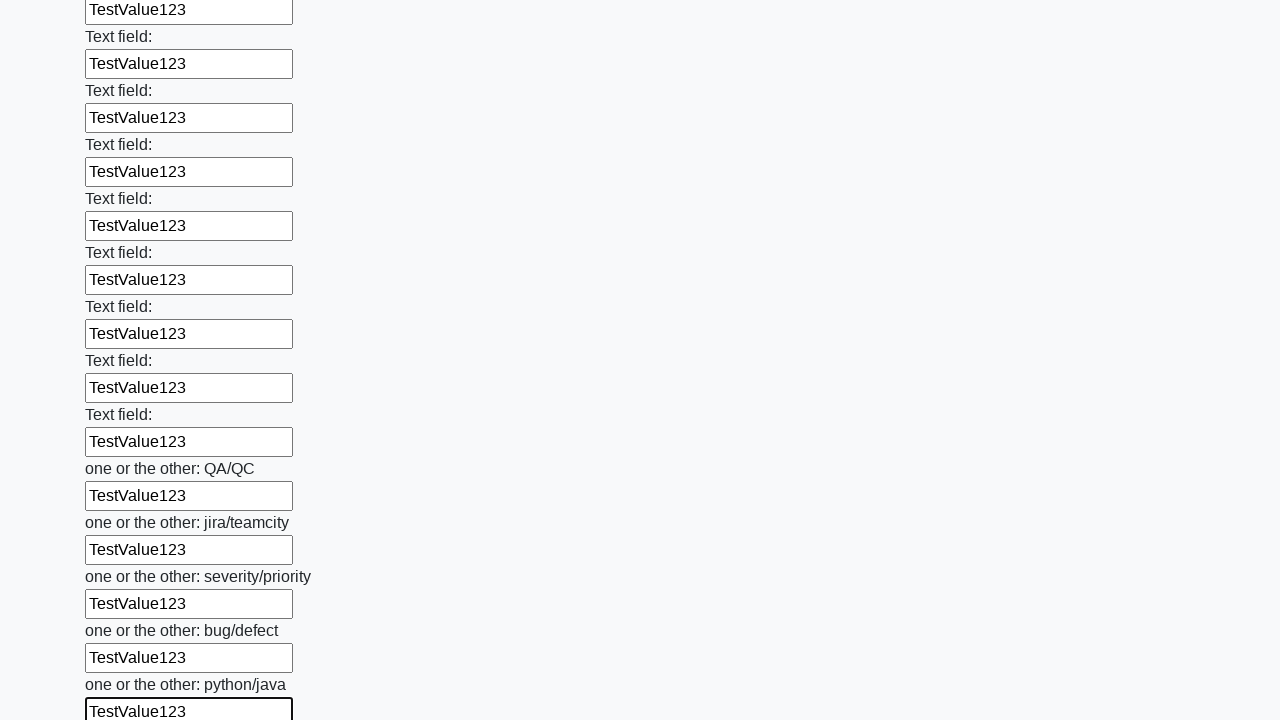

Filled an input field with 'TestValue123' on input >> nth=92
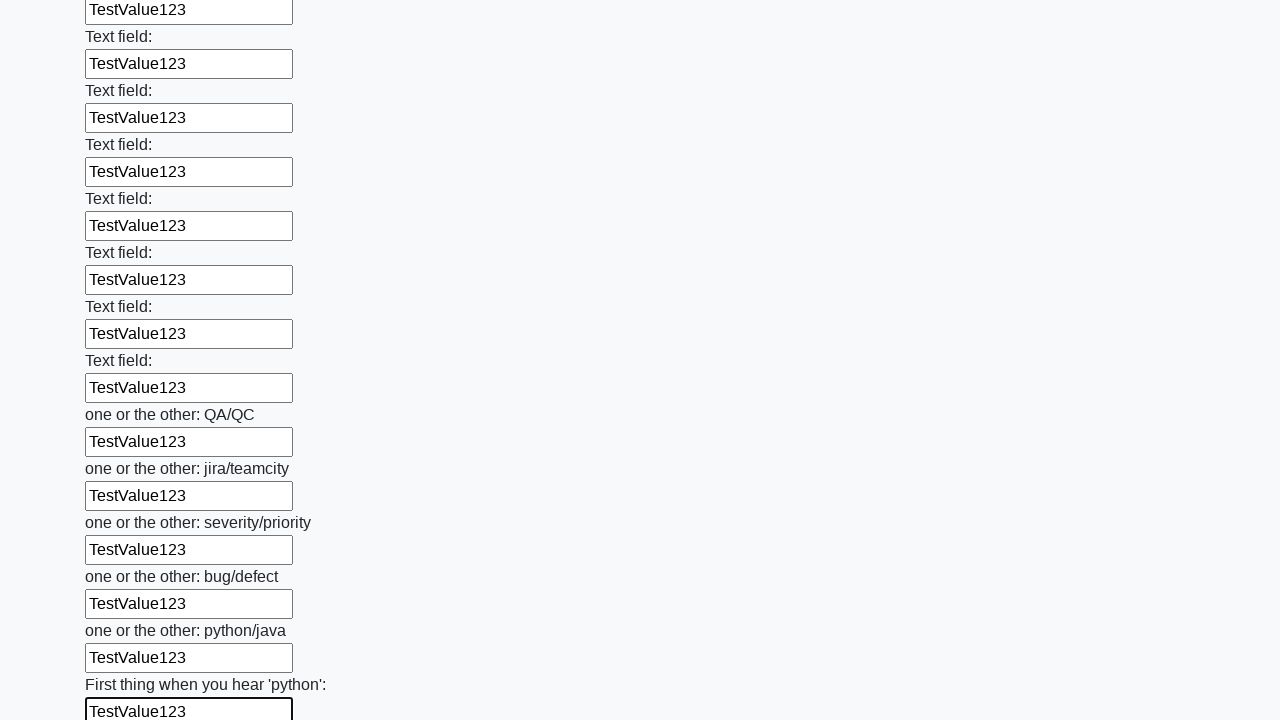

Filled an input field with 'TestValue123' on input >> nth=93
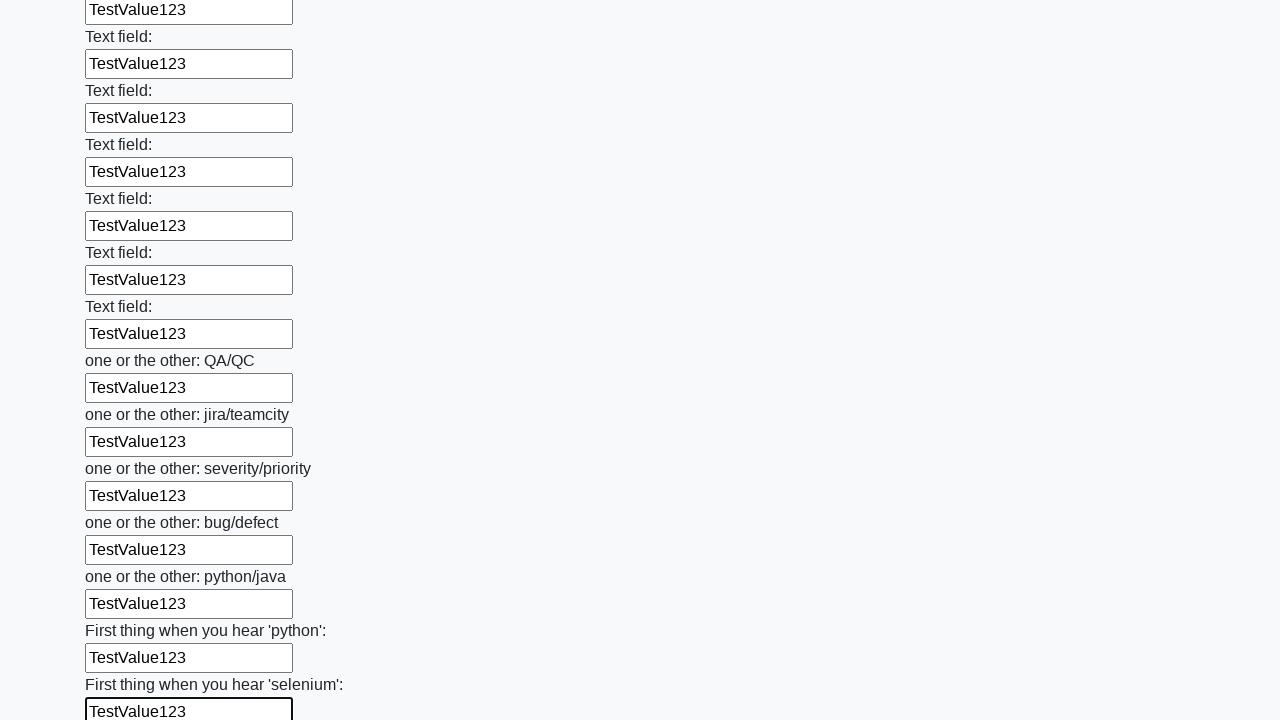

Filled an input field with 'TestValue123' on input >> nth=94
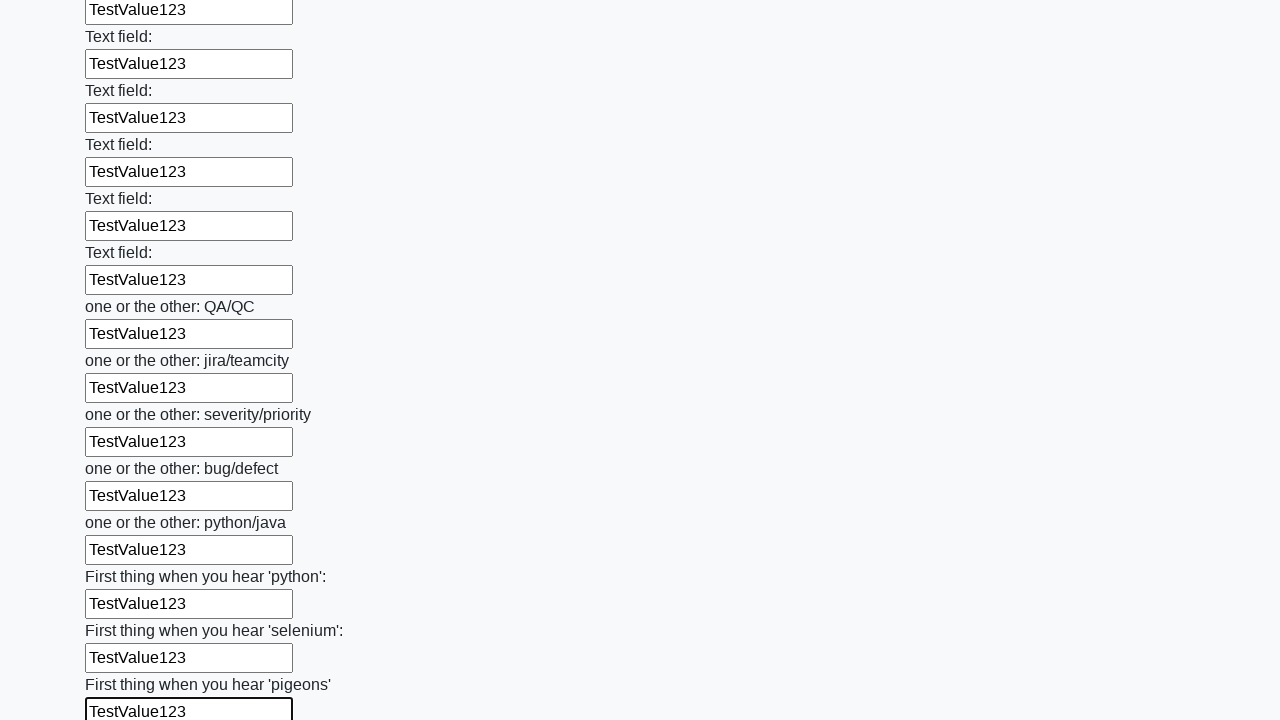

Filled an input field with 'TestValue123' on input >> nth=95
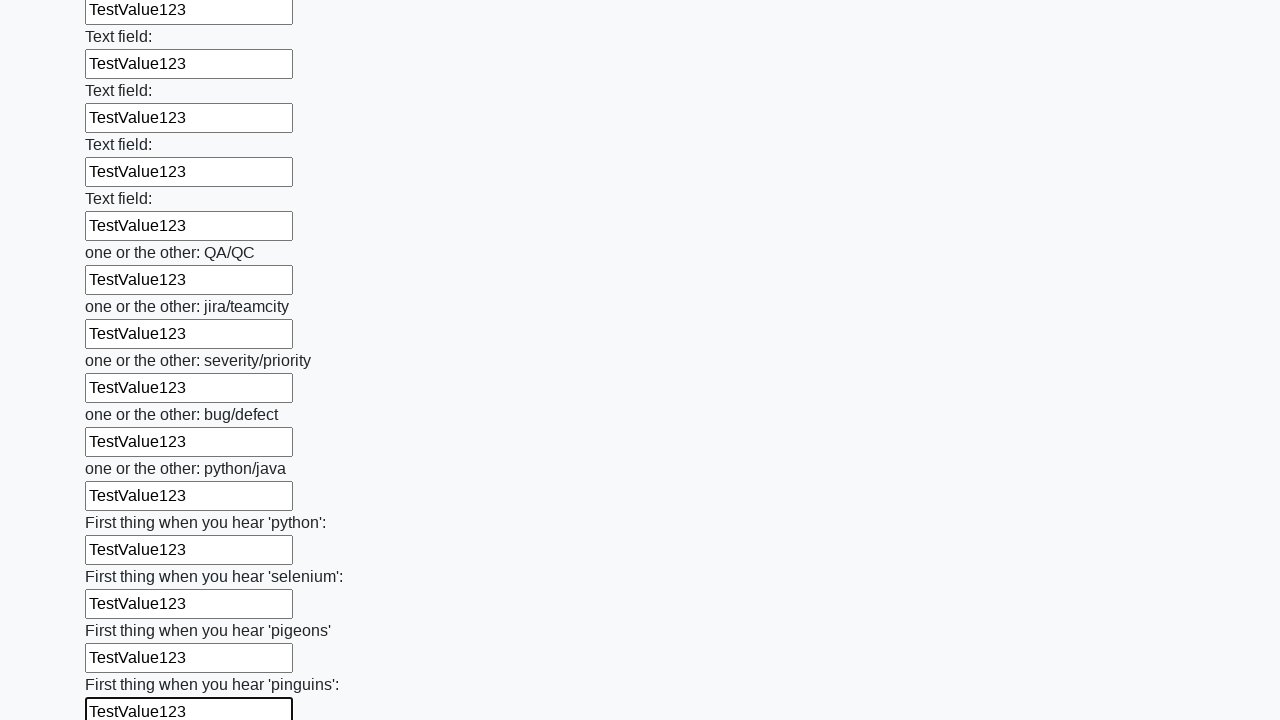

Filled an input field with 'TestValue123' on input >> nth=96
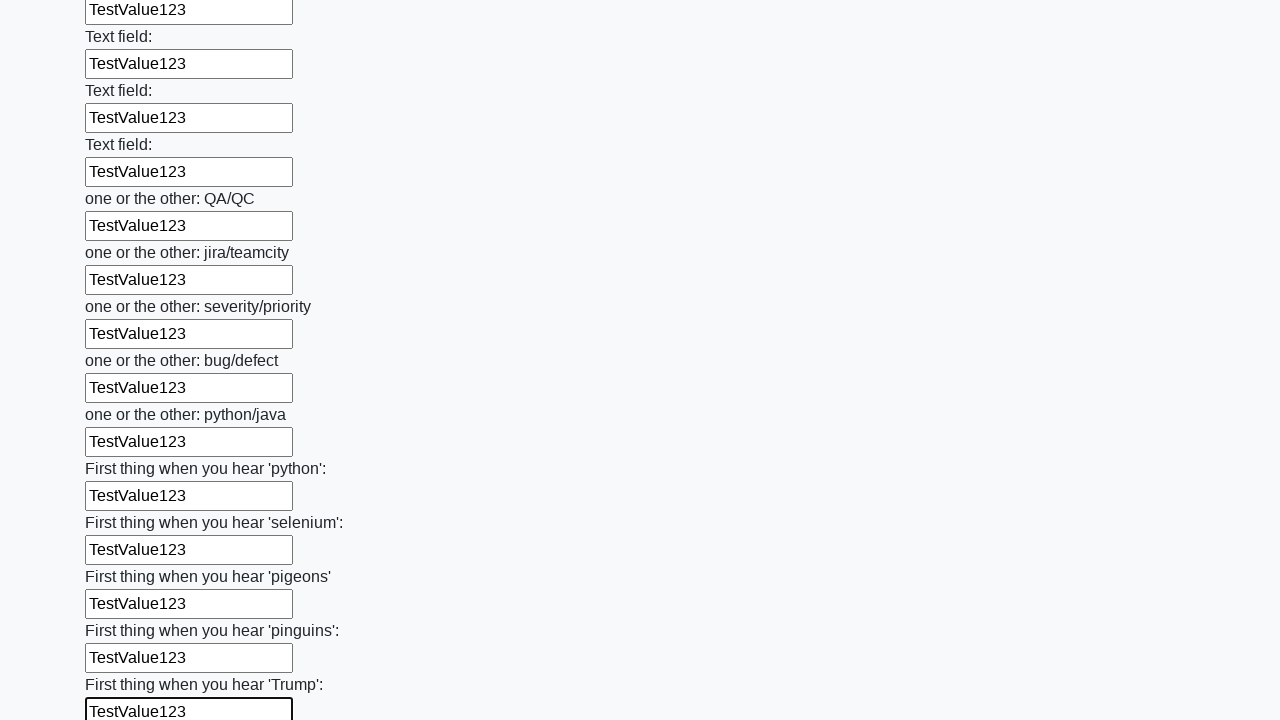

Filled an input field with 'TestValue123' on input >> nth=97
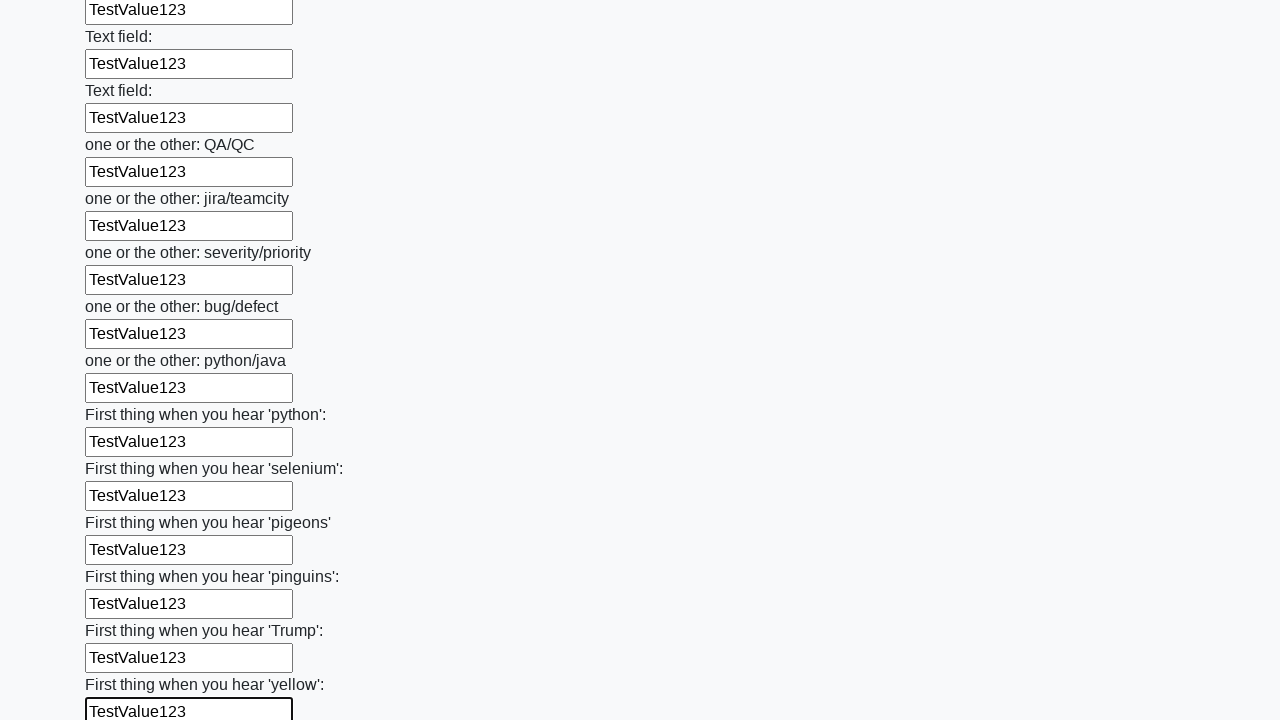

Filled an input field with 'TestValue123' on input >> nth=98
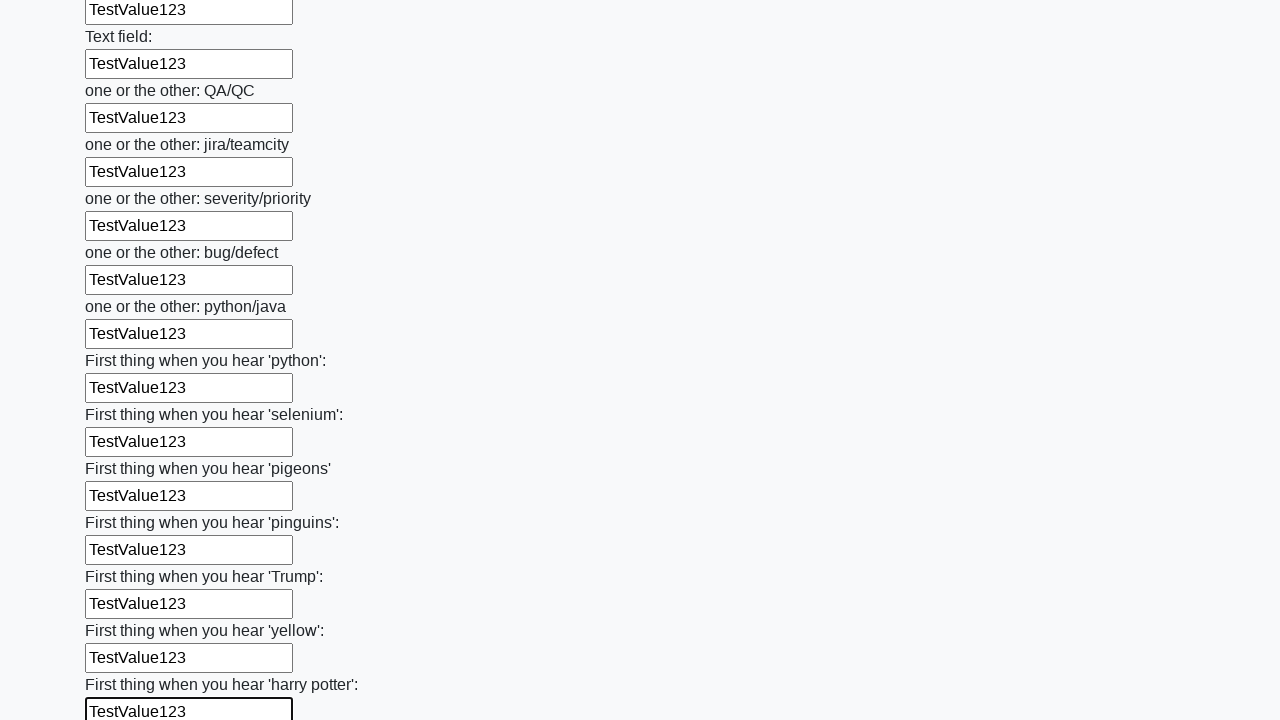

Filled an input field with 'TestValue123' on input >> nth=99
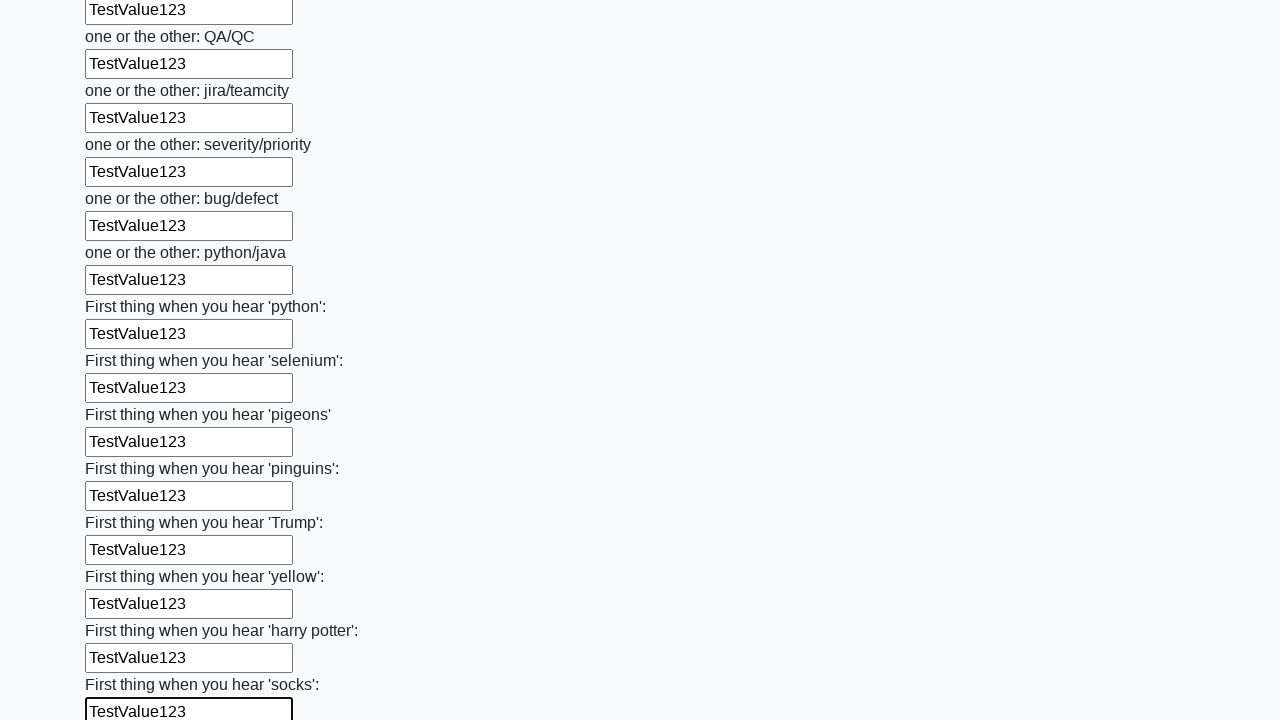

Clicked submit button to submit the form at (123, 611) on button
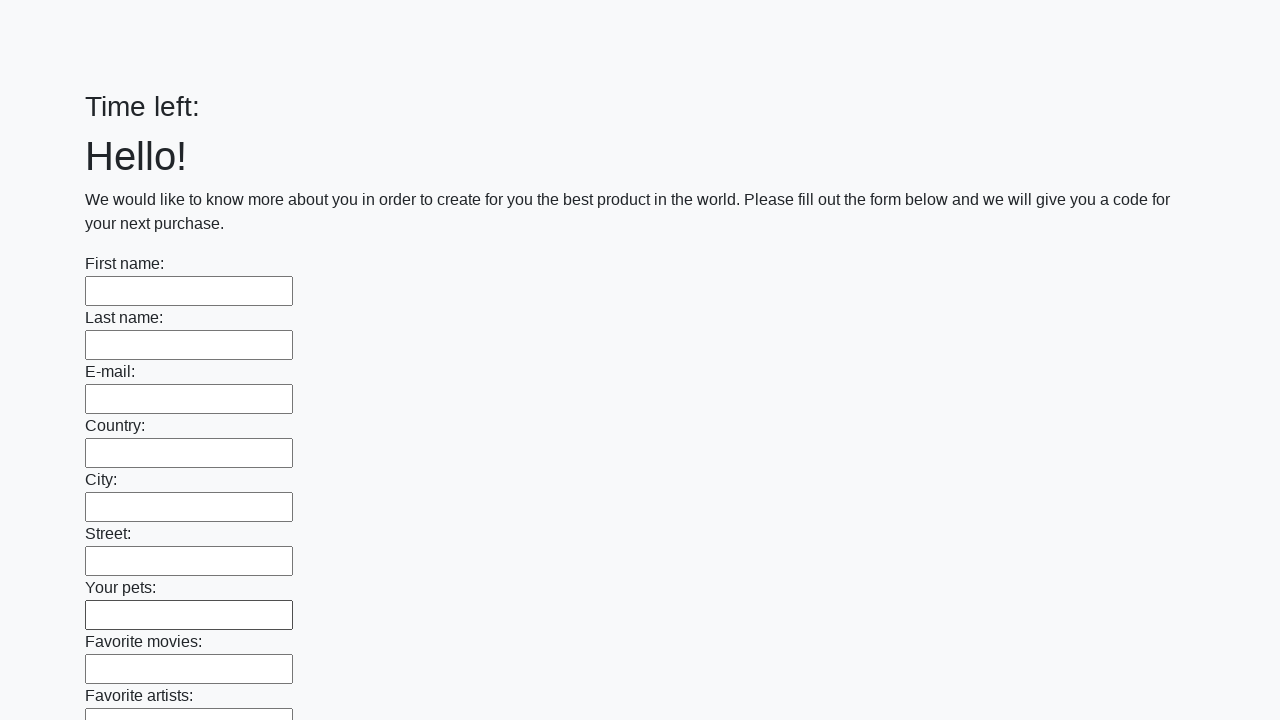

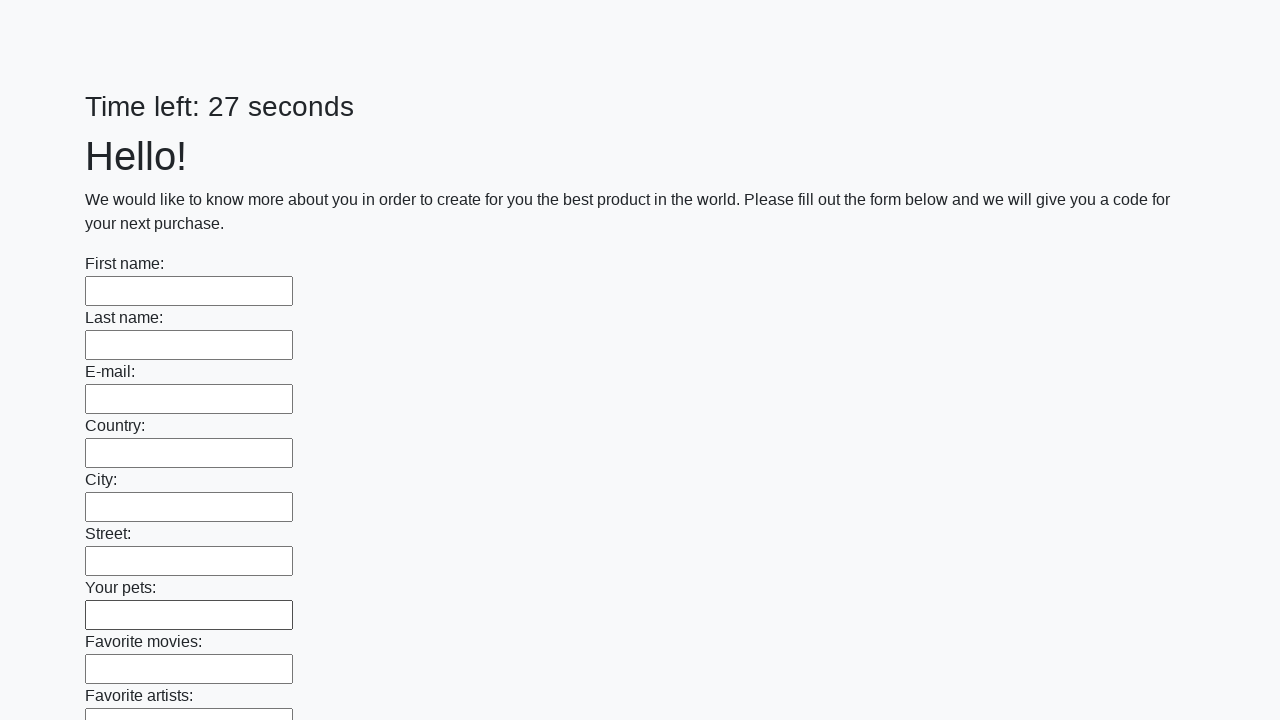